Tests filling out a large form with multiple text input fields and submitting it by clicking the submit button

Starting URL: http://suninjuly.github.io/huge_form.html

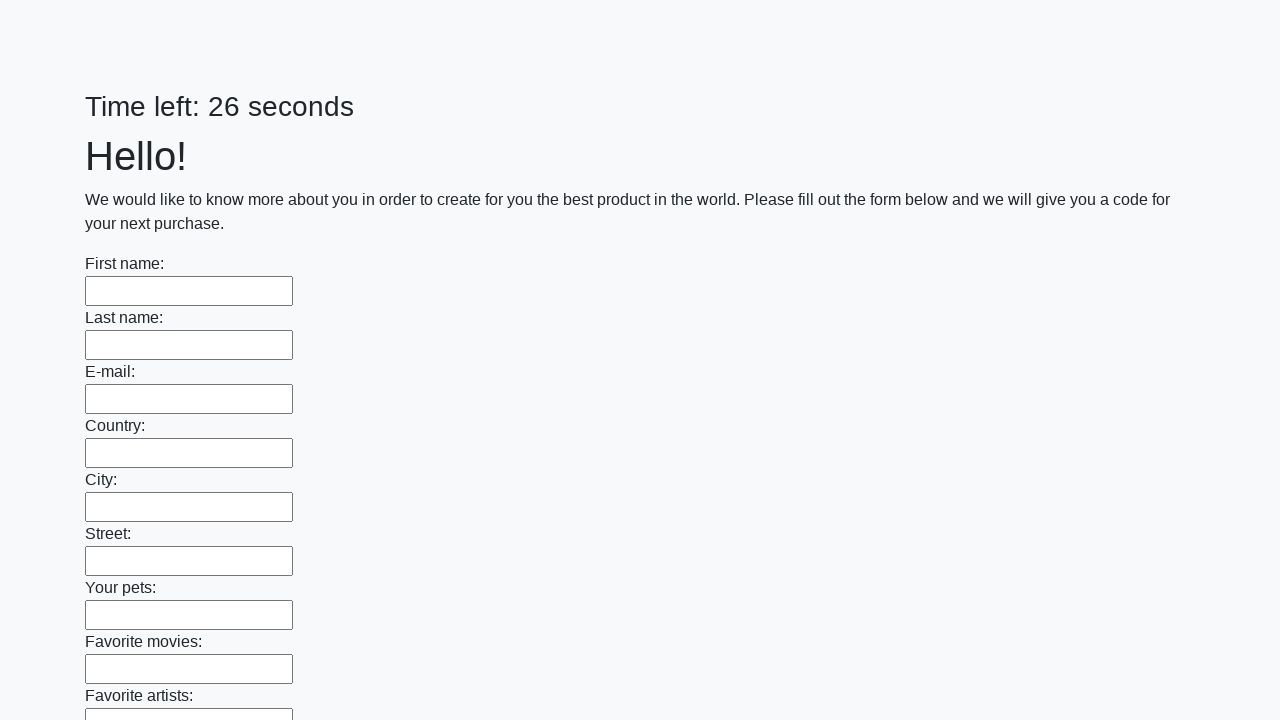

Navigated to huge form page
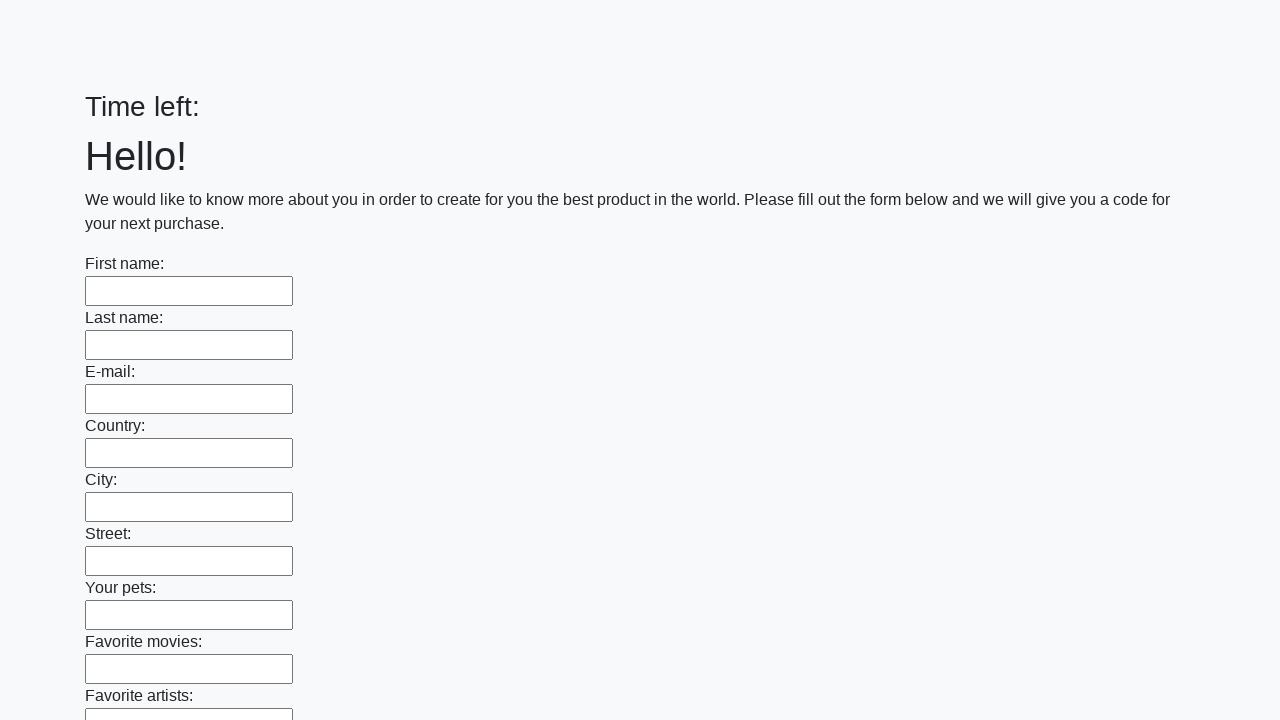

Filled a text input field with 'Мой ответ' on [type='text'] >> nth=0
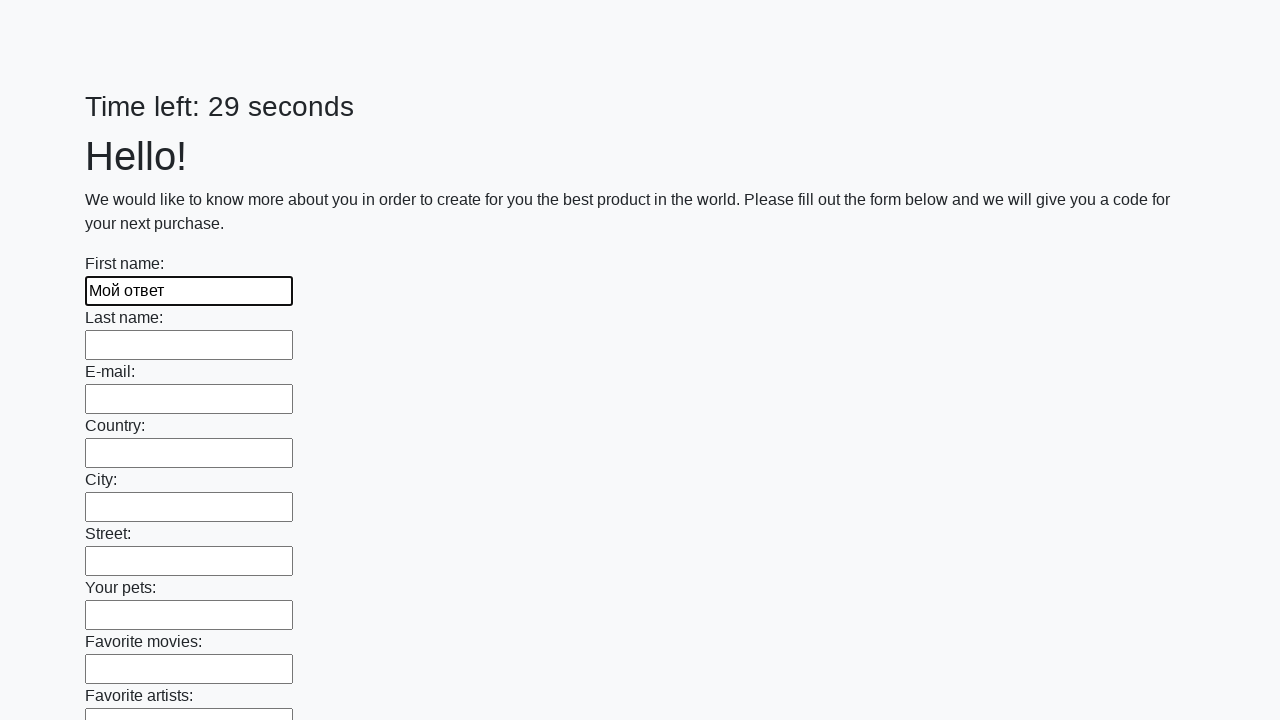

Filled a text input field with 'Мой ответ' on [type='text'] >> nth=1
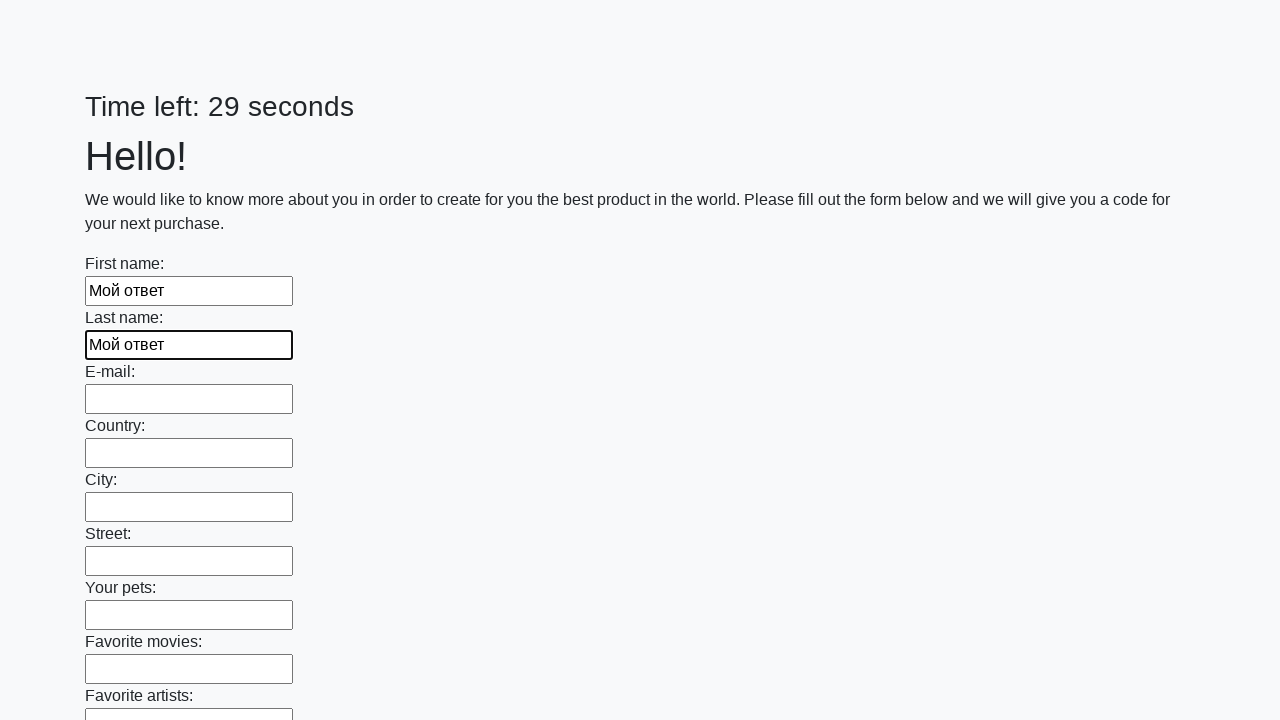

Filled a text input field with 'Мой ответ' on [type='text'] >> nth=2
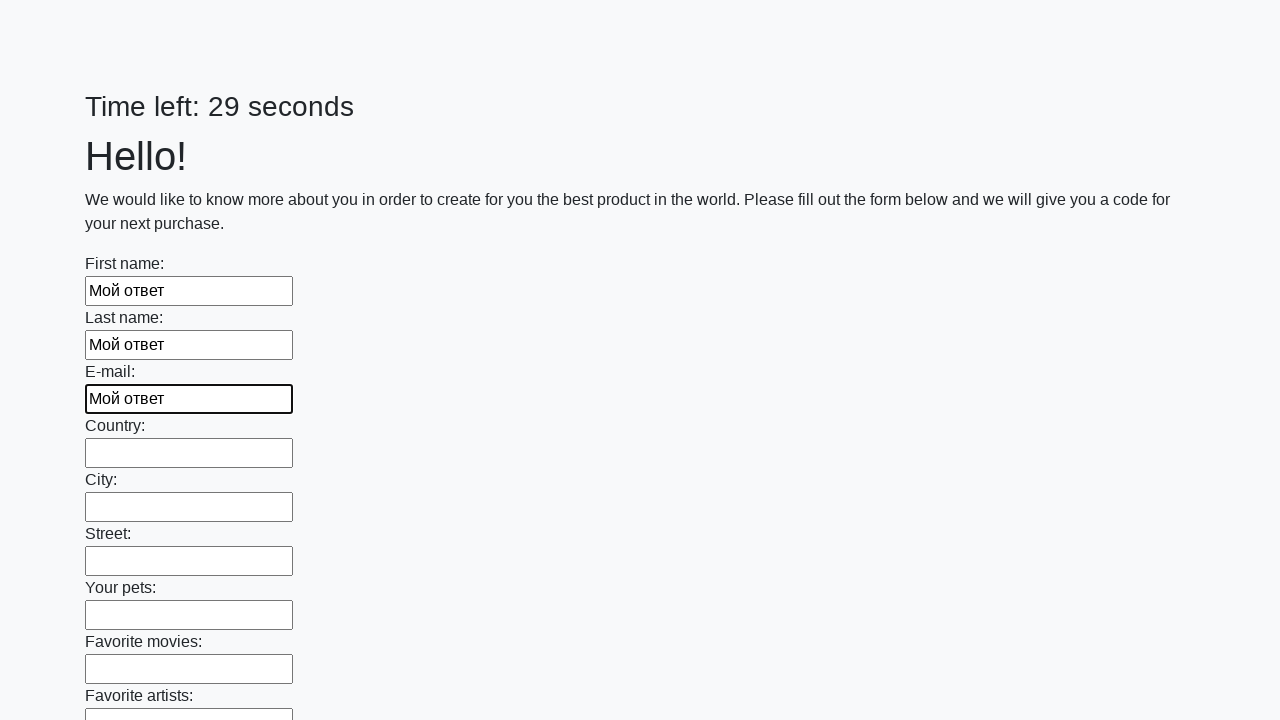

Filled a text input field with 'Мой ответ' on [type='text'] >> nth=3
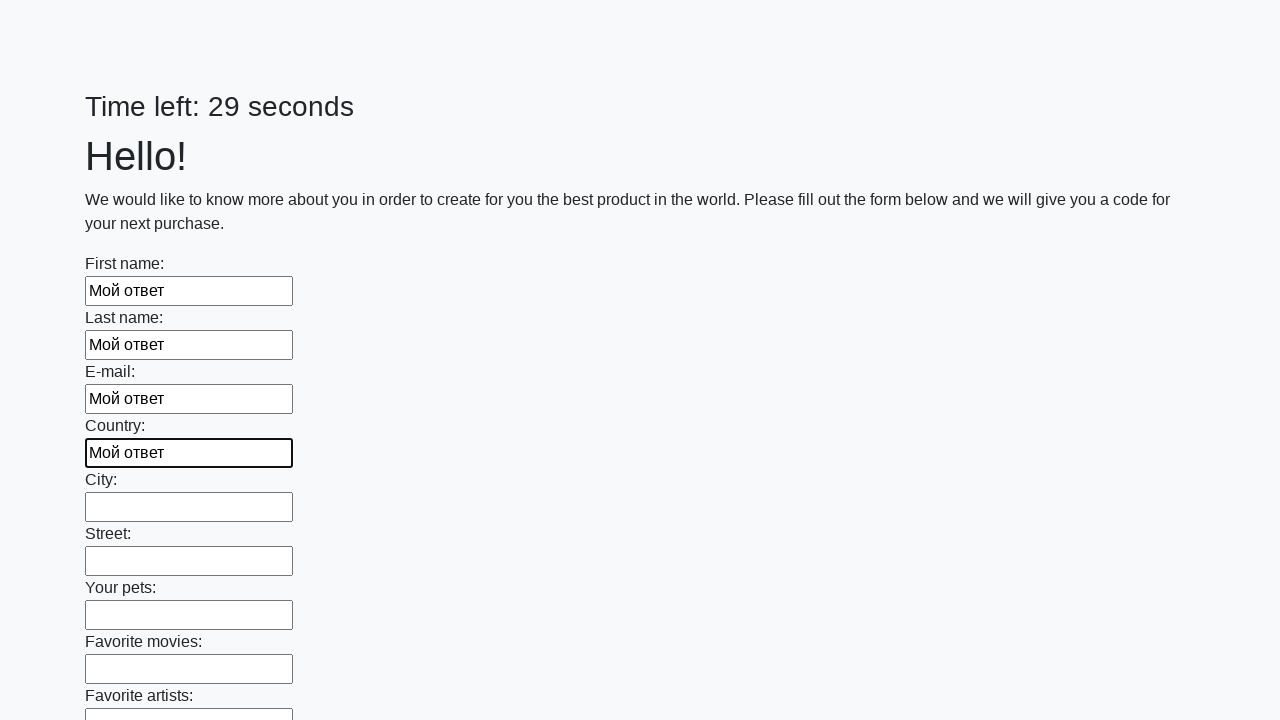

Filled a text input field with 'Мой ответ' on [type='text'] >> nth=4
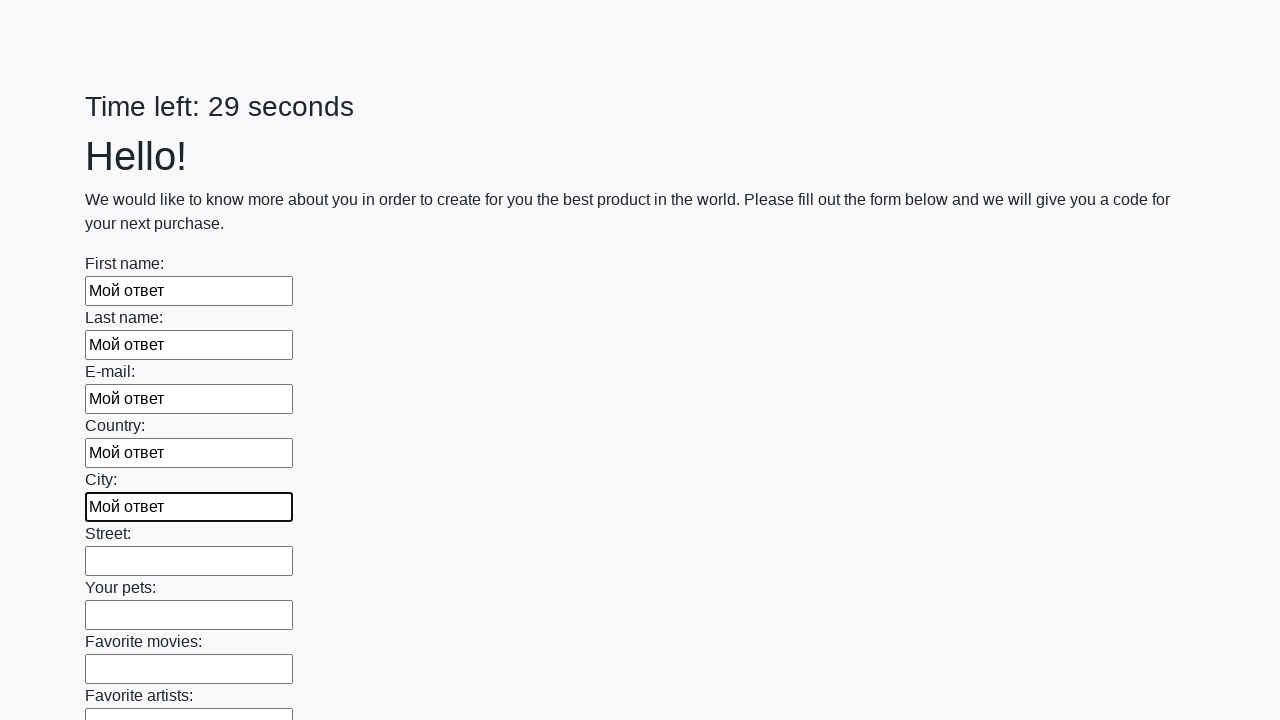

Filled a text input field with 'Мой ответ' on [type='text'] >> nth=5
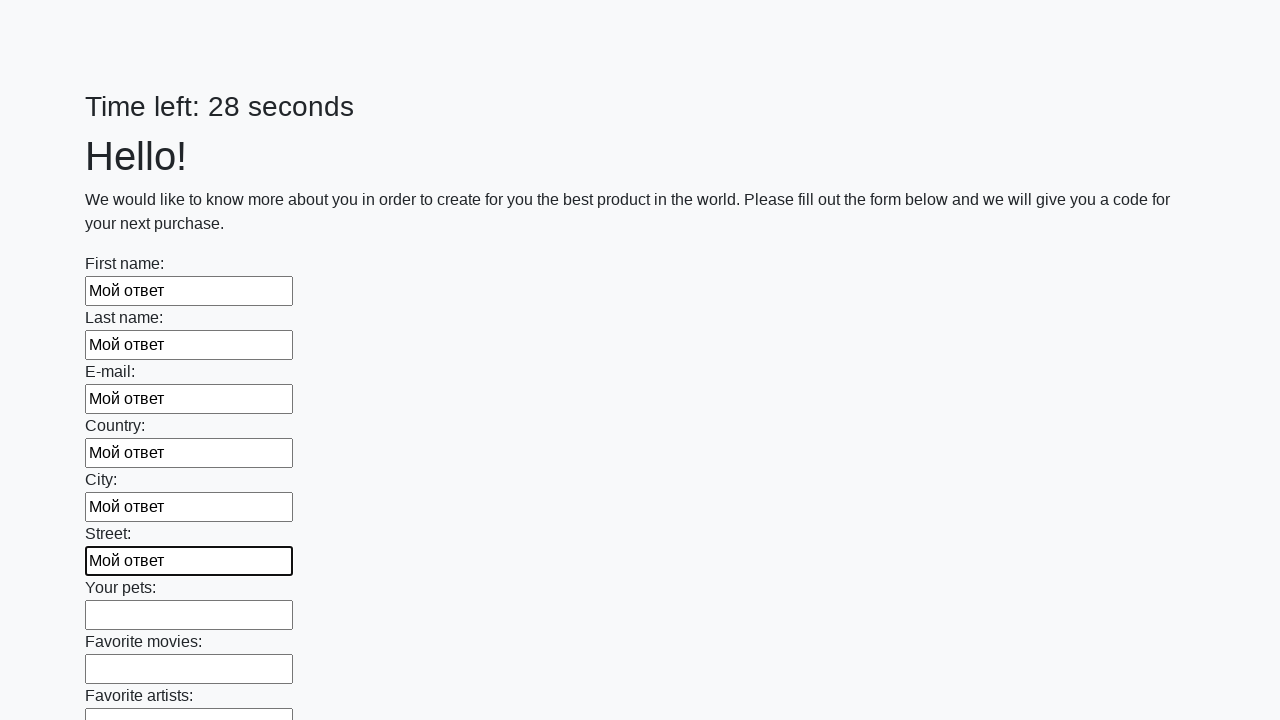

Filled a text input field with 'Мой ответ' on [type='text'] >> nth=6
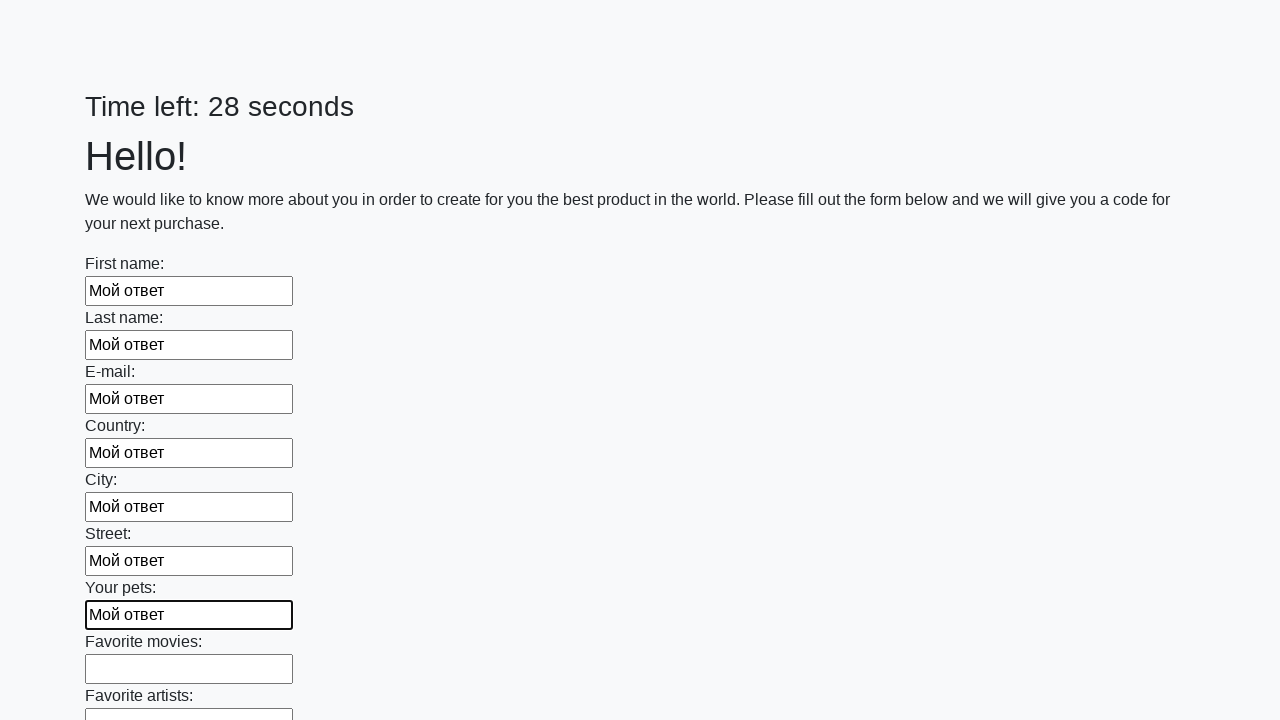

Filled a text input field with 'Мой ответ' on [type='text'] >> nth=7
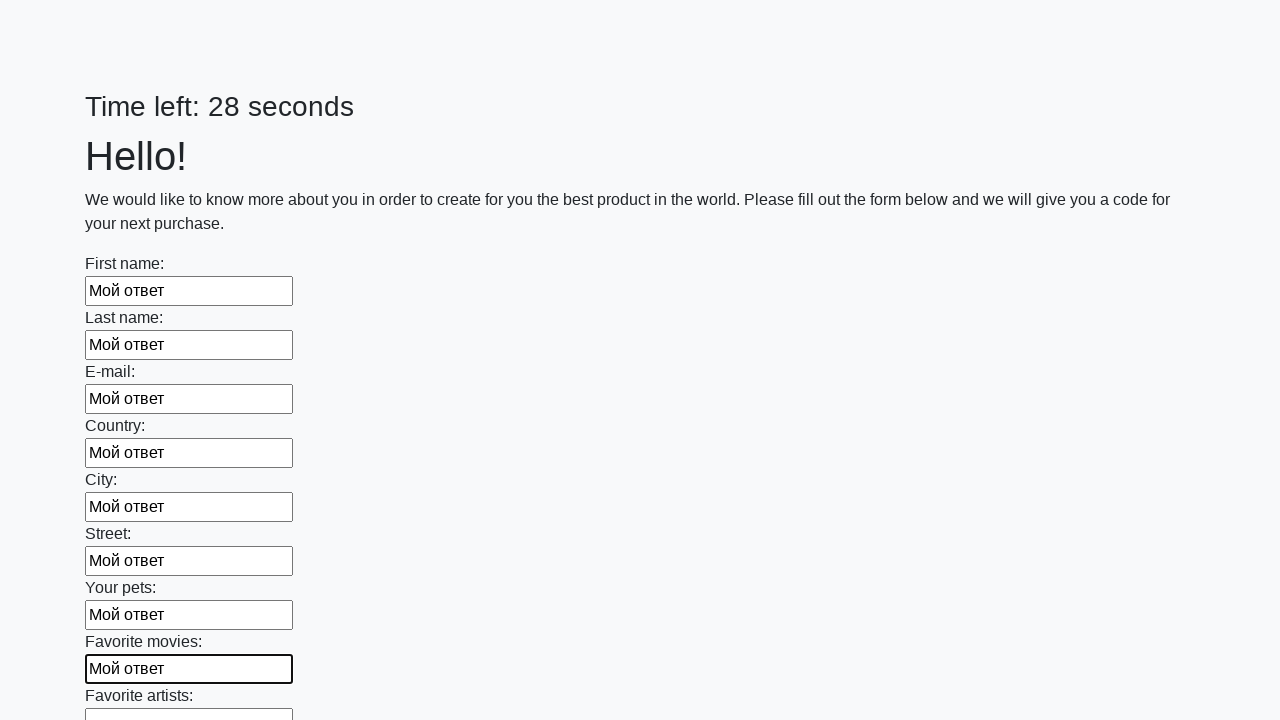

Filled a text input field with 'Мой ответ' on [type='text'] >> nth=8
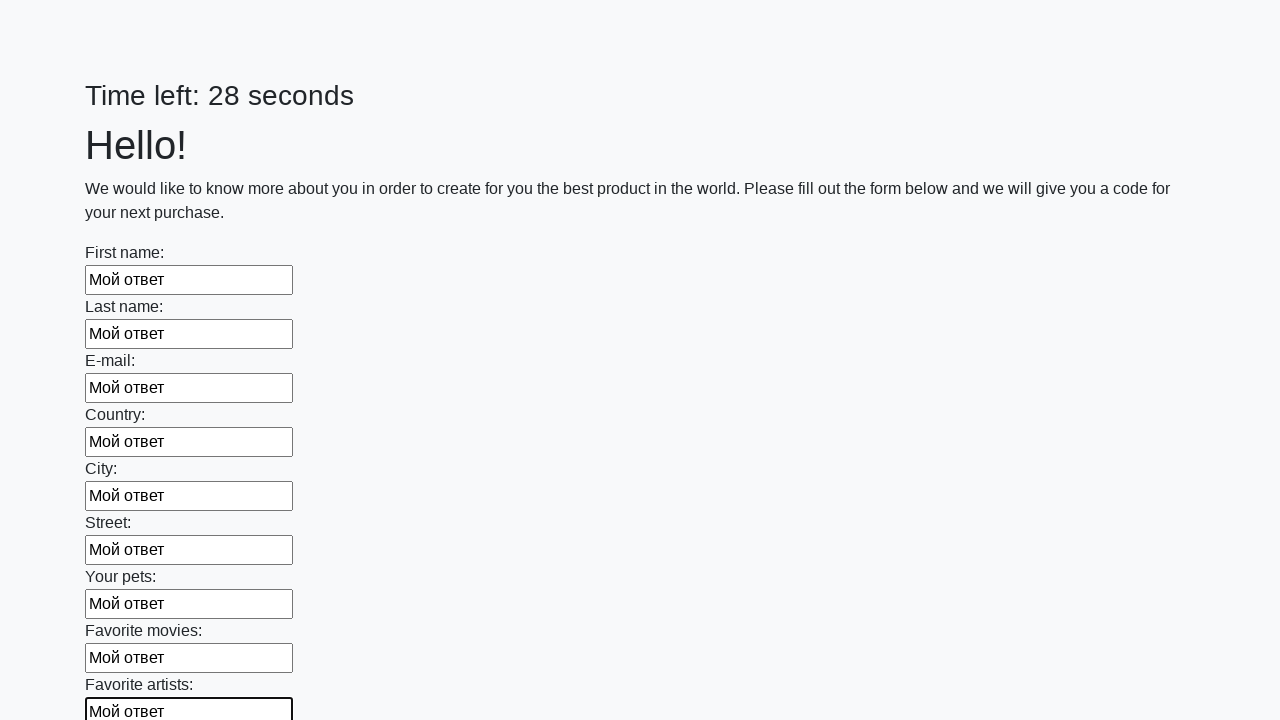

Filled a text input field with 'Мой ответ' on [type='text'] >> nth=9
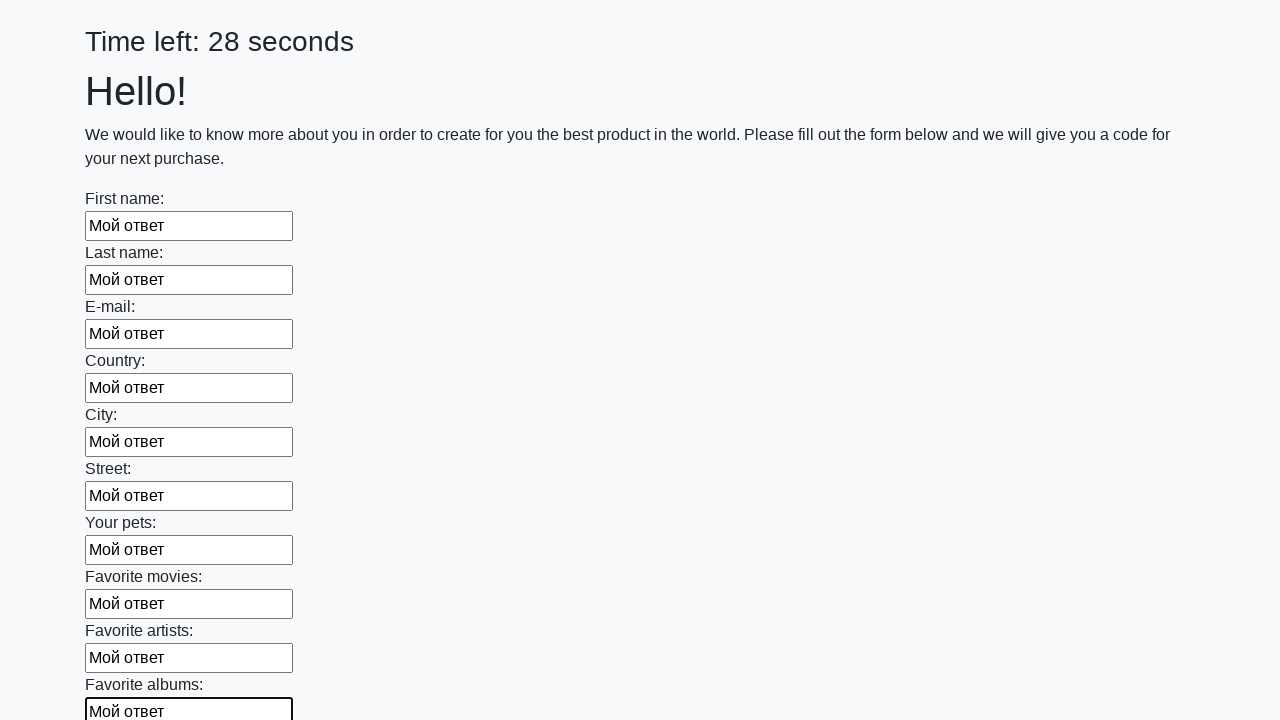

Filled a text input field with 'Мой ответ' on [type='text'] >> nth=10
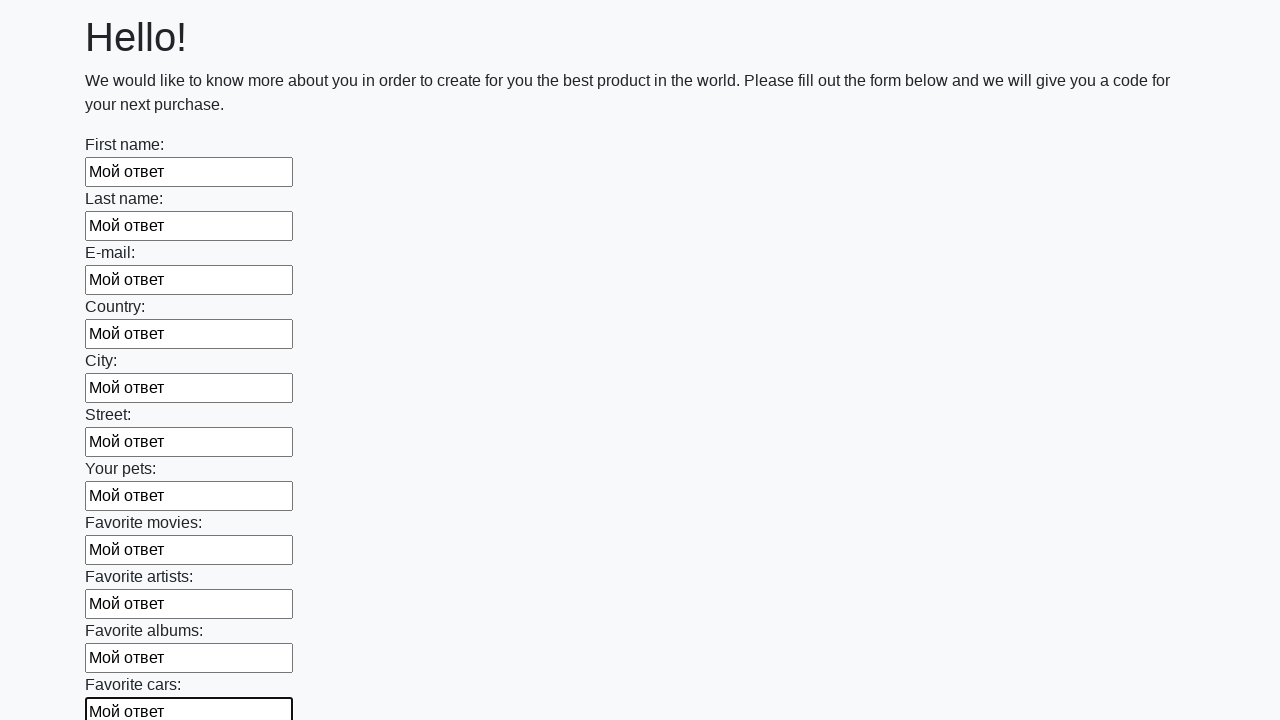

Filled a text input field with 'Мой ответ' on [type='text'] >> nth=11
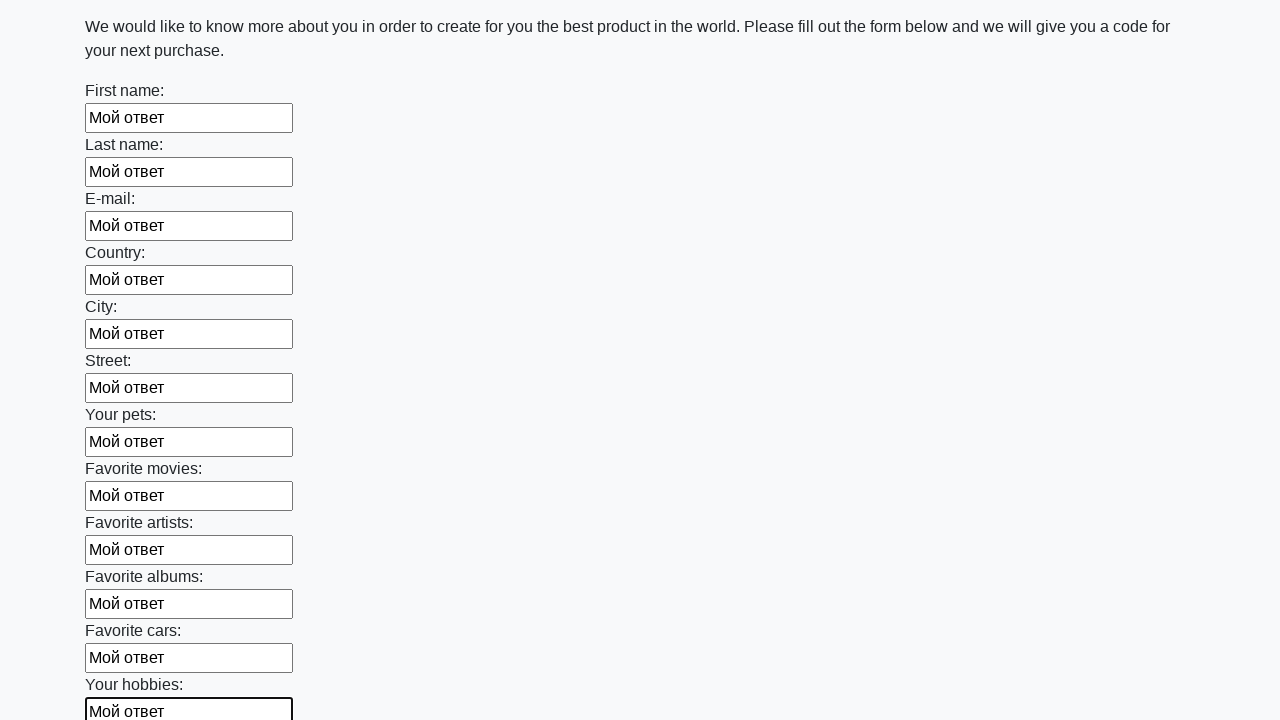

Filled a text input field with 'Мой ответ' on [type='text'] >> nth=12
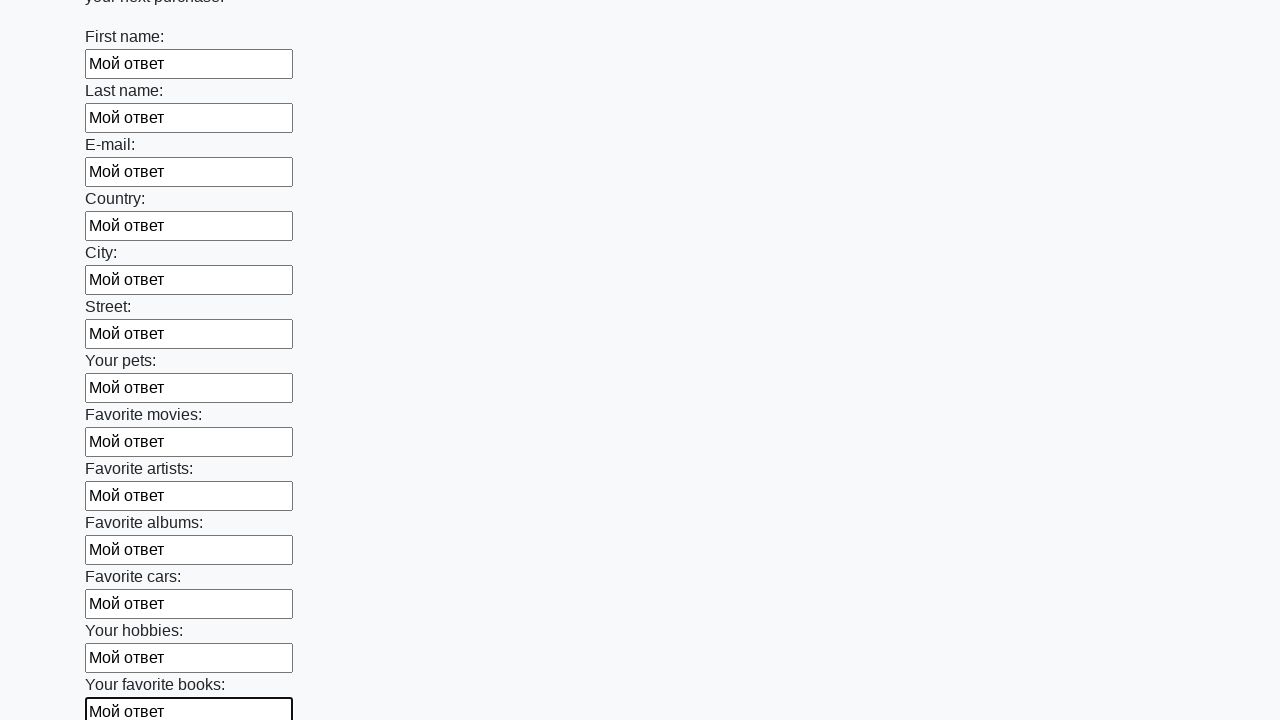

Filled a text input field with 'Мой ответ' on [type='text'] >> nth=13
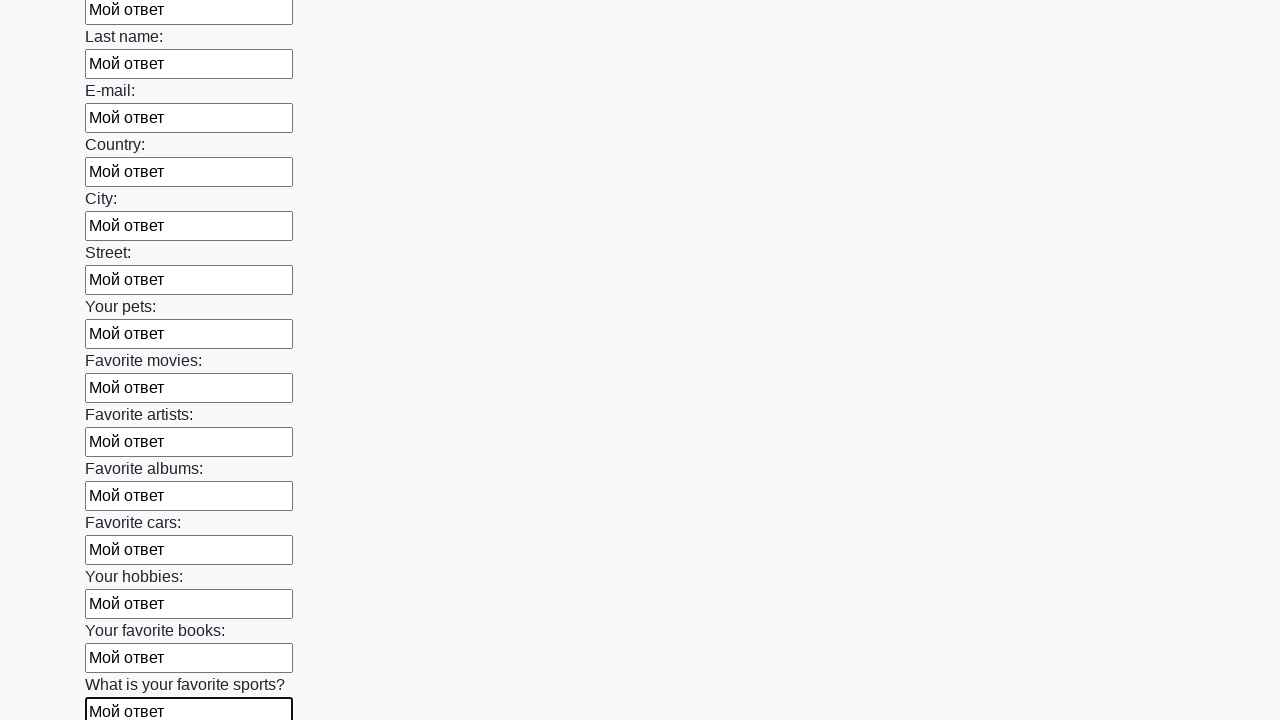

Filled a text input field with 'Мой ответ' on [type='text'] >> nth=14
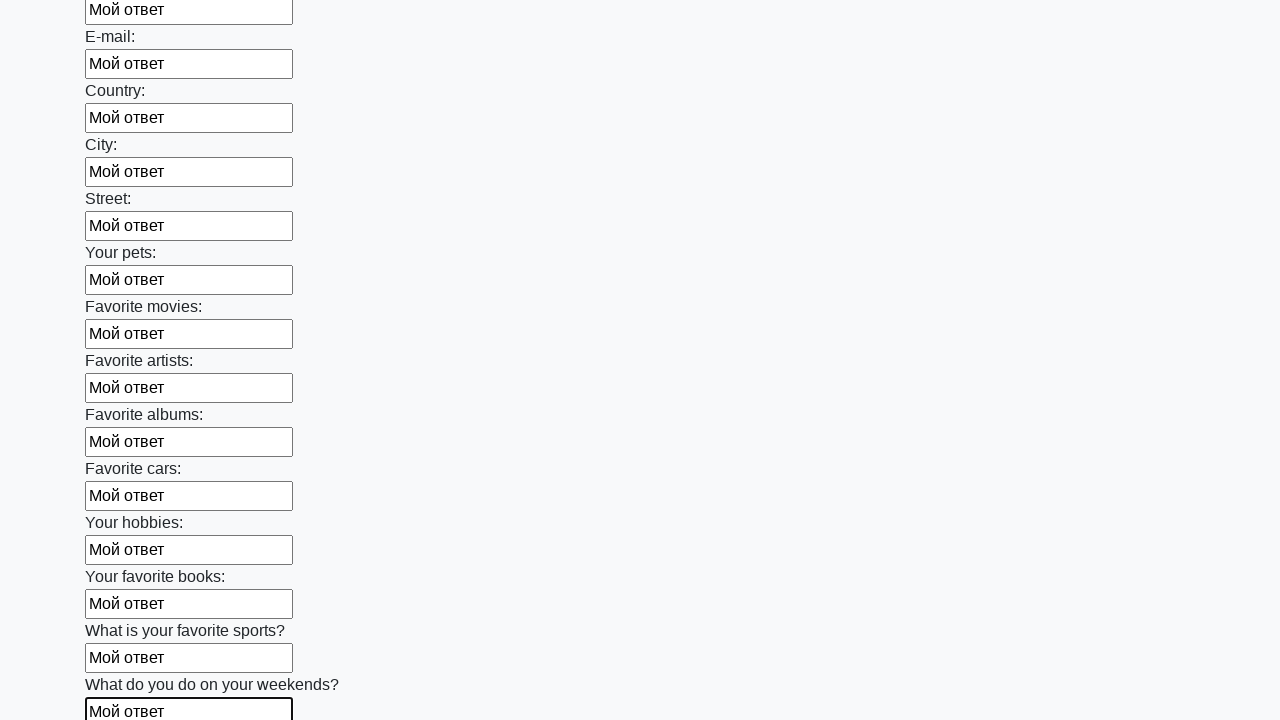

Filled a text input field with 'Мой ответ' on [type='text'] >> nth=15
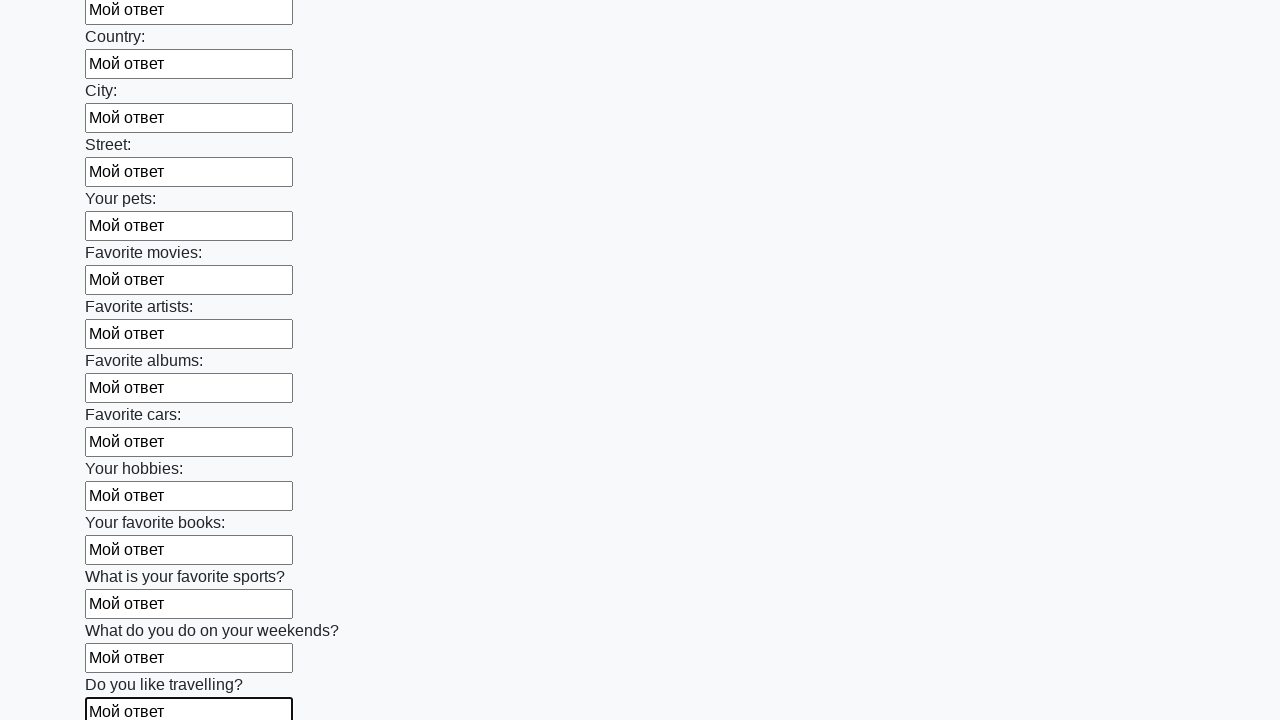

Filled a text input field with 'Мой ответ' on [type='text'] >> nth=16
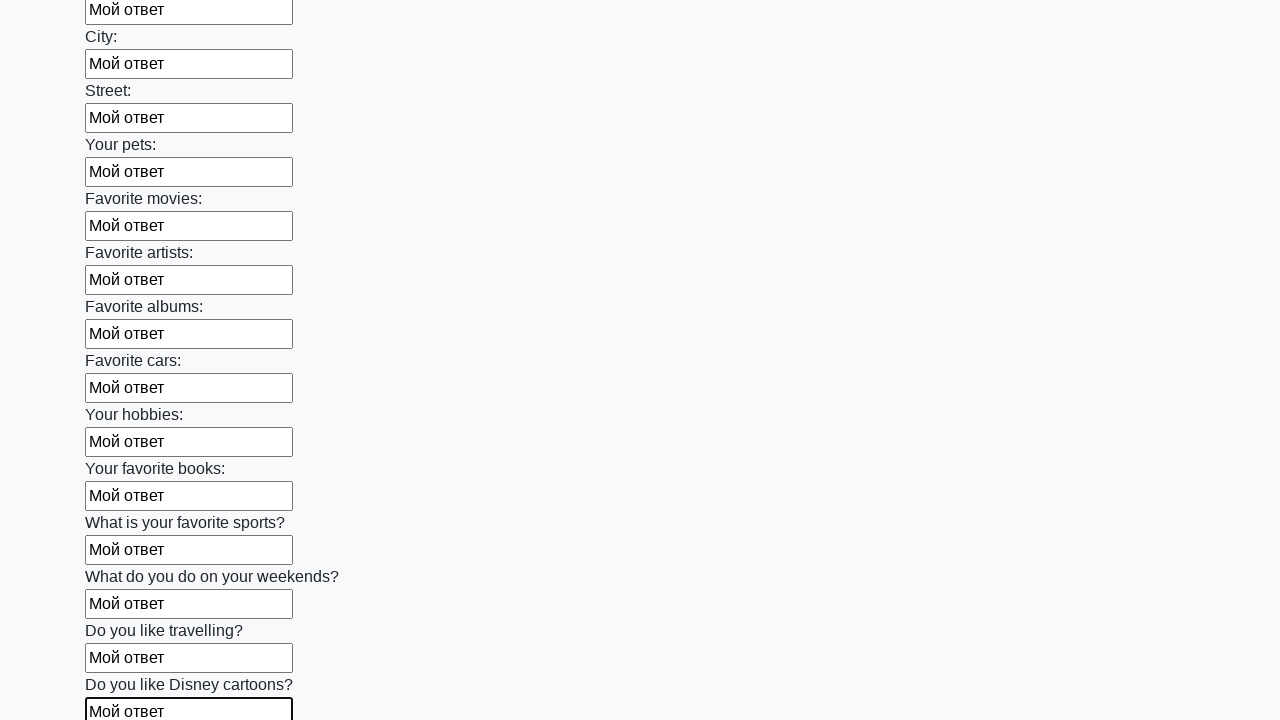

Filled a text input field with 'Мой ответ' on [type='text'] >> nth=17
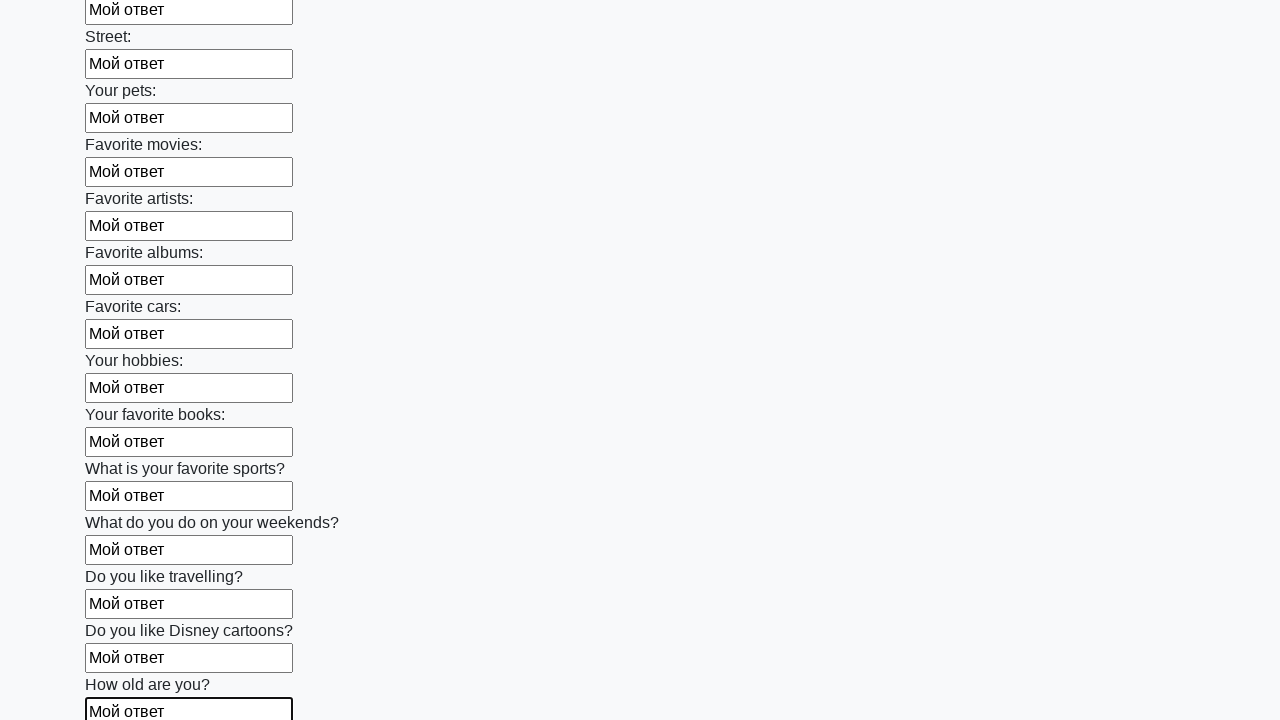

Filled a text input field with 'Мой ответ' on [type='text'] >> nth=18
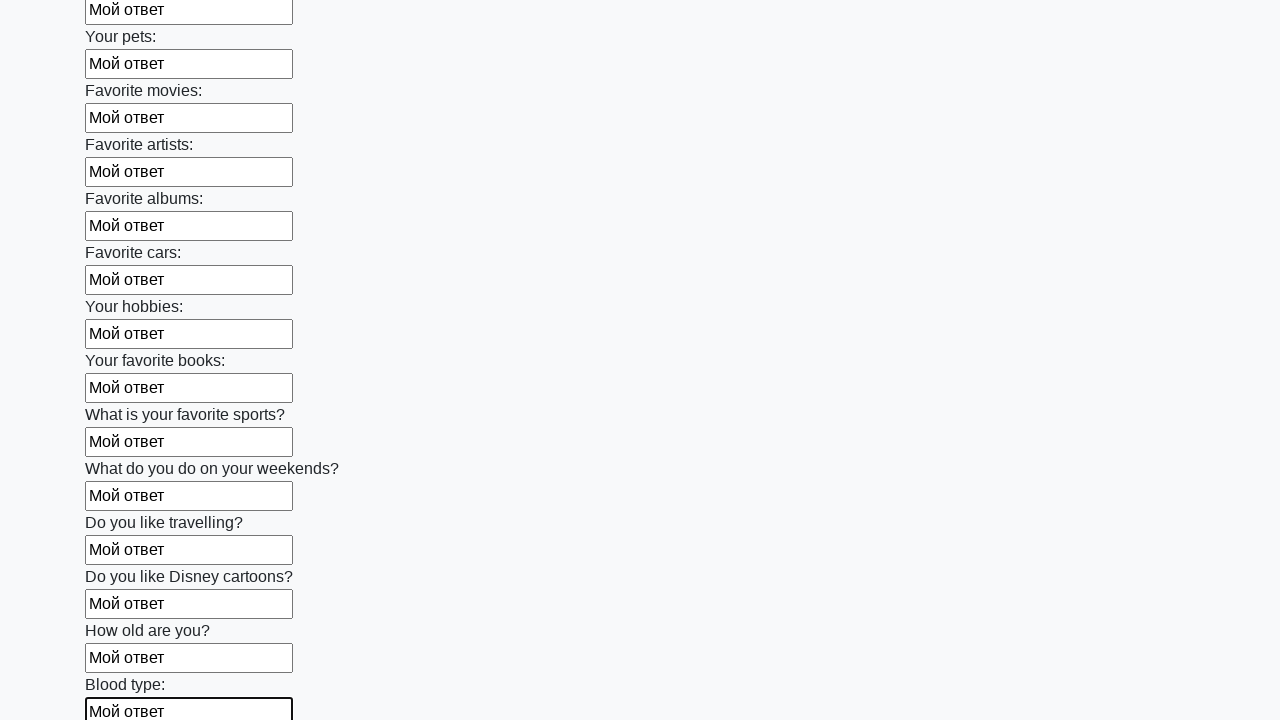

Filled a text input field with 'Мой ответ' on [type='text'] >> nth=19
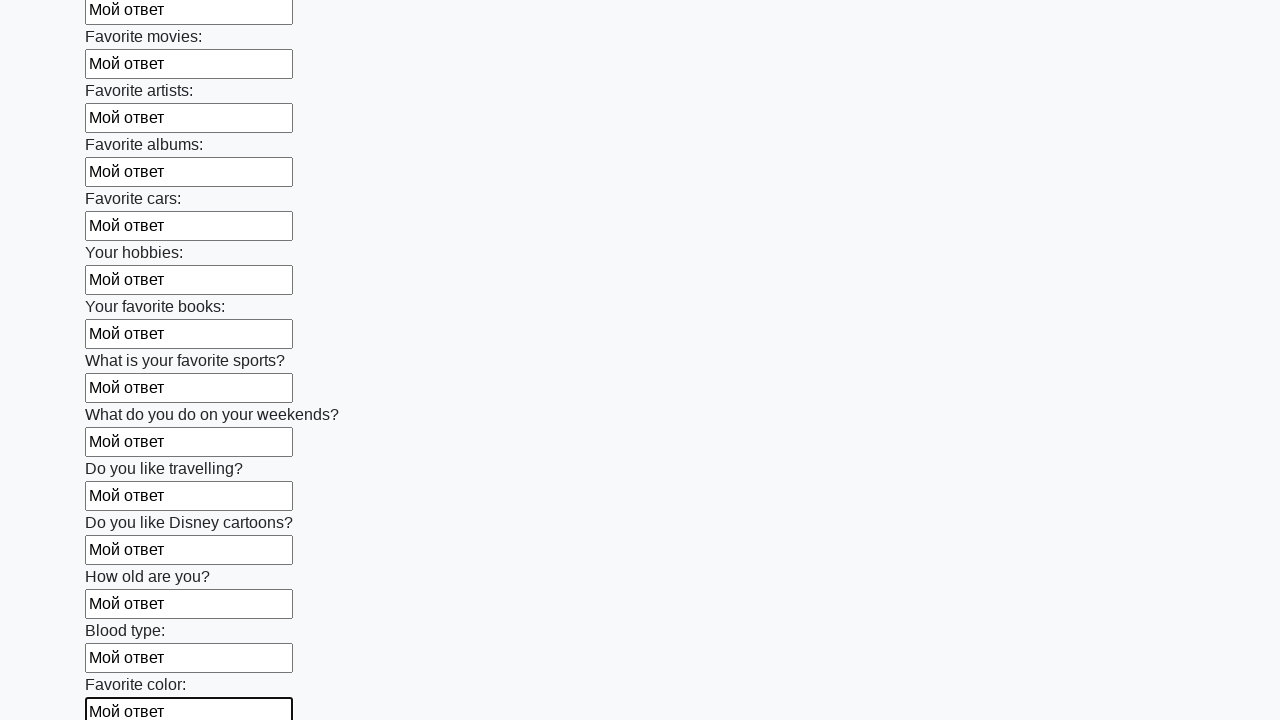

Filled a text input field with 'Мой ответ' on [type='text'] >> nth=20
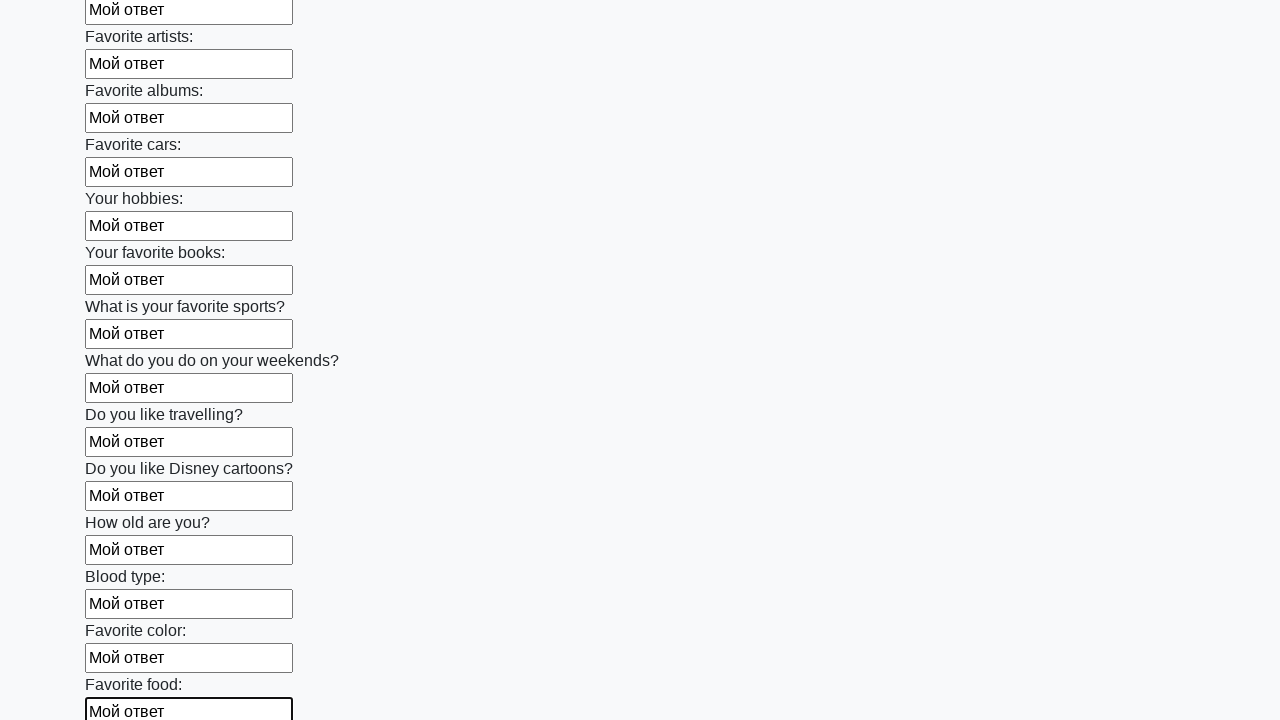

Filled a text input field with 'Мой ответ' on [type='text'] >> nth=21
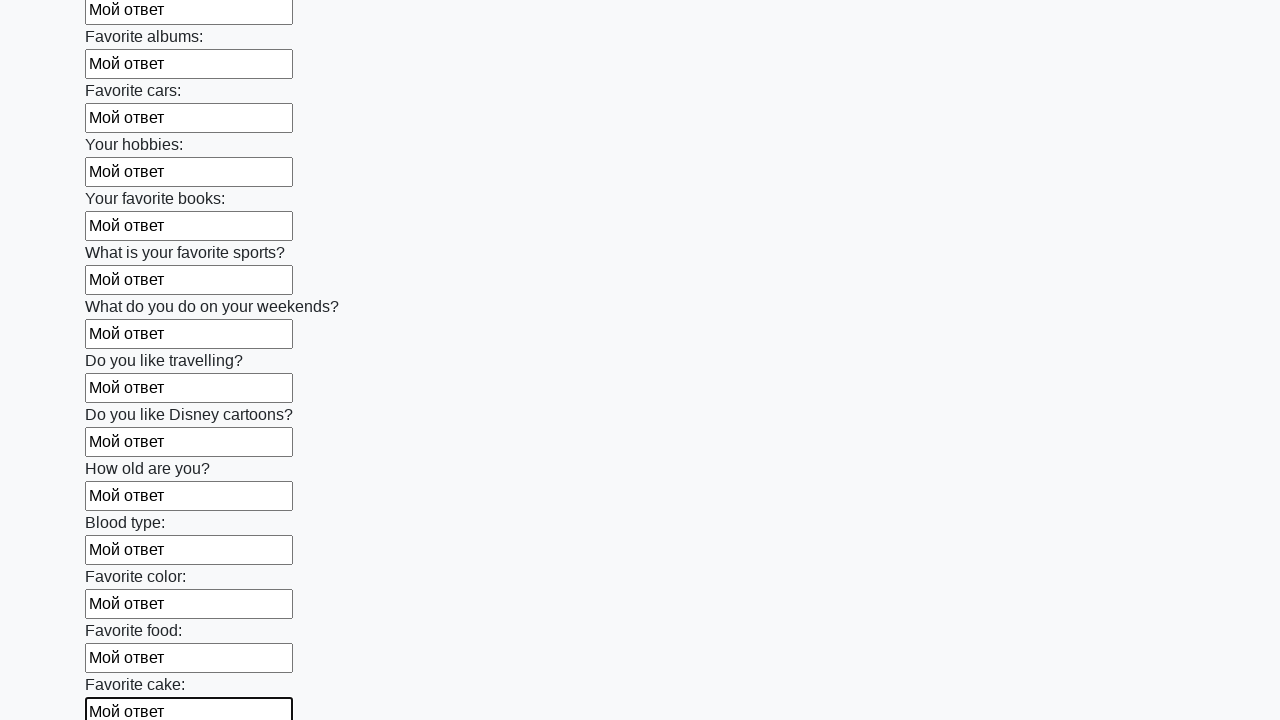

Filled a text input field with 'Мой ответ' on [type='text'] >> nth=22
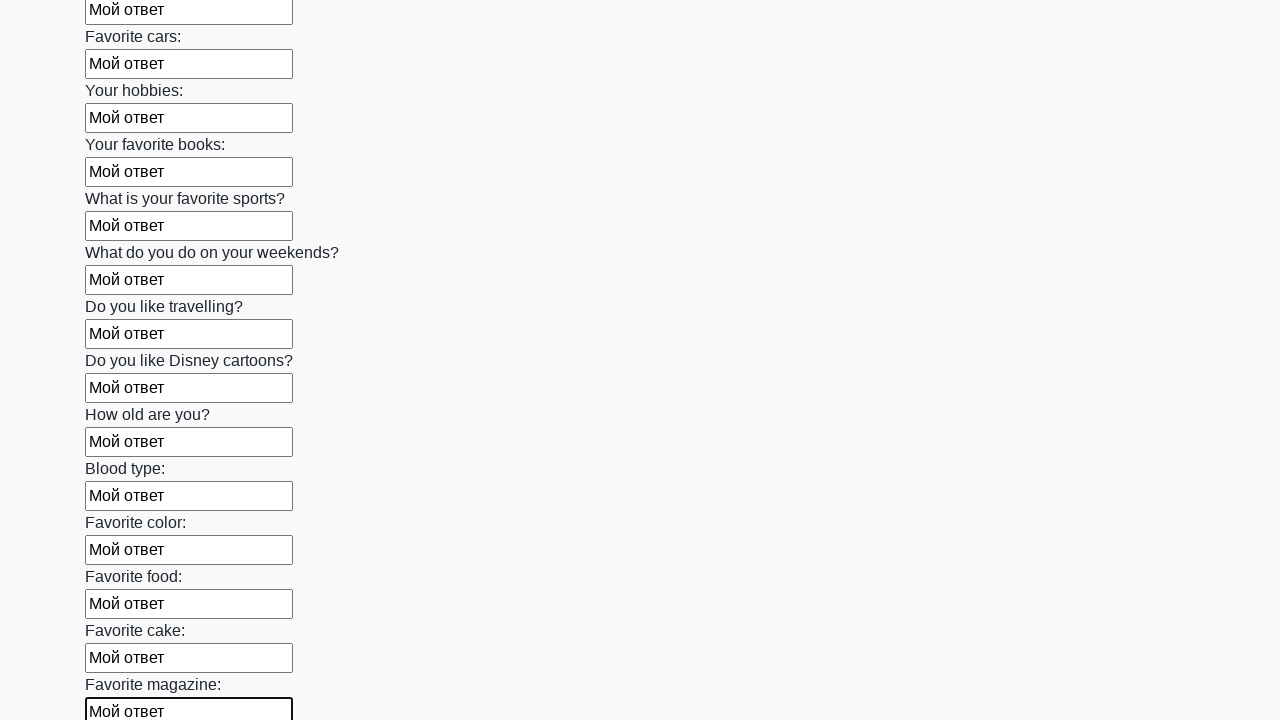

Filled a text input field with 'Мой ответ' on [type='text'] >> nth=23
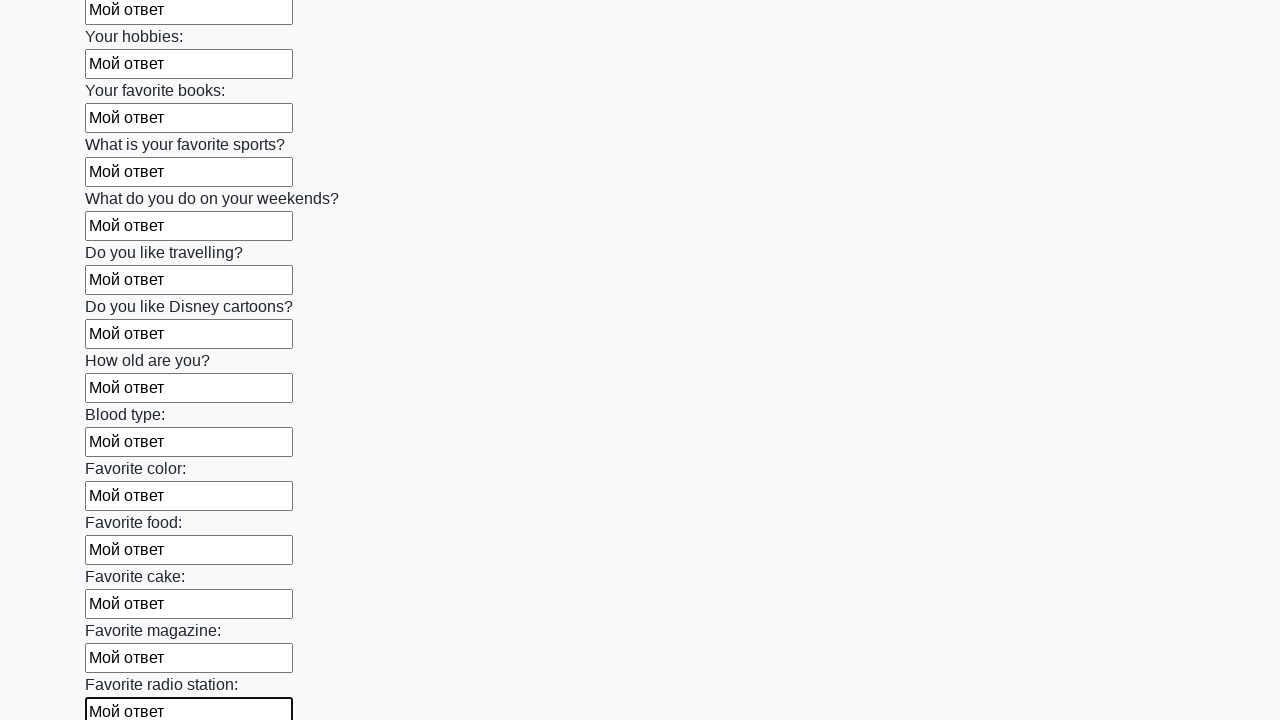

Filled a text input field with 'Мой ответ' on [type='text'] >> nth=24
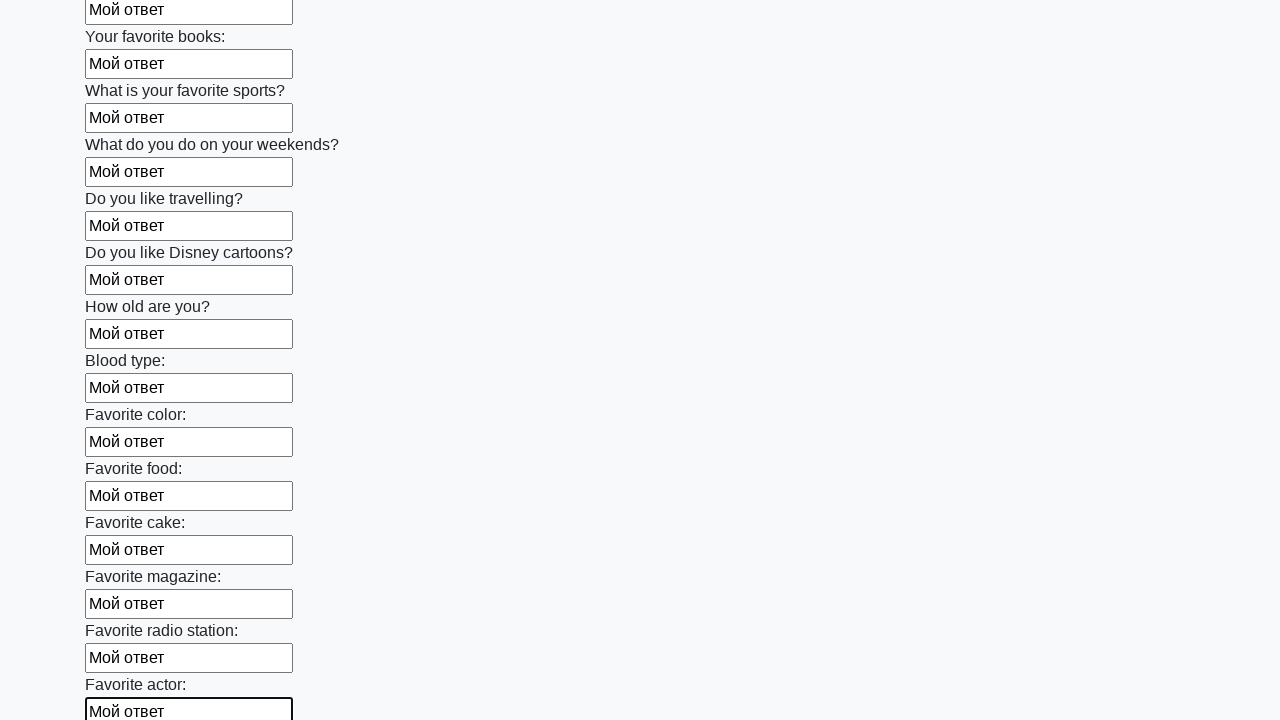

Filled a text input field with 'Мой ответ' on [type='text'] >> nth=25
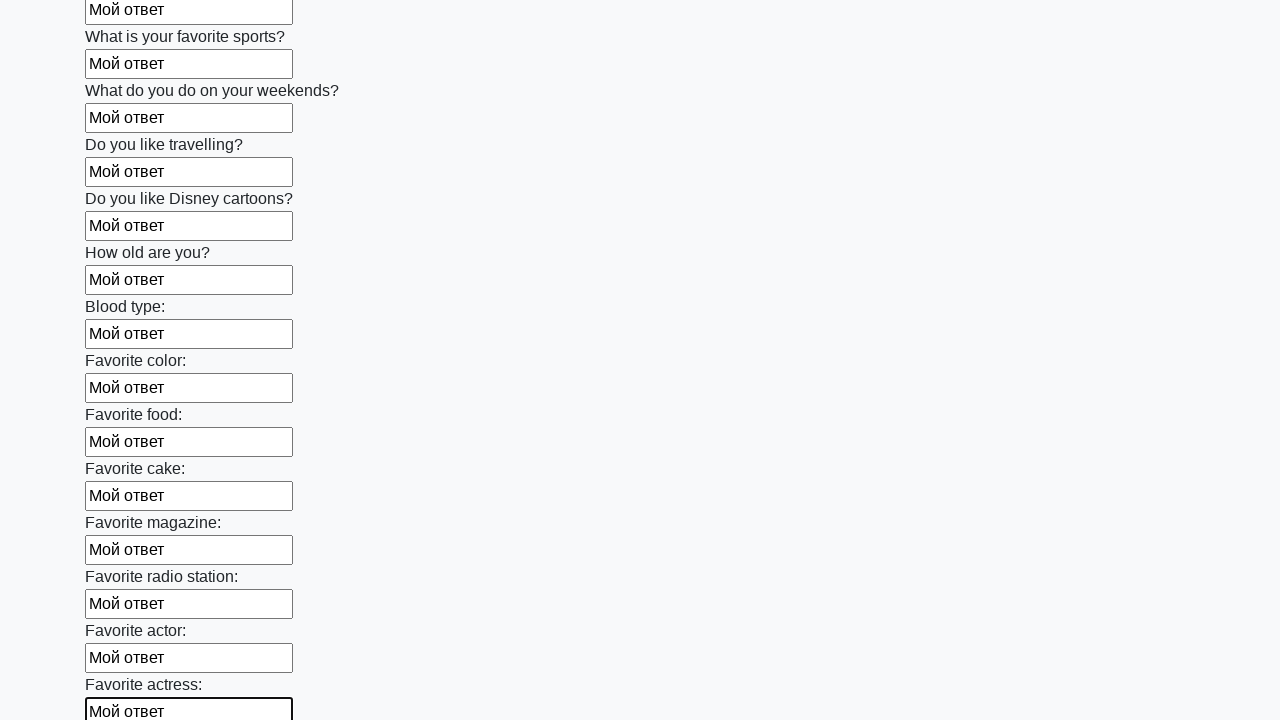

Filled a text input field with 'Мой ответ' on [type='text'] >> nth=26
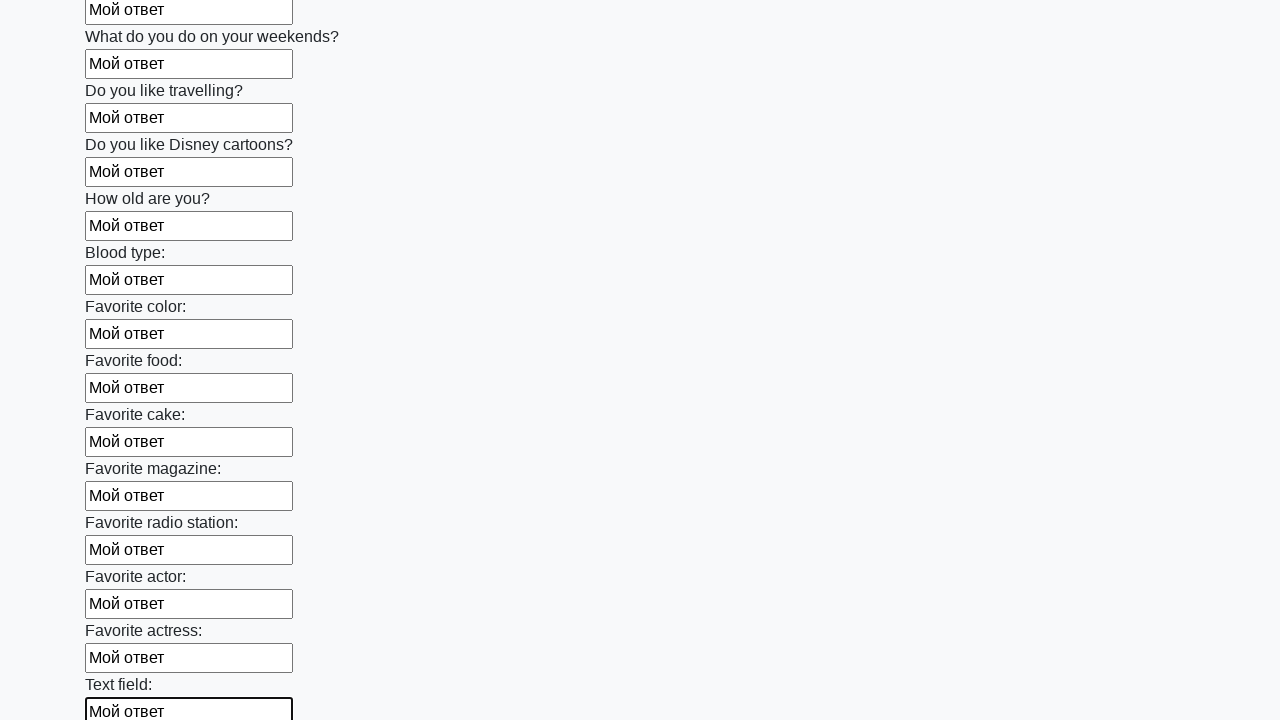

Filled a text input field with 'Мой ответ' on [type='text'] >> nth=27
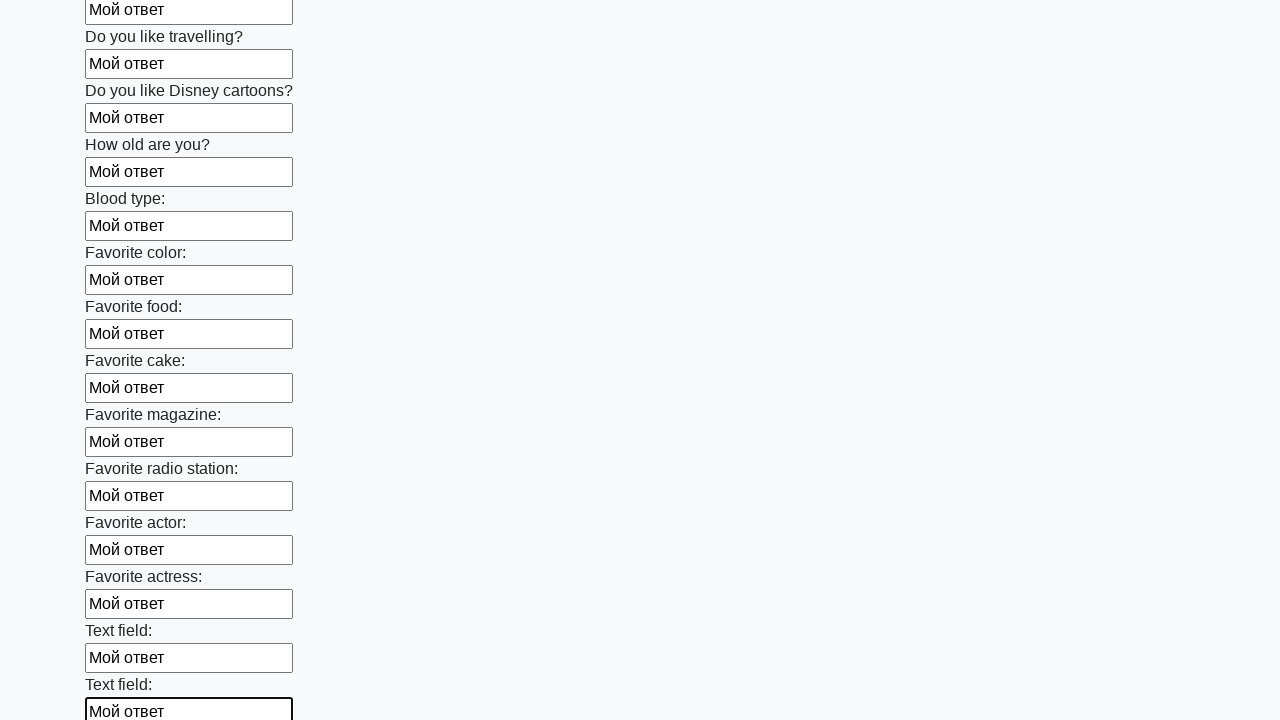

Filled a text input field with 'Мой ответ' on [type='text'] >> nth=28
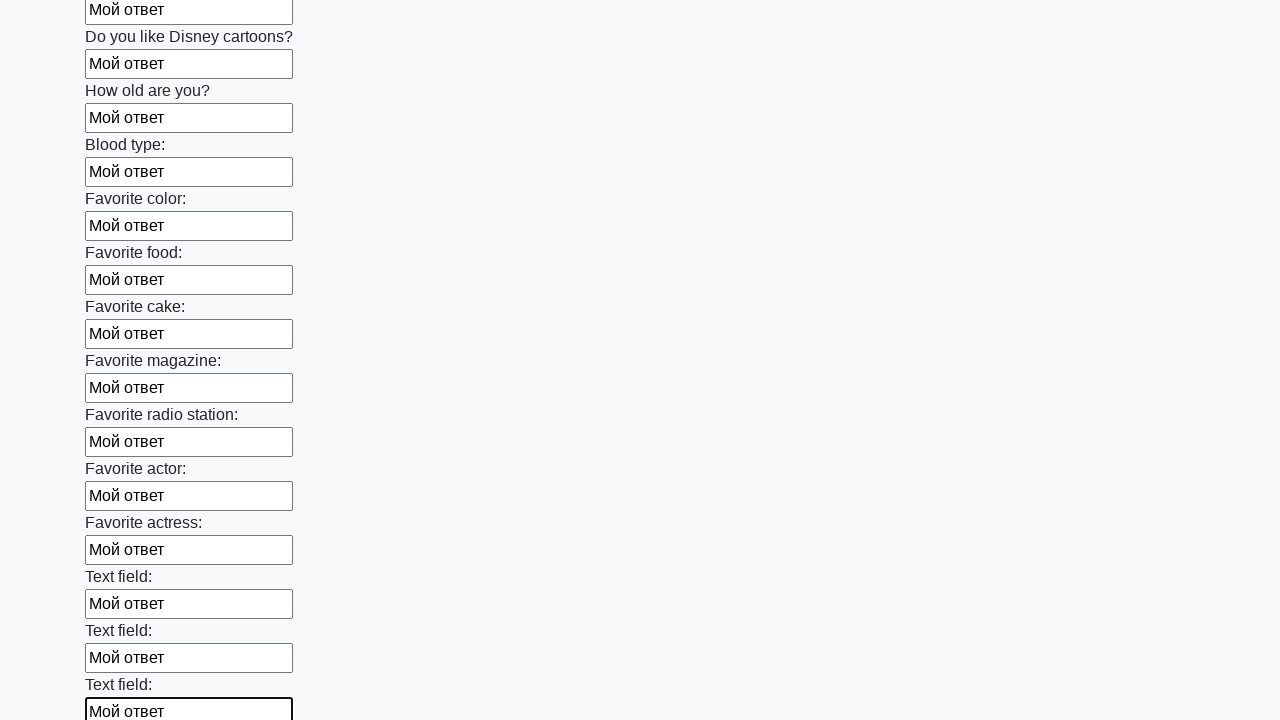

Filled a text input field with 'Мой ответ' on [type='text'] >> nth=29
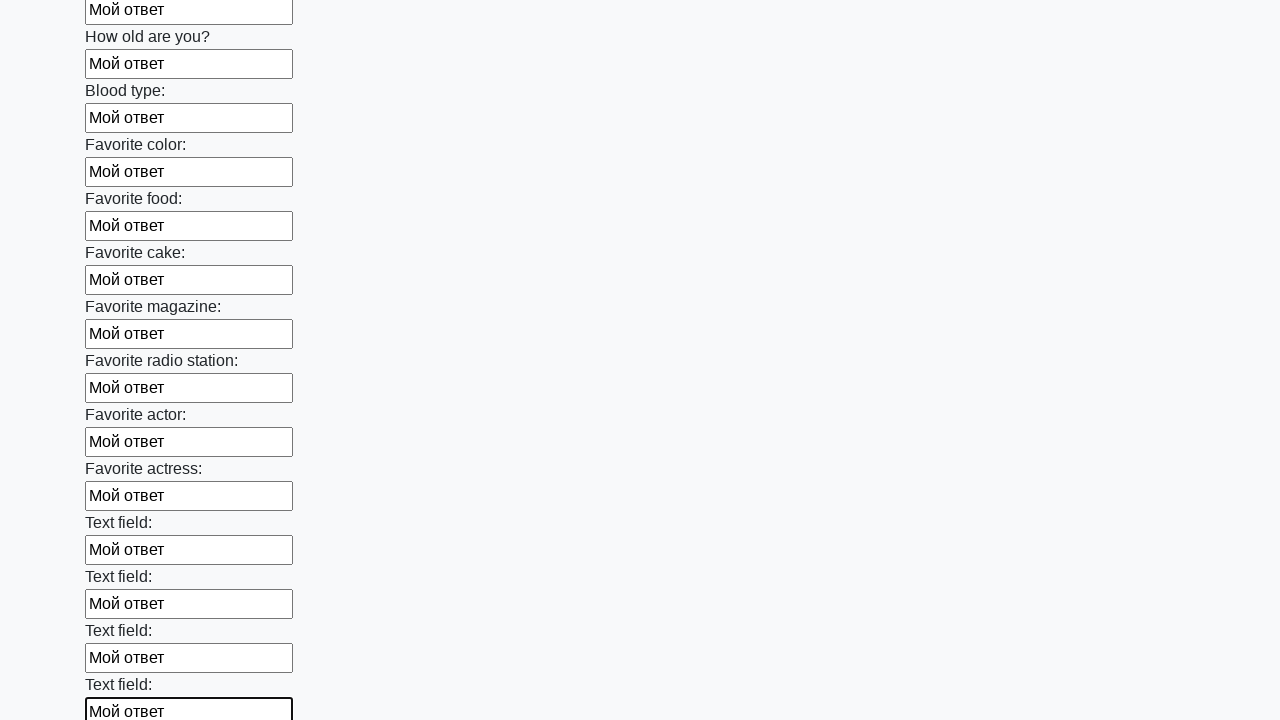

Filled a text input field with 'Мой ответ' on [type='text'] >> nth=30
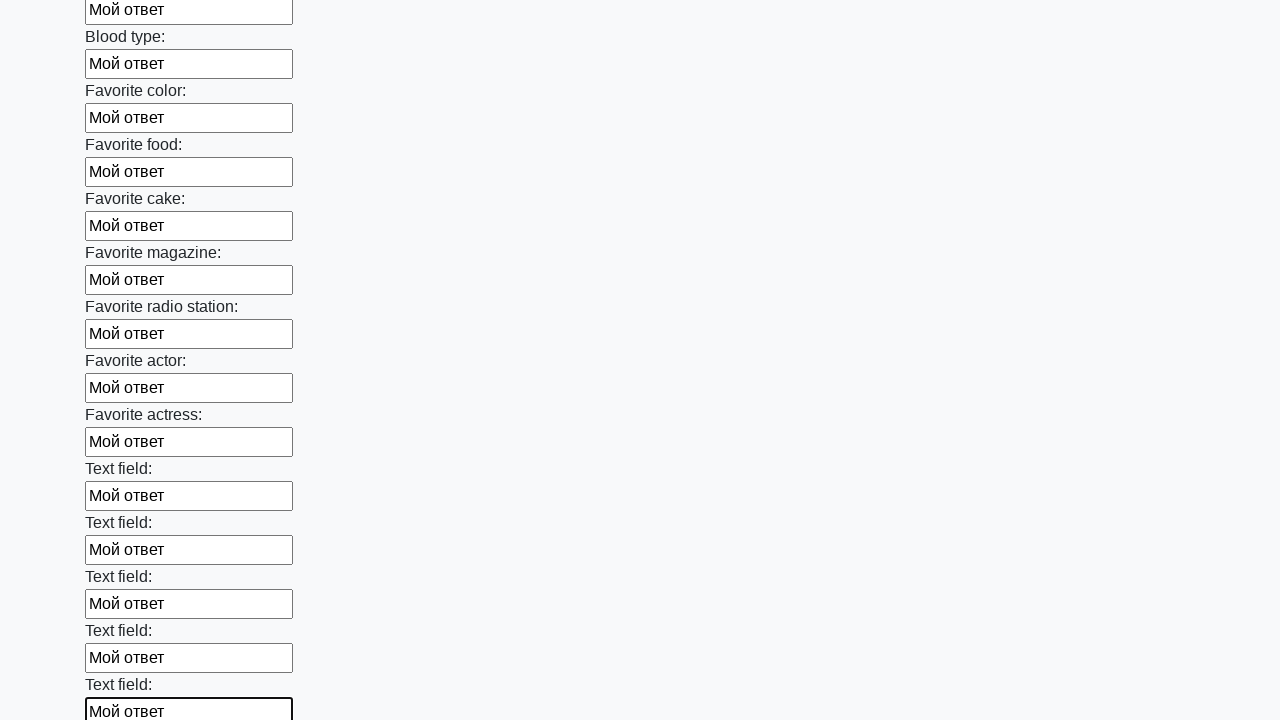

Filled a text input field with 'Мой ответ' on [type='text'] >> nth=31
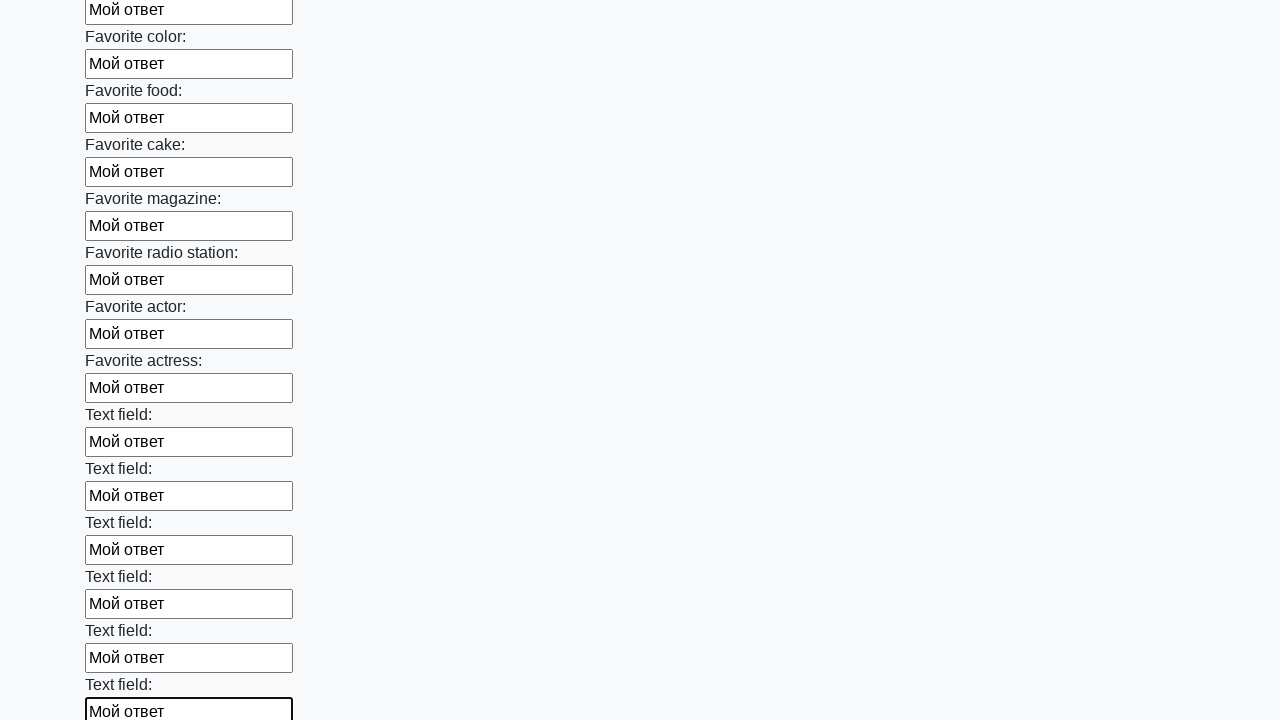

Filled a text input field with 'Мой ответ' on [type='text'] >> nth=32
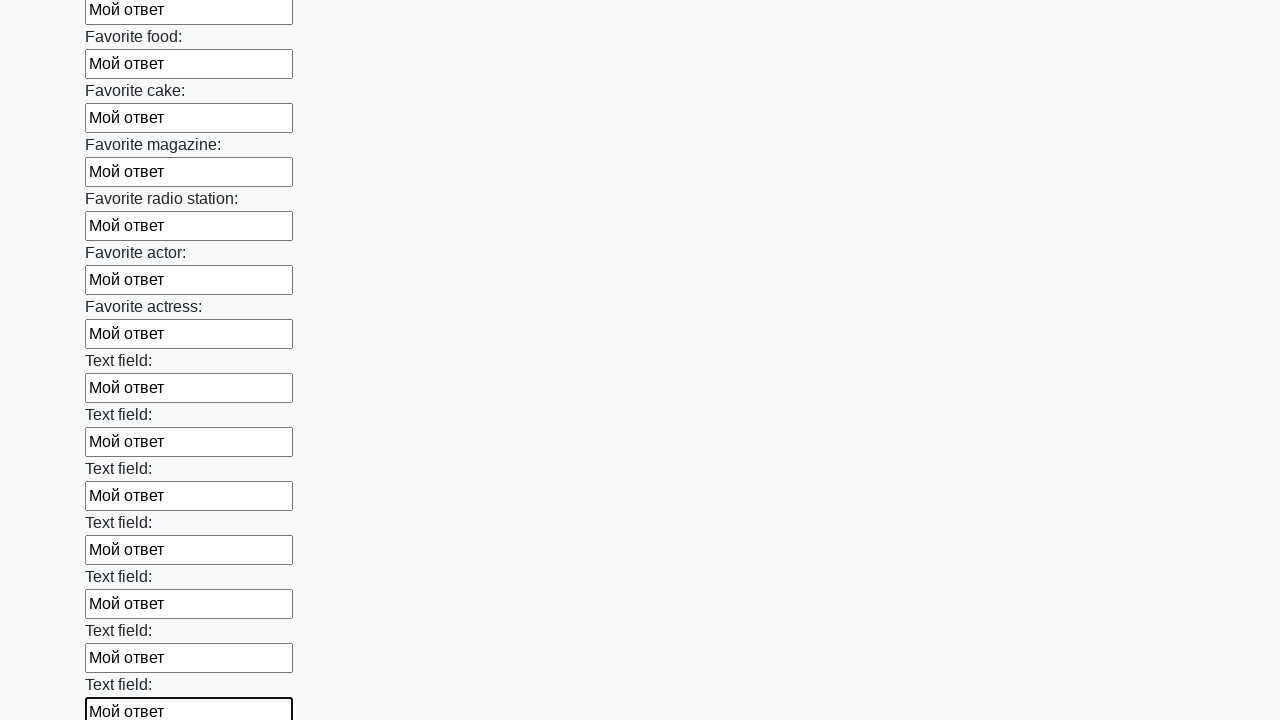

Filled a text input field with 'Мой ответ' on [type='text'] >> nth=33
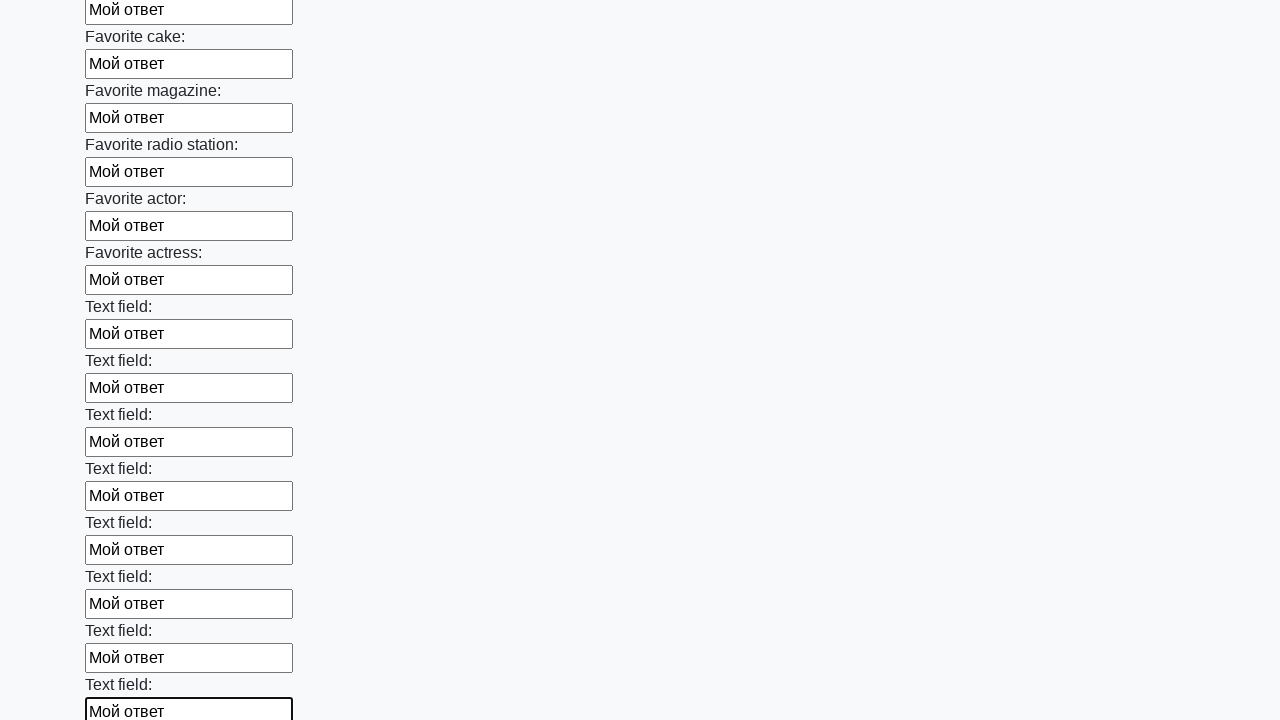

Filled a text input field with 'Мой ответ' on [type='text'] >> nth=34
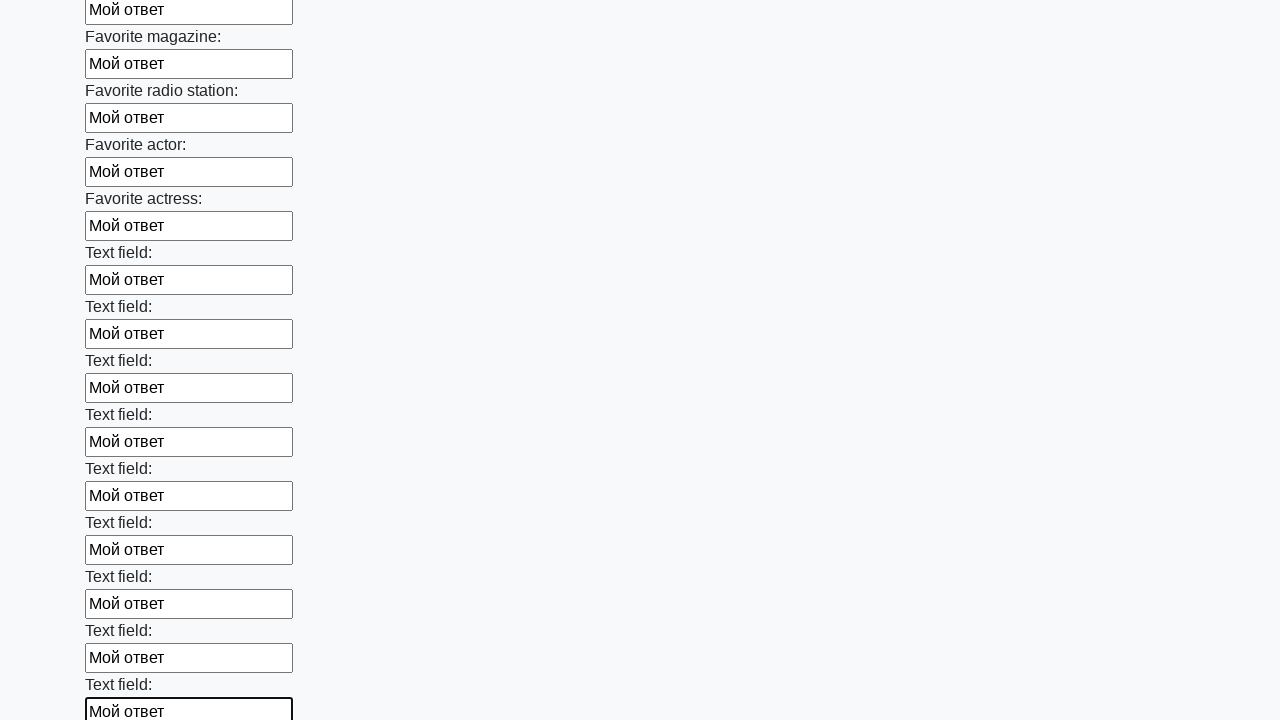

Filled a text input field with 'Мой ответ' on [type='text'] >> nth=35
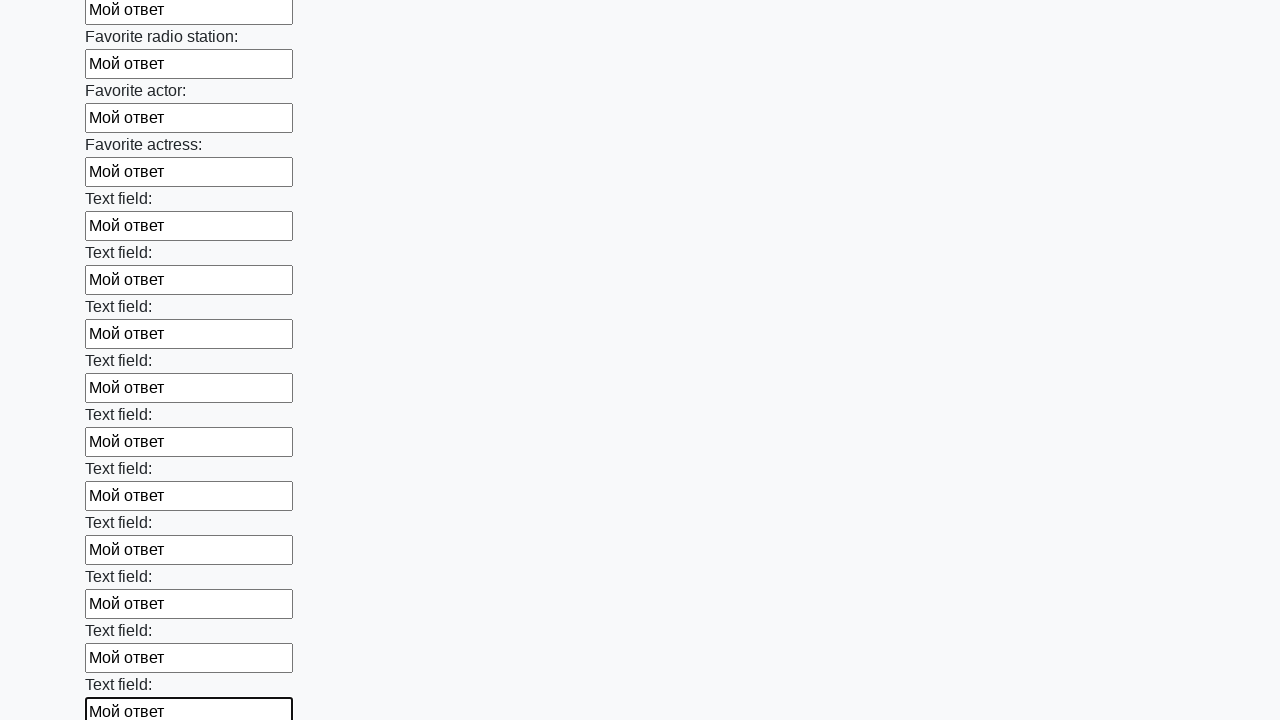

Filled a text input field with 'Мой ответ' on [type='text'] >> nth=36
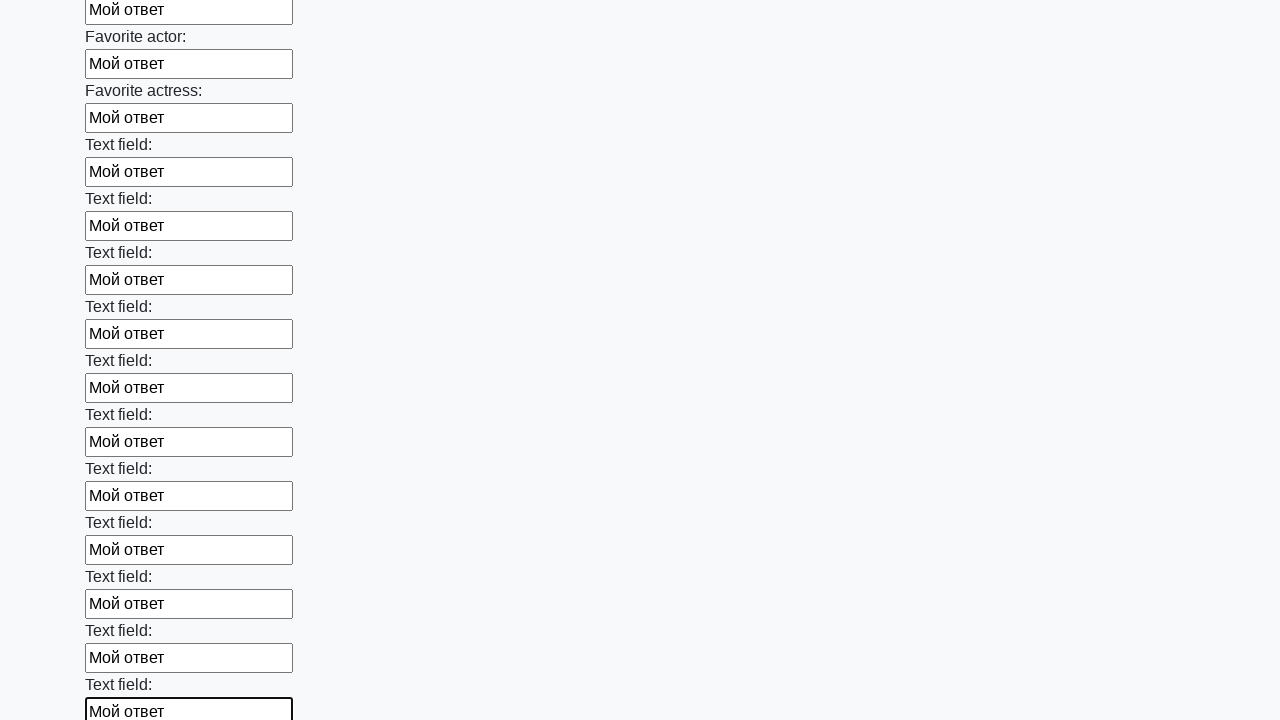

Filled a text input field with 'Мой ответ' on [type='text'] >> nth=37
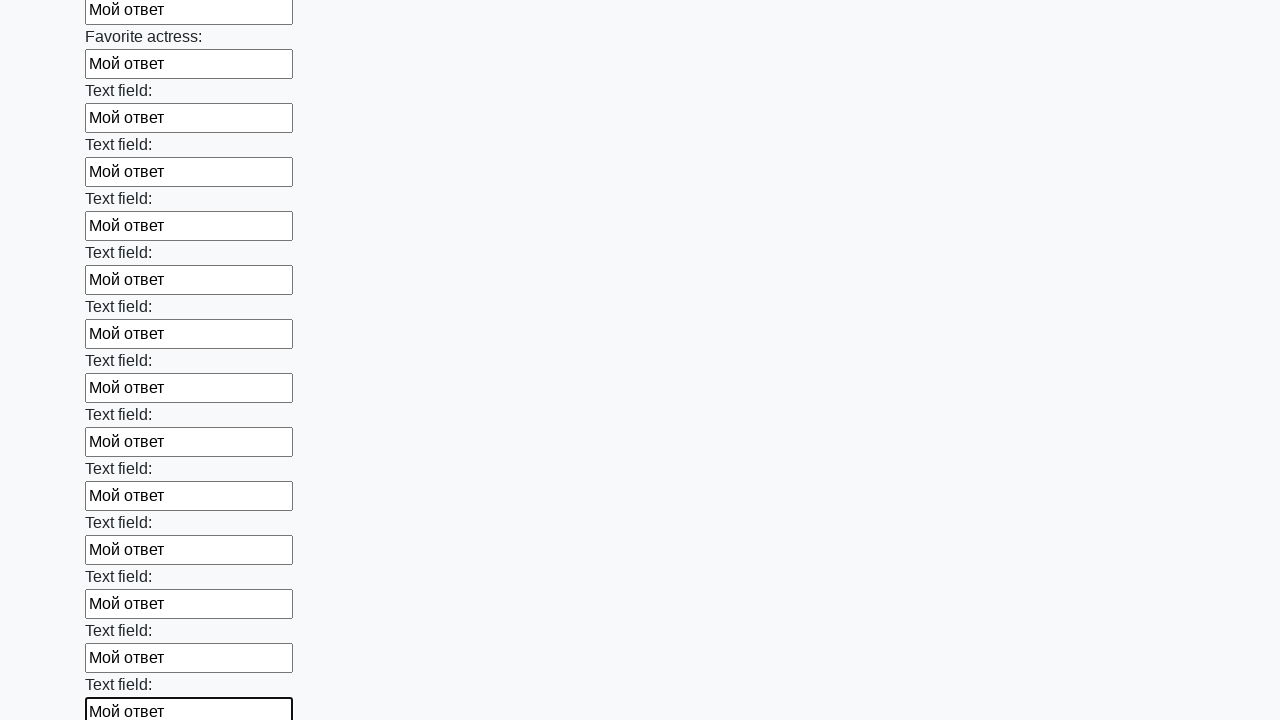

Filled a text input field with 'Мой ответ' on [type='text'] >> nth=38
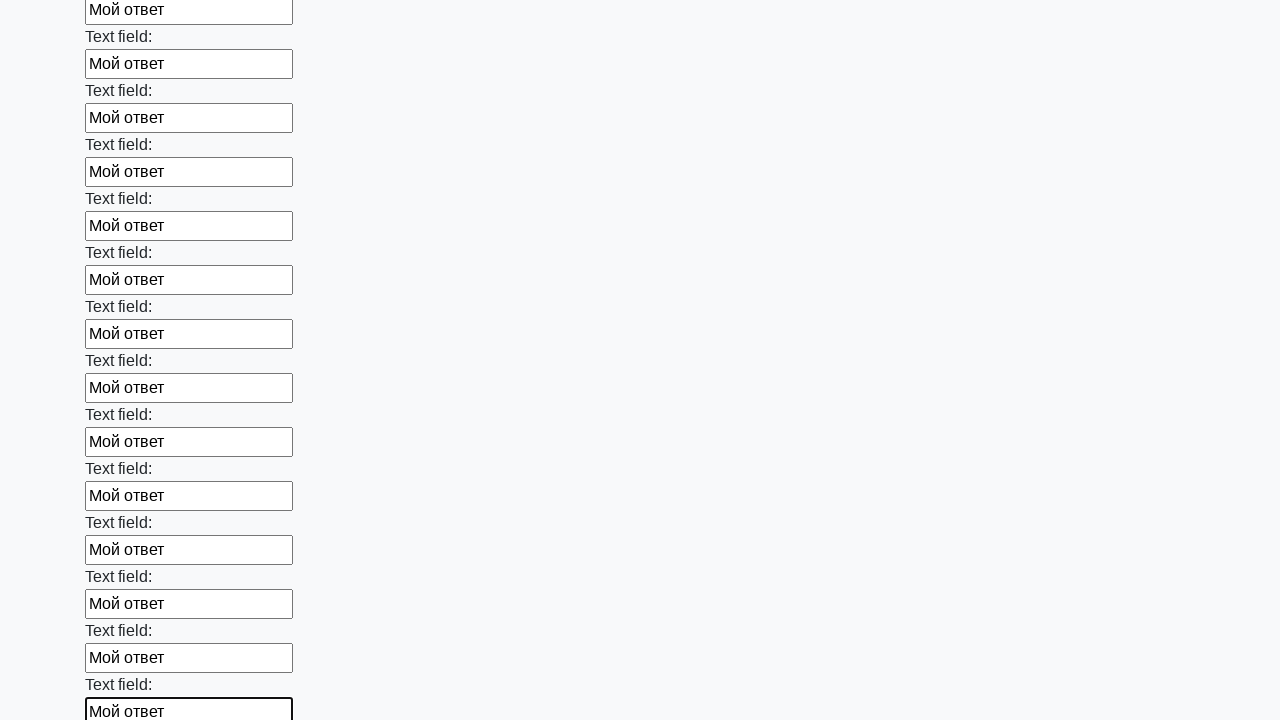

Filled a text input field with 'Мой ответ' on [type='text'] >> nth=39
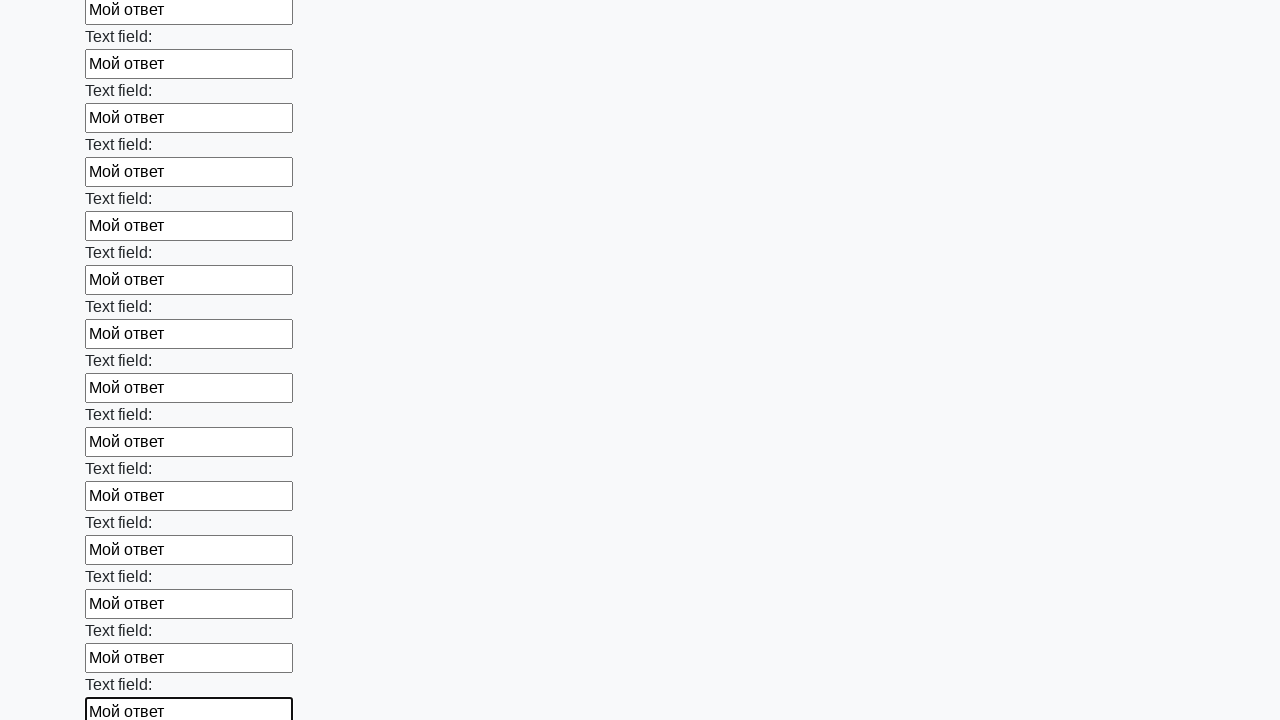

Filled a text input field with 'Мой ответ' on [type='text'] >> nth=40
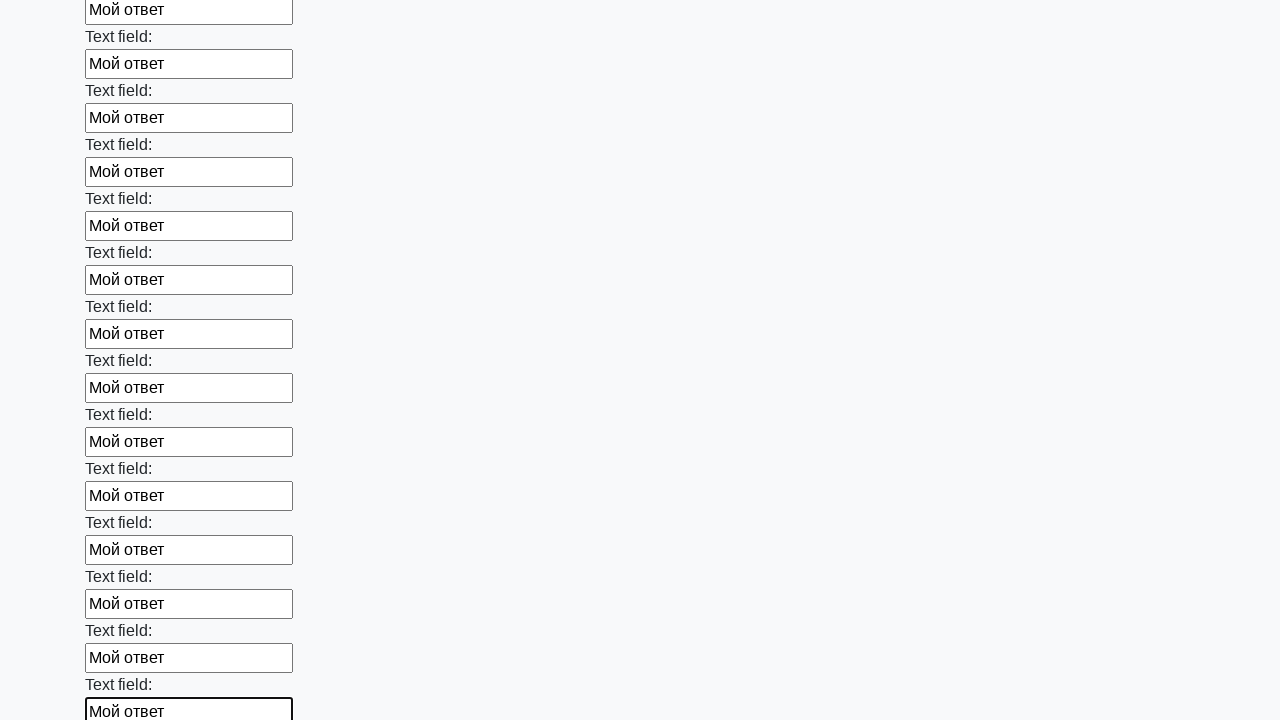

Filled a text input field with 'Мой ответ' on [type='text'] >> nth=41
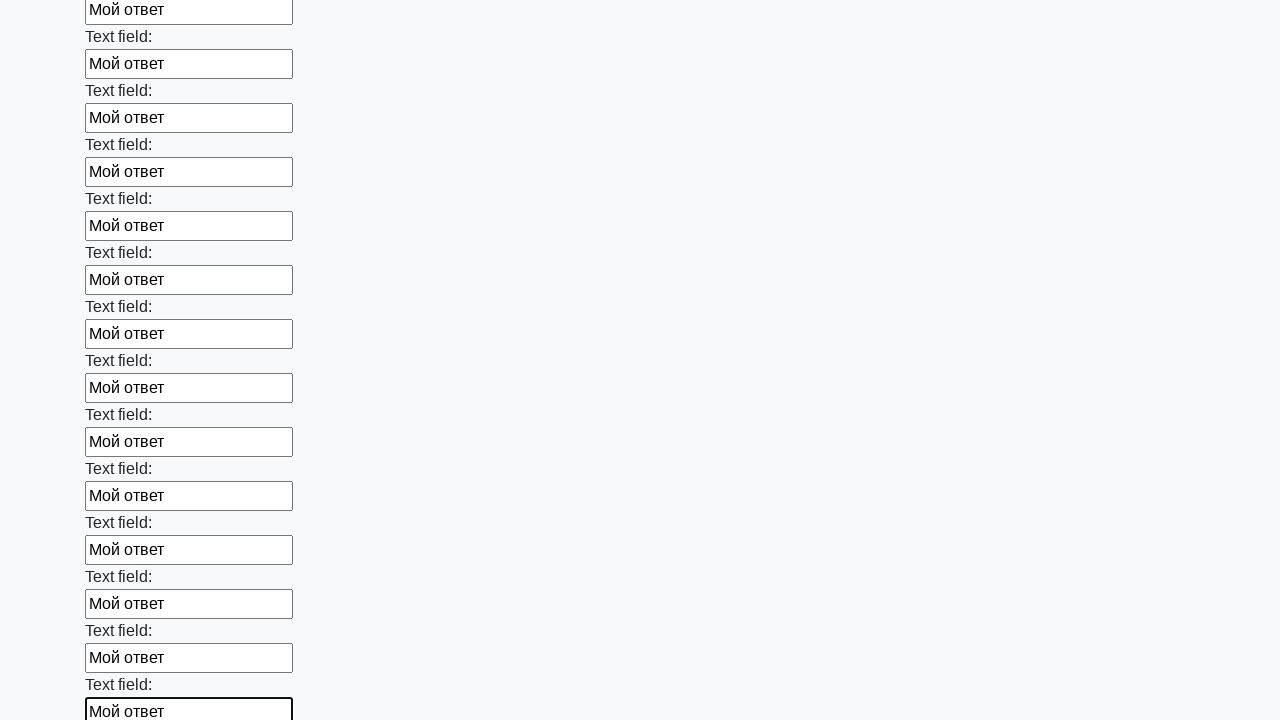

Filled a text input field with 'Мой ответ' on [type='text'] >> nth=42
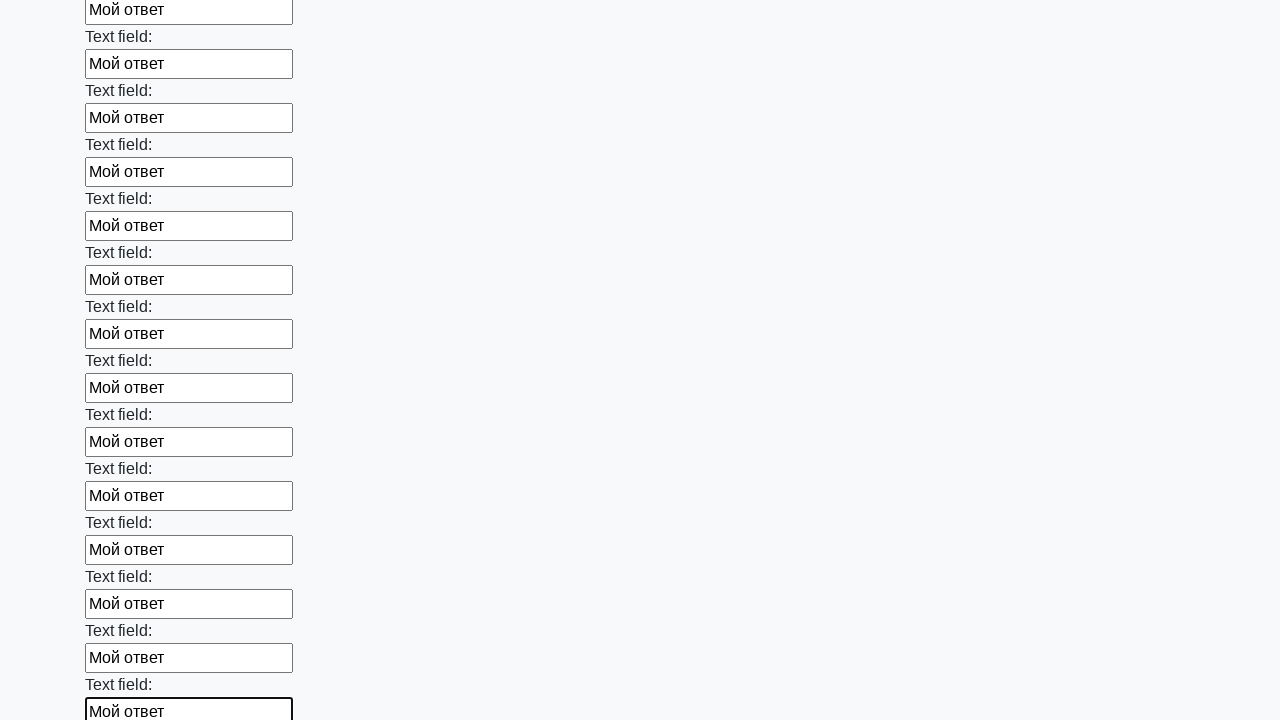

Filled a text input field with 'Мой ответ' on [type='text'] >> nth=43
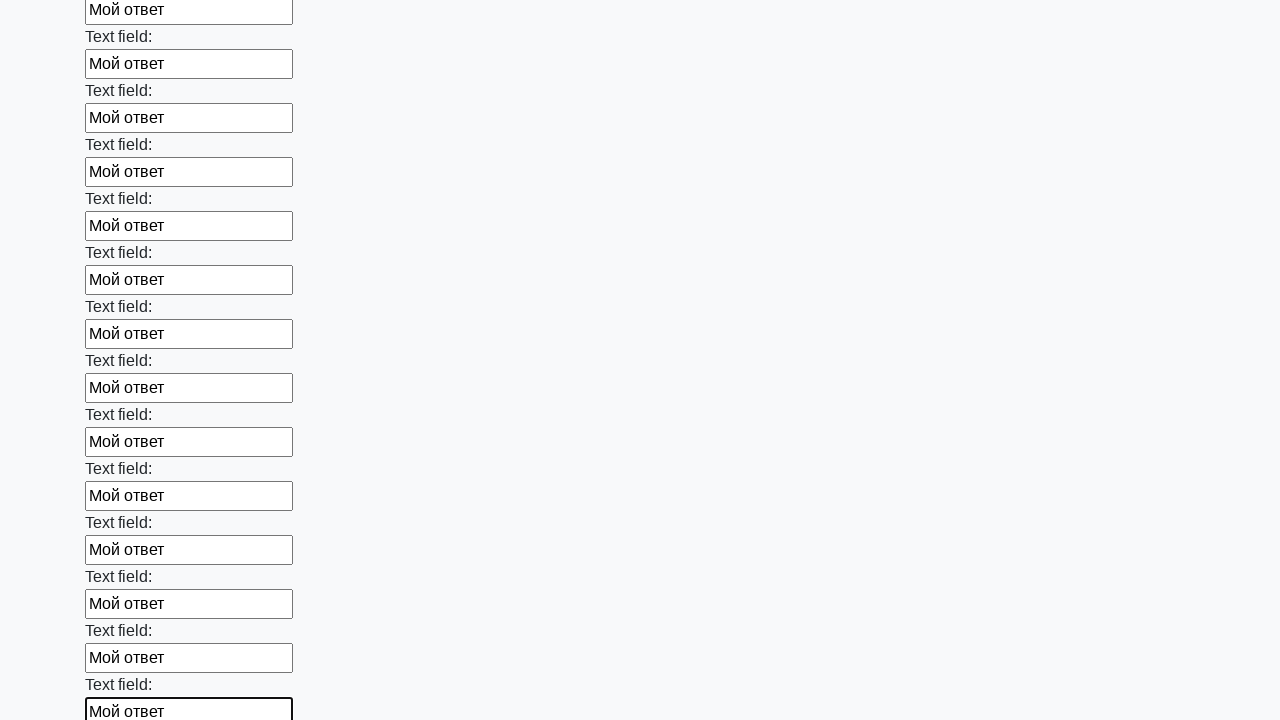

Filled a text input field with 'Мой ответ' on [type='text'] >> nth=44
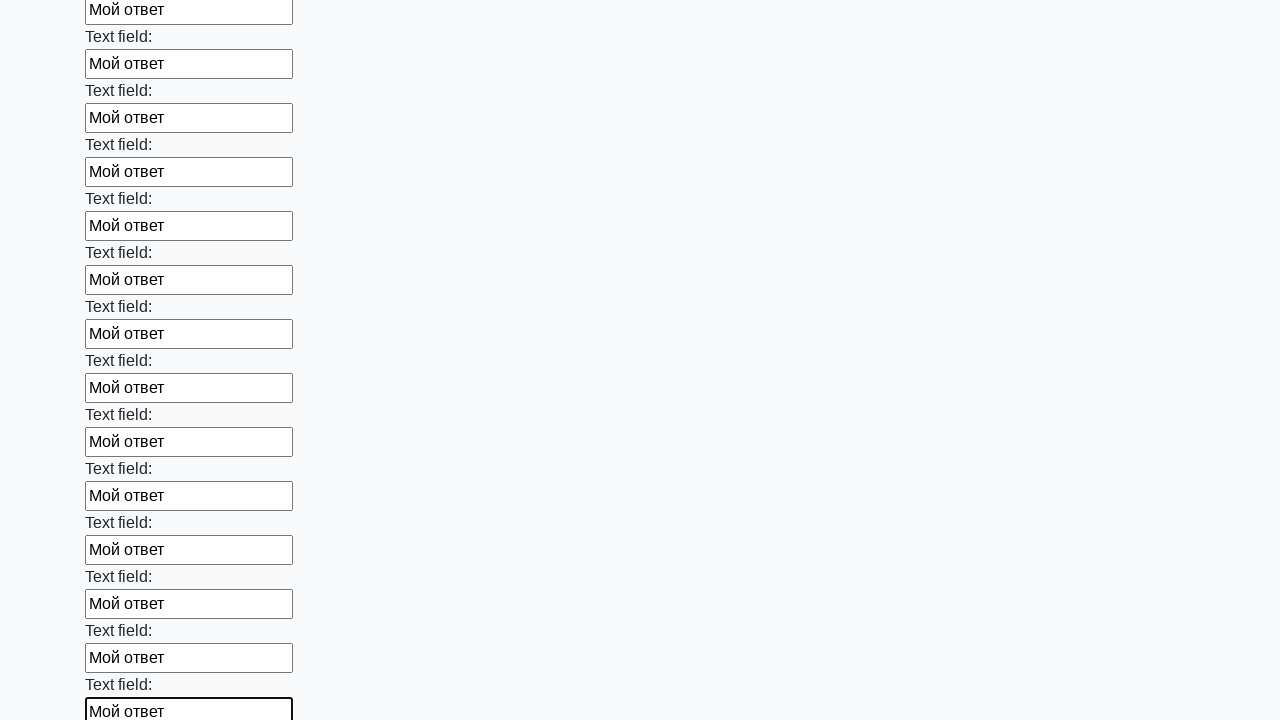

Filled a text input field with 'Мой ответ' on [type='text'] >> nth=45
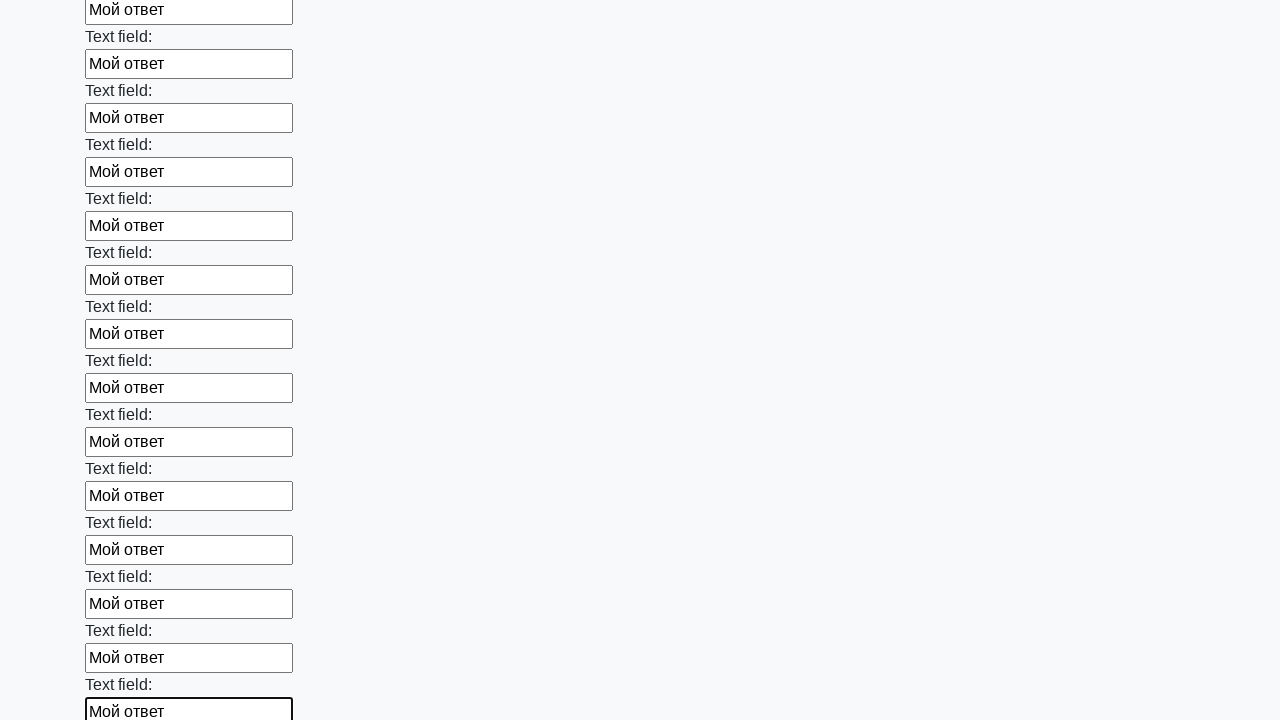

Filled a text input field with 'Мой ответ' on [type='text'] >> nth=46
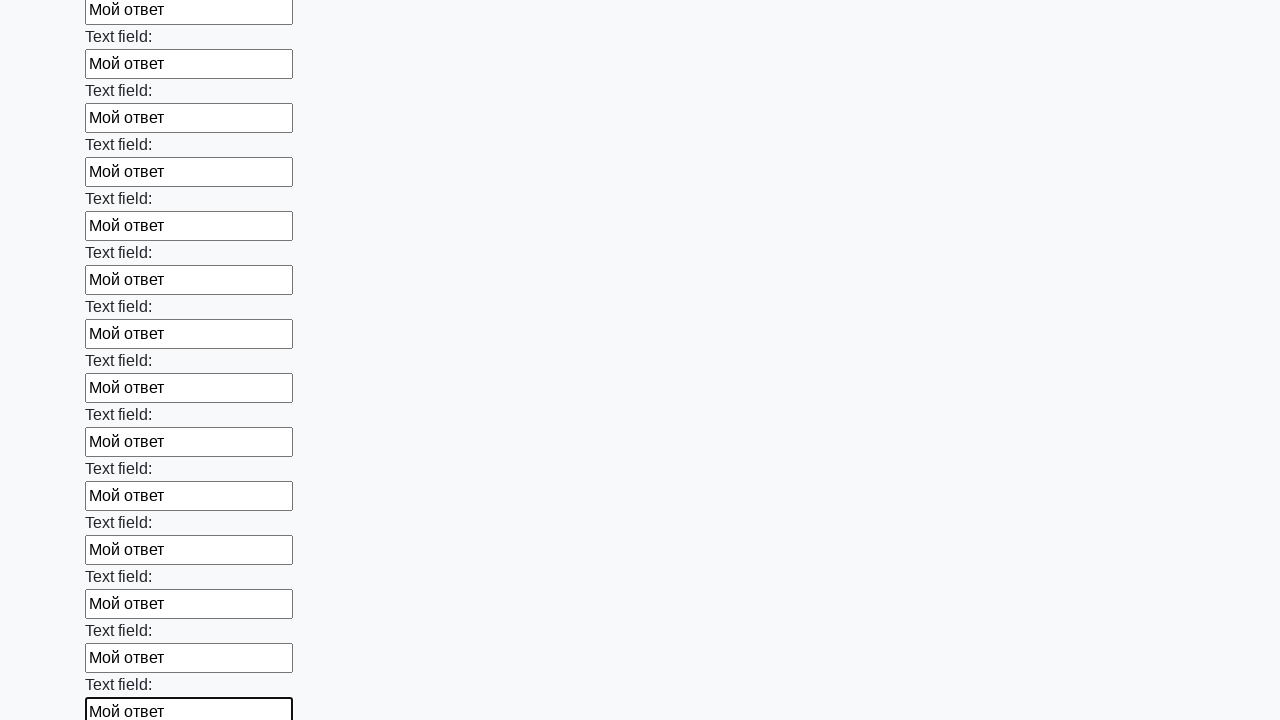

Filled a text input field with 'Мой ответ' on [type='text'] >> nth=47
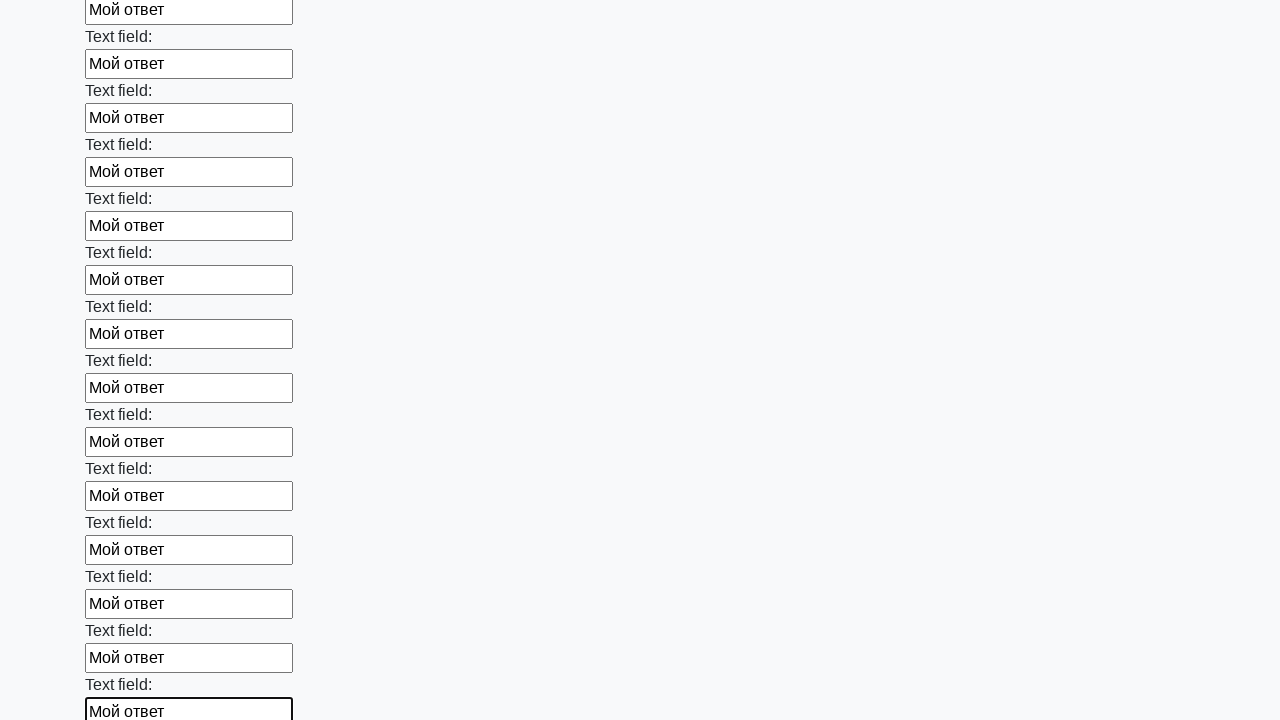

Filled a text input field with 'Мой ответ' on [type='text'] >> nth=48
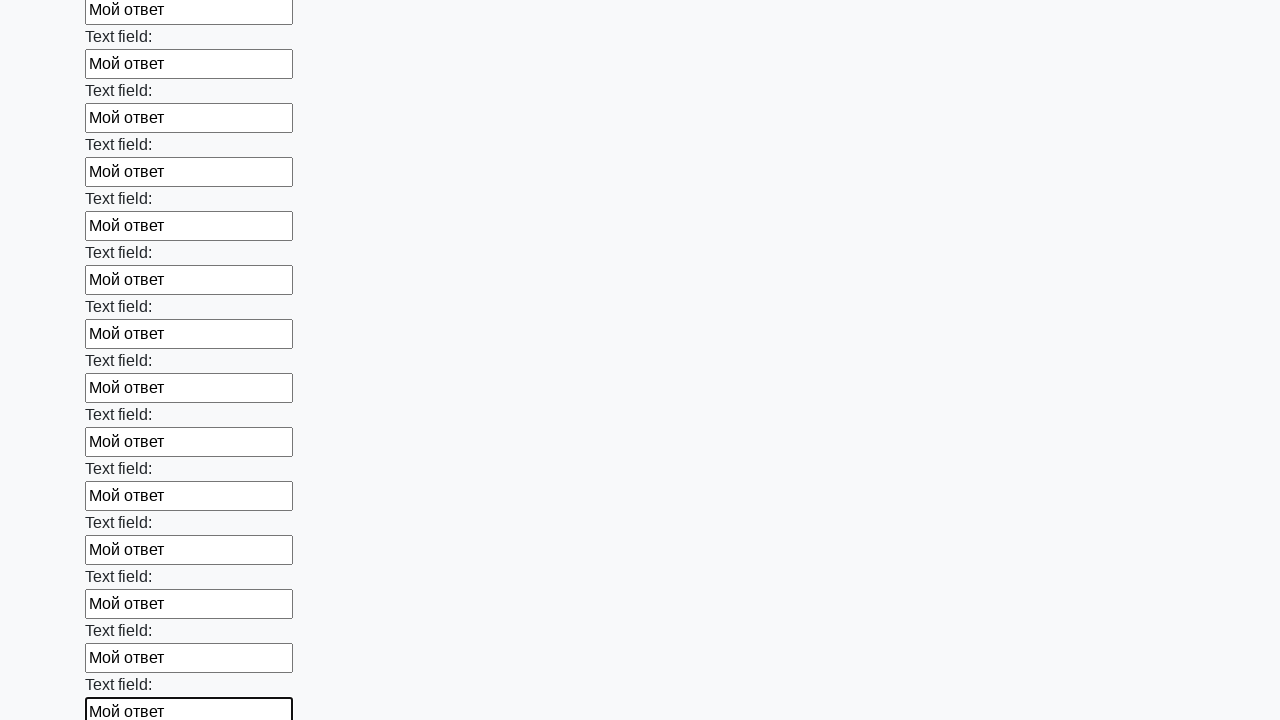

Filled a text input field with 'Мой ответ' on [type='text'] >> nth=49
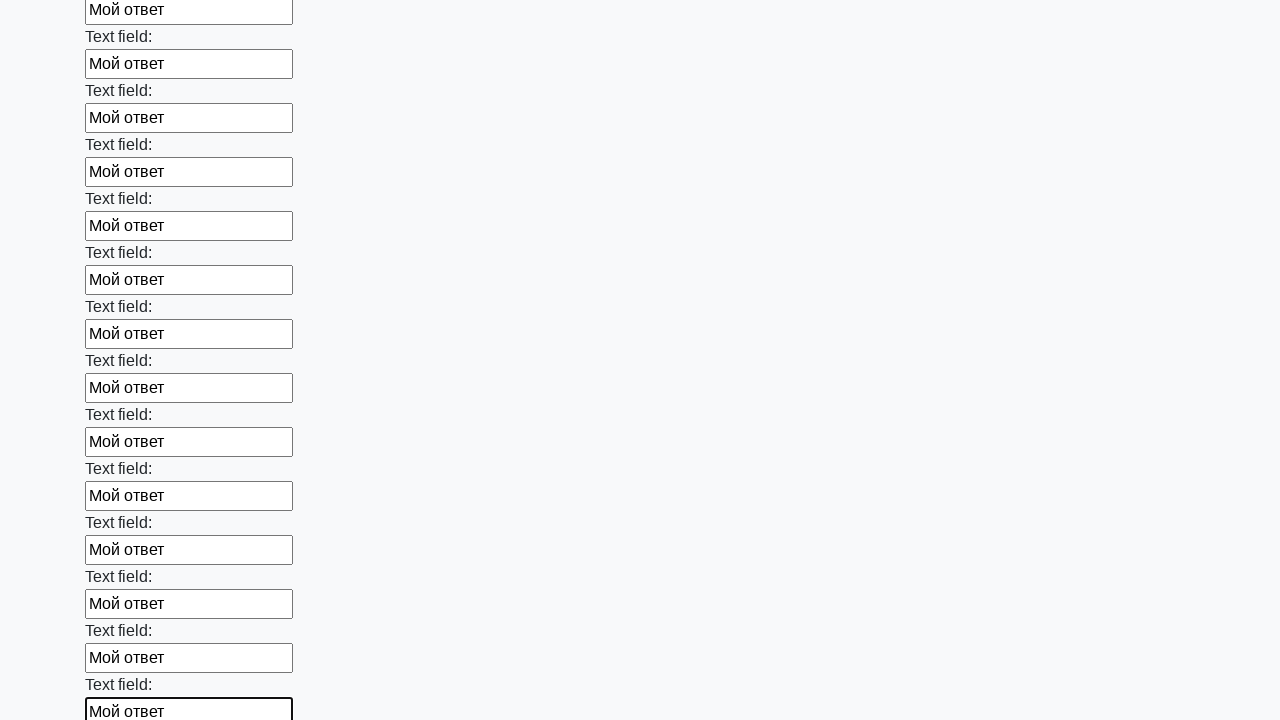

Filled a text input field with 'Мой ответ' on [type='text'] >> nth=50
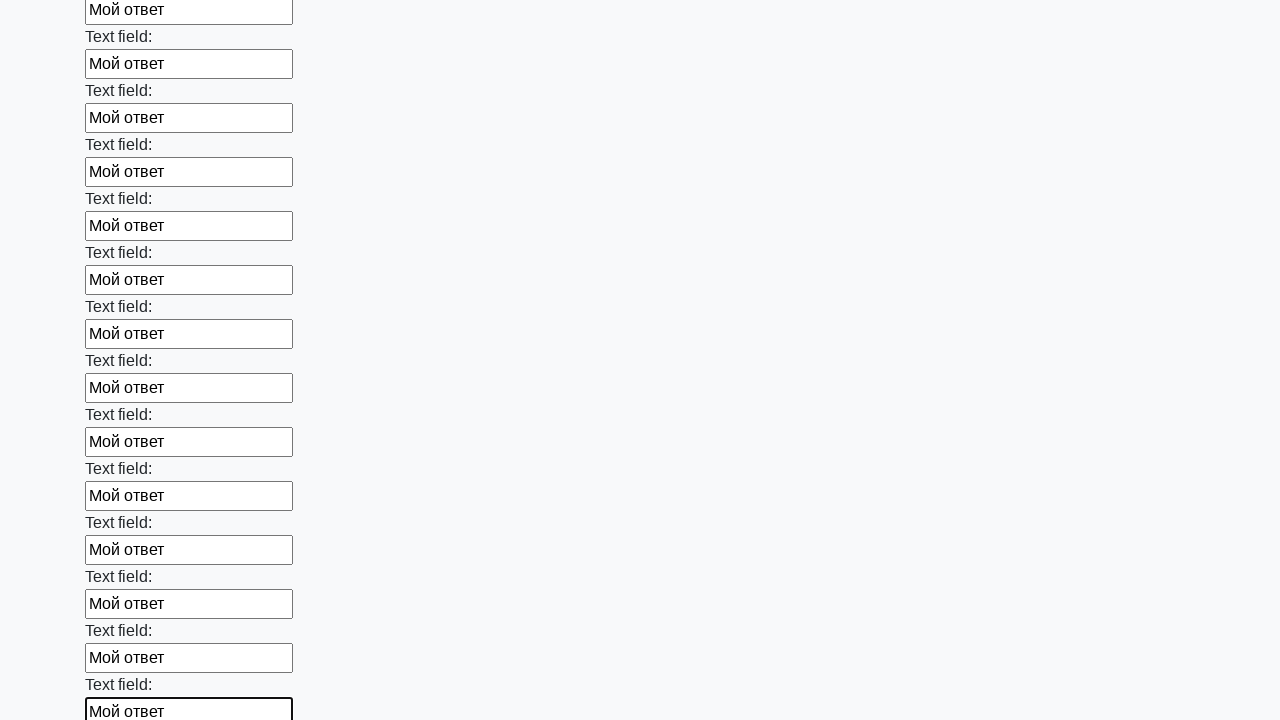

Filled a text input field with 'Мой ответ' on [type='text'] >> nth=51
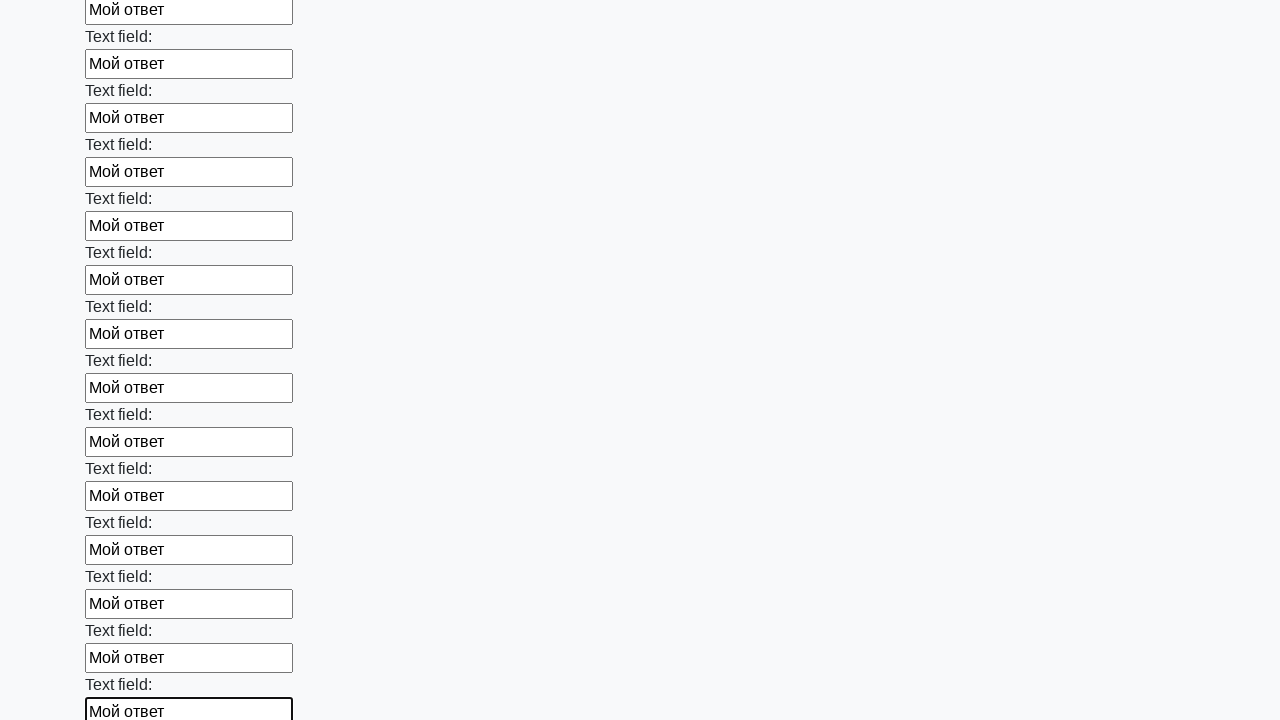

Filled a text input field with 'Мой ответ' on [type='text'] >> nth=52
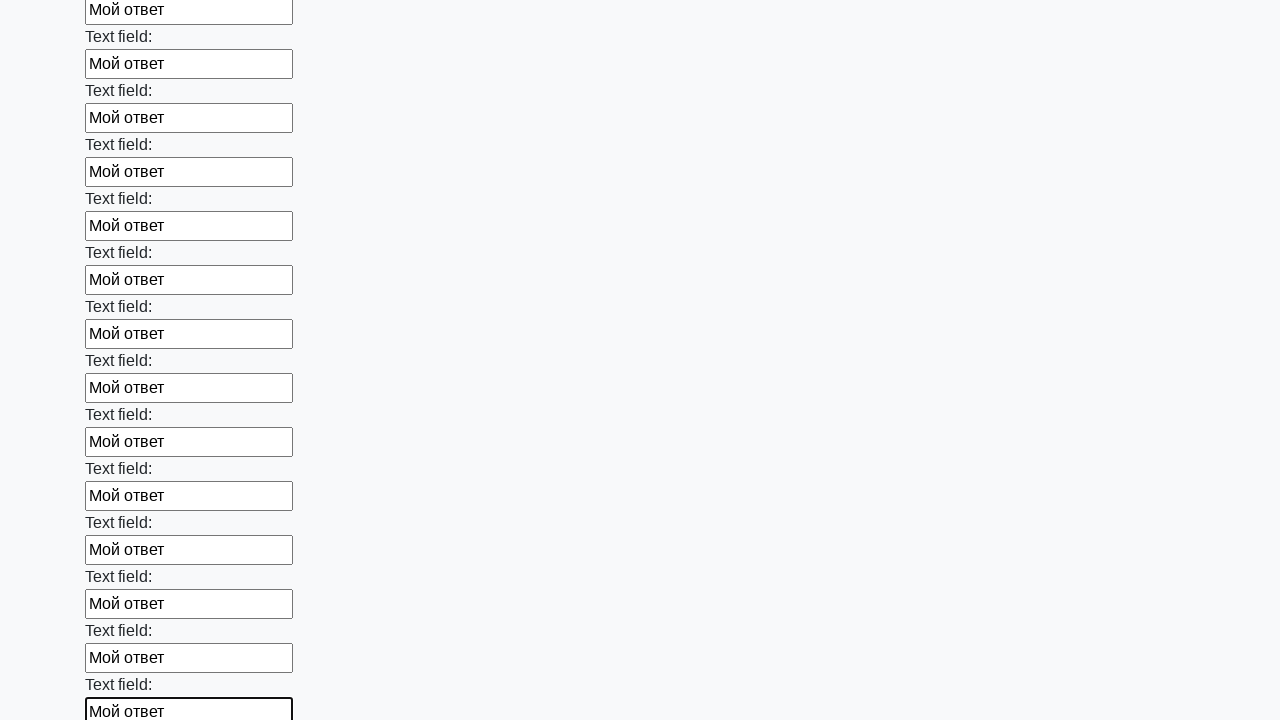

Filled a text input field with 'Мой ответ' on [type='text'] >> nth=53
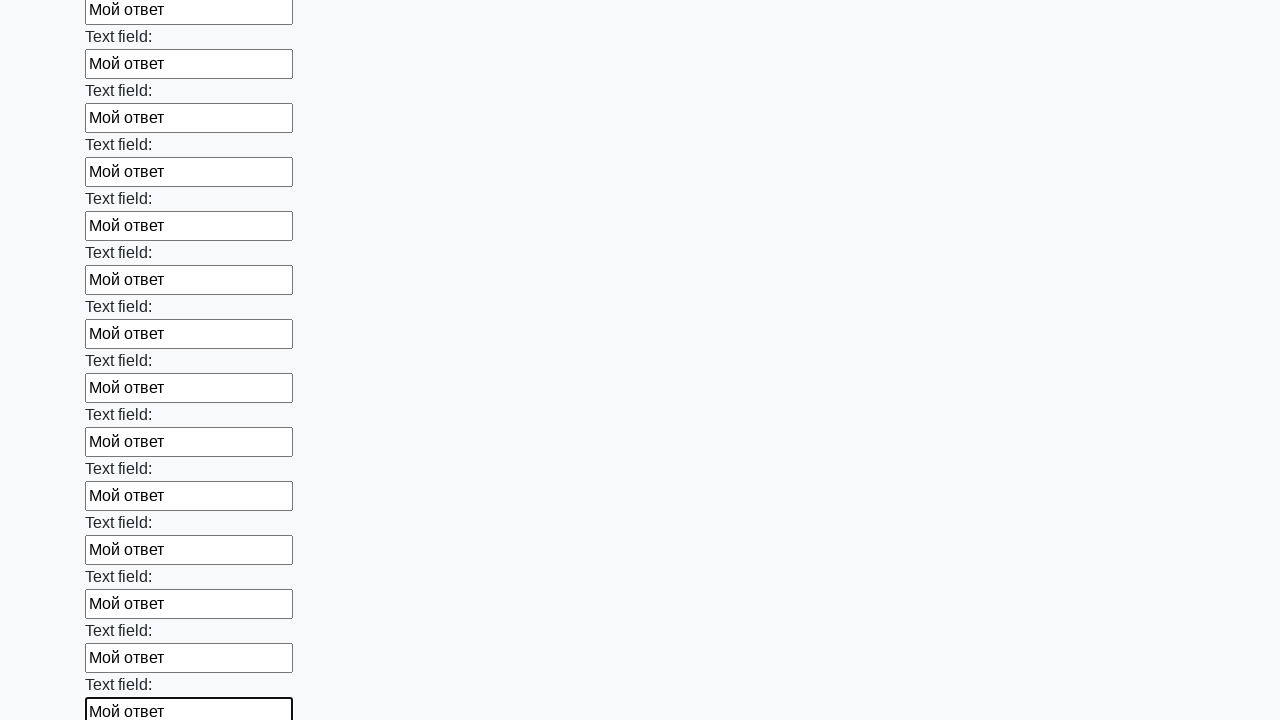

Filled a text input field with 'Мой ответ' on [type='text'] >> nth=54
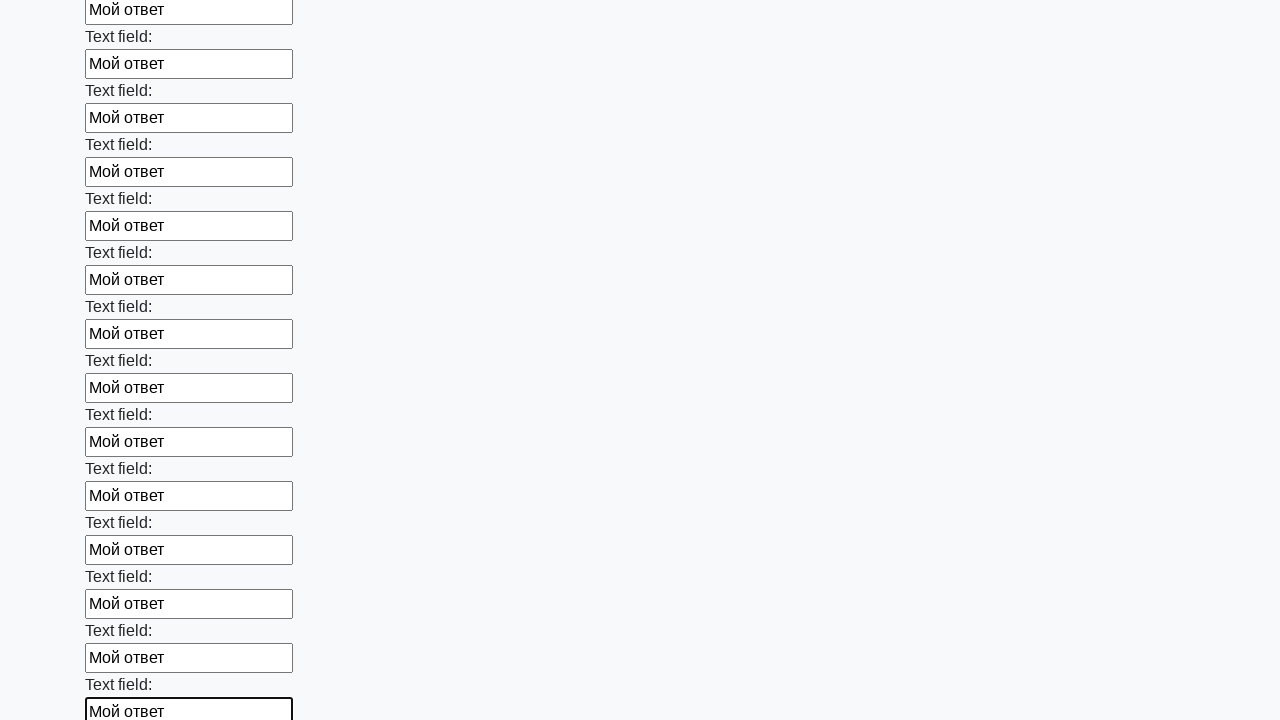

Filled a text input field with 'Мой ответ' on [type='text'] >> nth=55
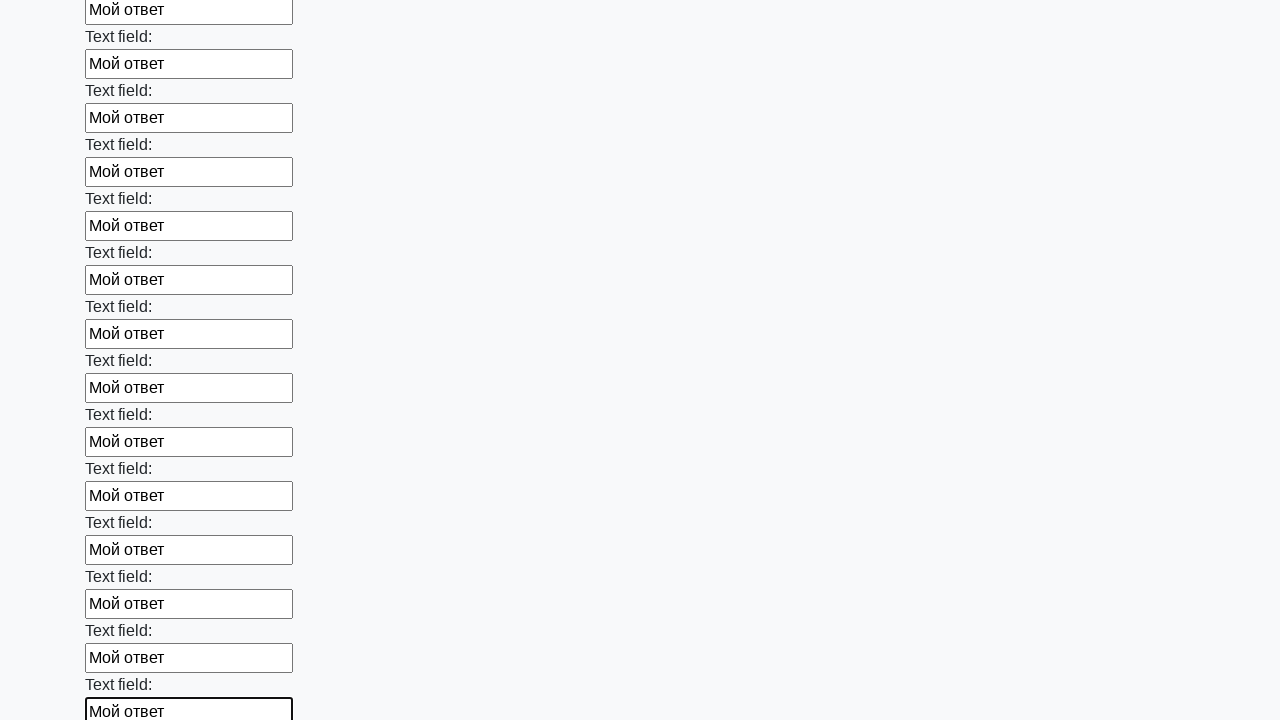

Filled a text input field with 'Мой ответ' on [type='text'] >> nth=56
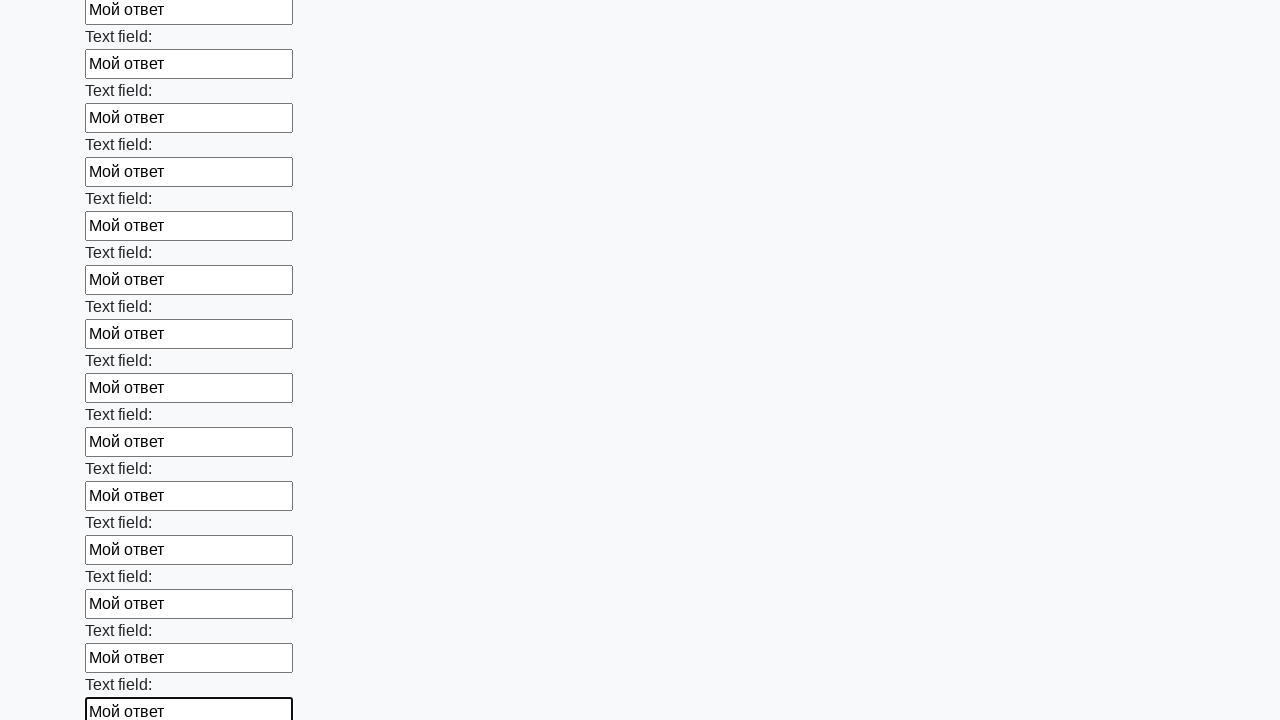

Filled a text input field with 'Мой ответ' on [type='text'] >> nth=57
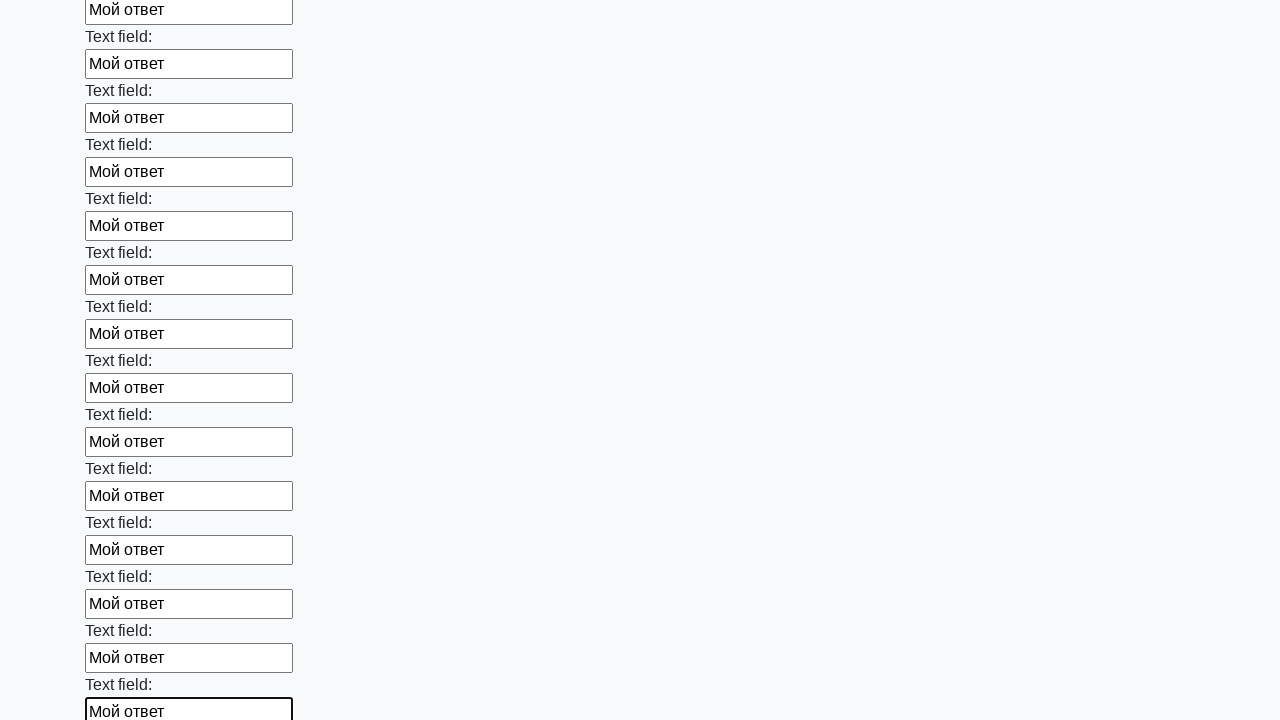

Filled a text input field with 'Мой ответ' on [type='text'] >> nth=58
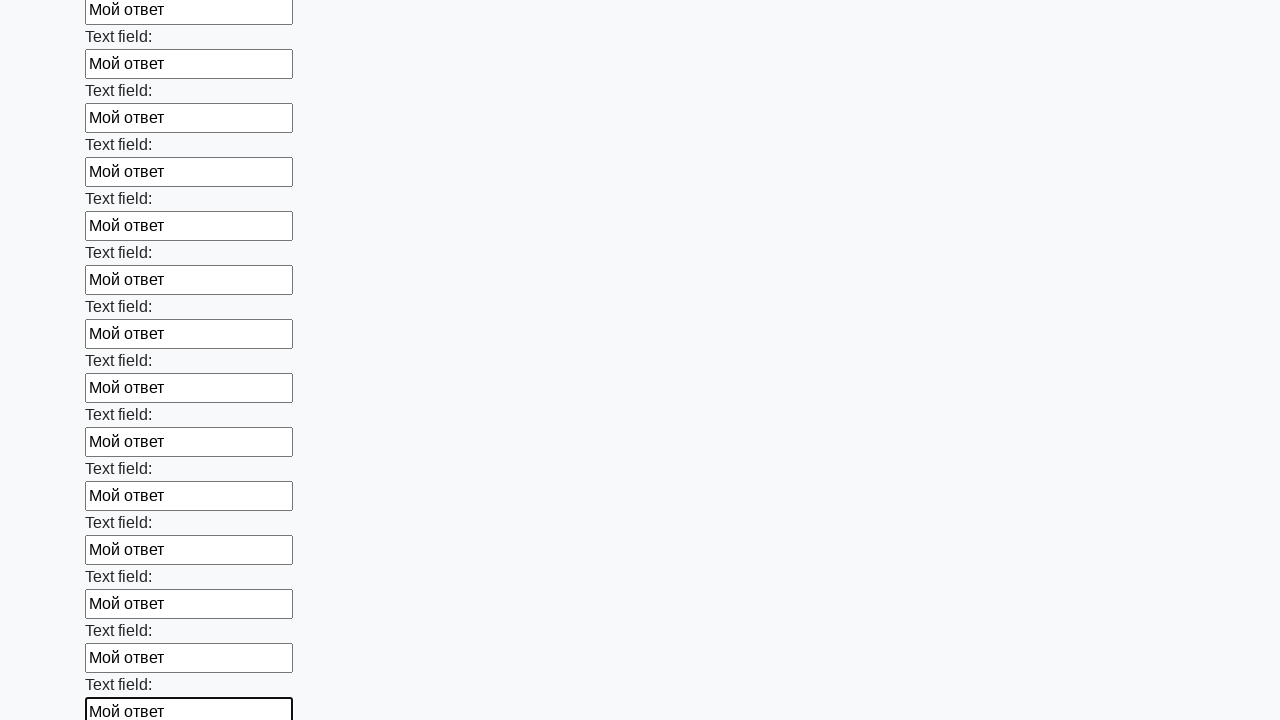

Filled a text input field with 'Мой ответ' on [type='text'] >> nth=59
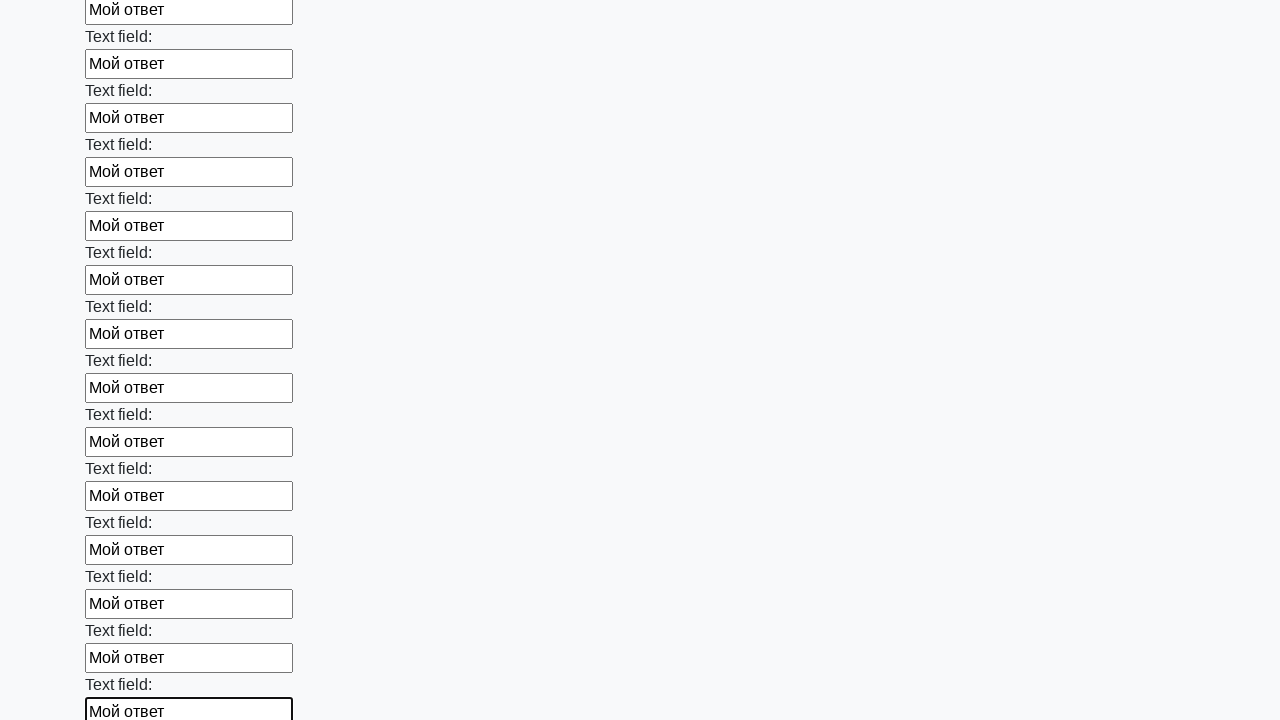

Filled a text input field with 'Мой ответ' on [type='text'] >> nth=60
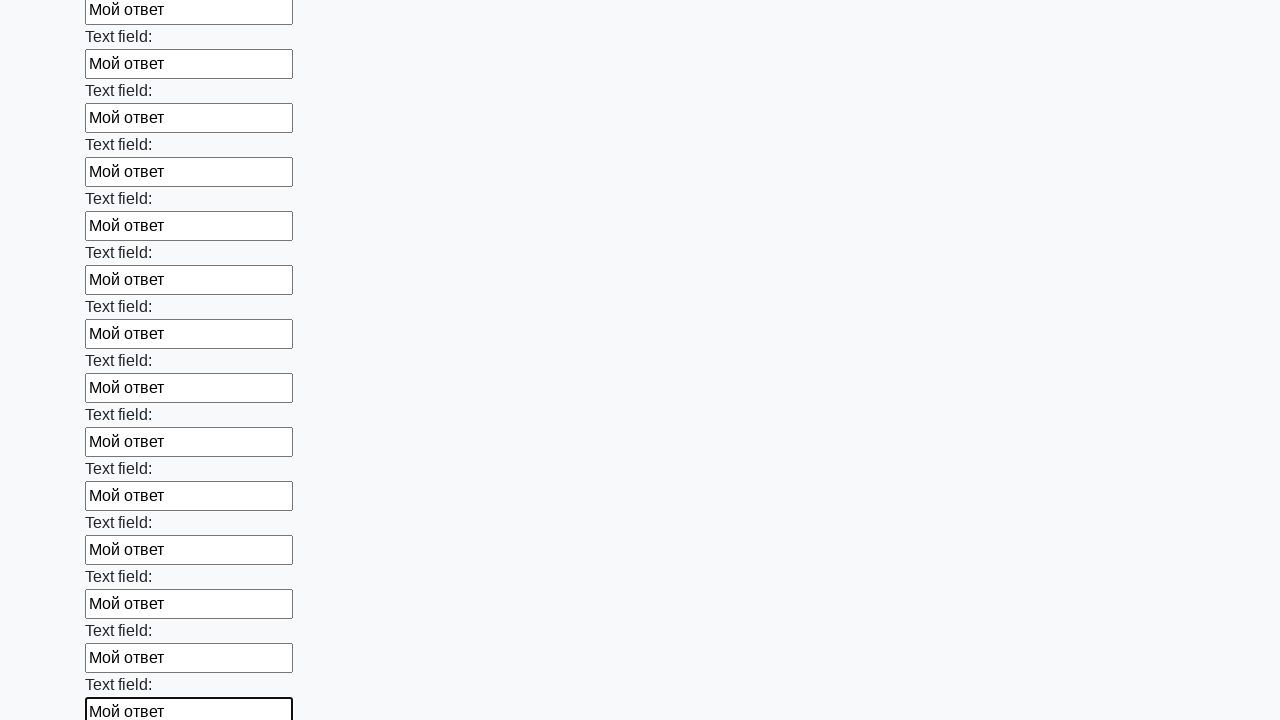

Filled a text input field with 'Мой ответ' on [type='text'] >> nth=61
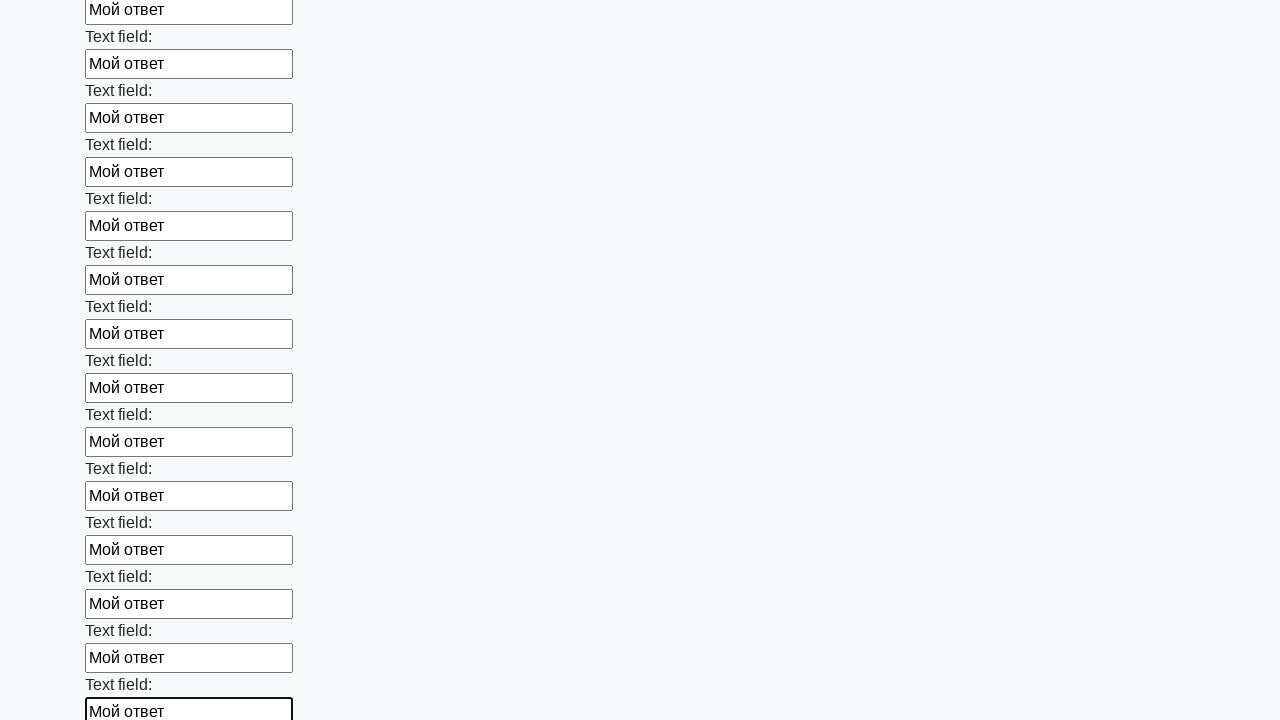

Filled a text input field with 'Мой ответ' on [type='text'] >> nth=62
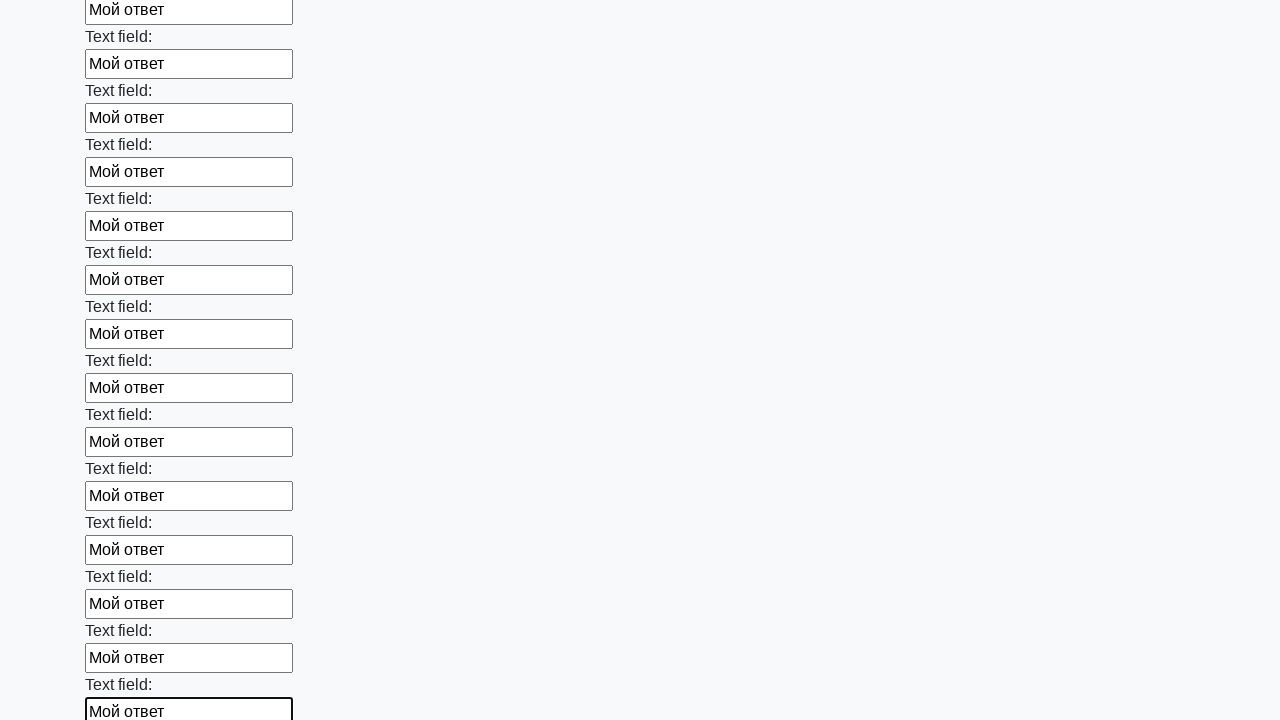

Filled a text input field with 'Мой ответ' on [type='text'] >> nth=63
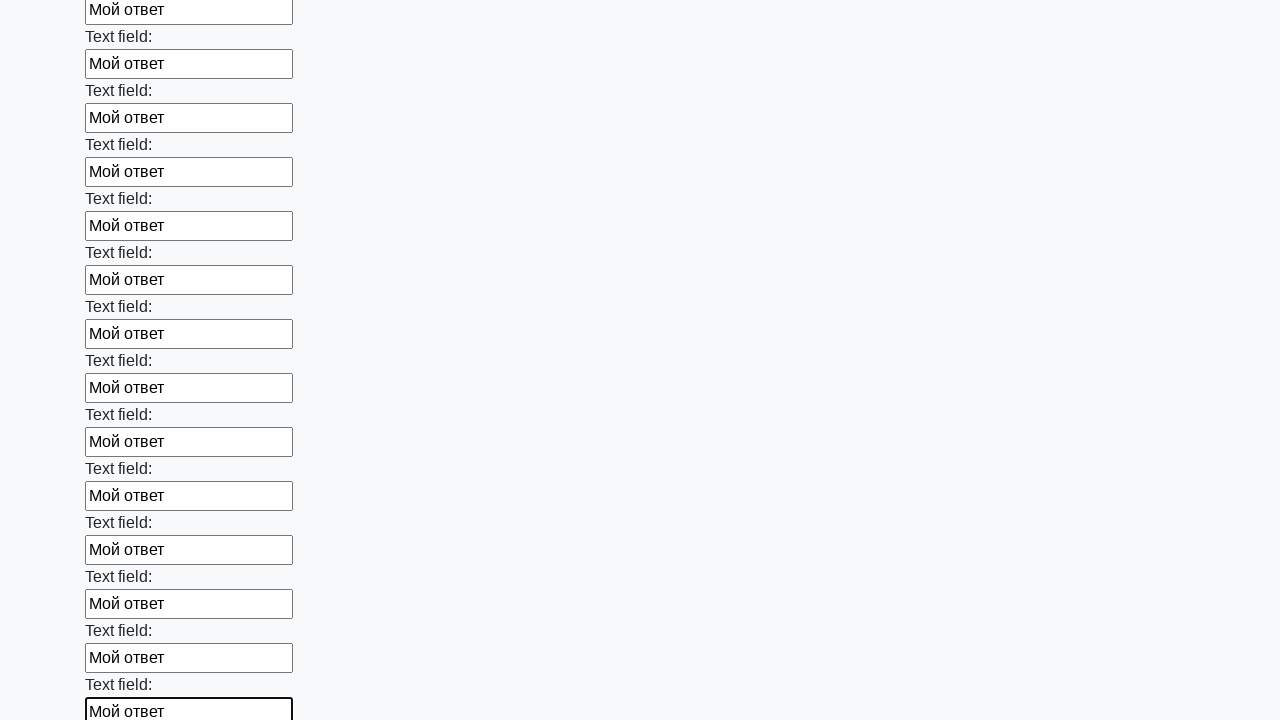

Filled a text input field with 'Мой ответ' on [type='text'] >> nth=64
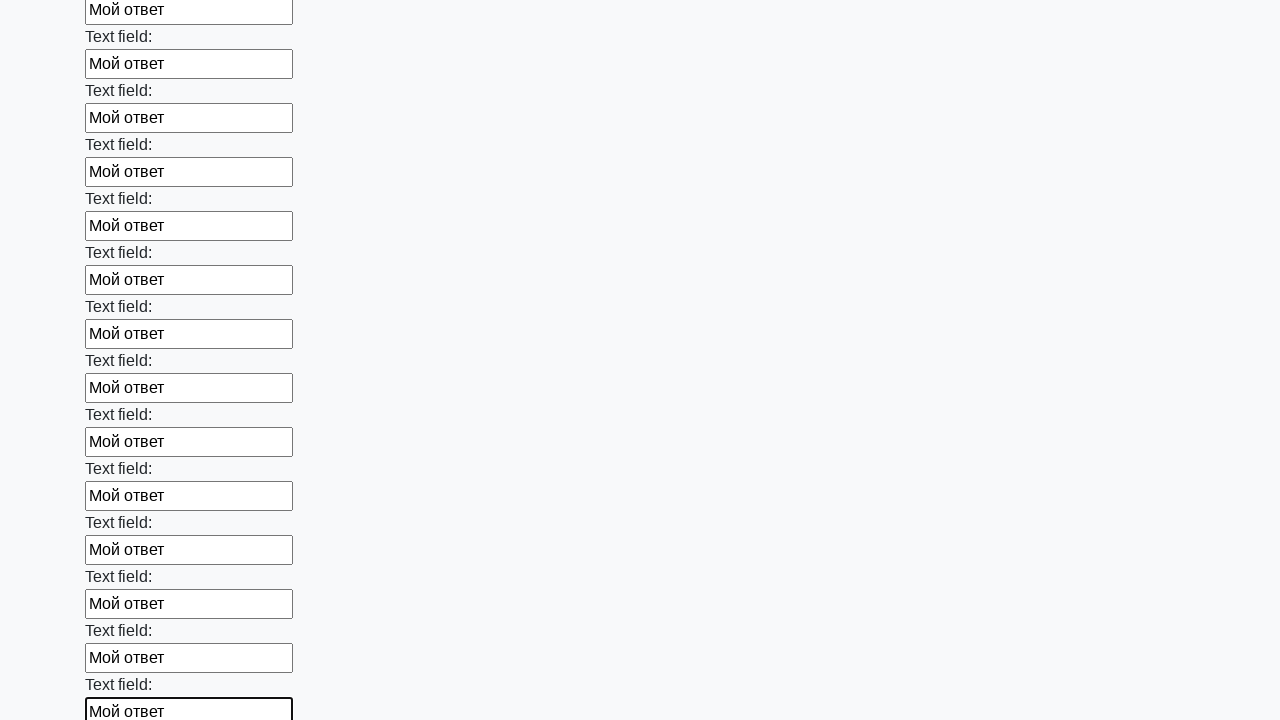

Filled a text input field with 'Мой ответ' on [type='text'] >> nth=65
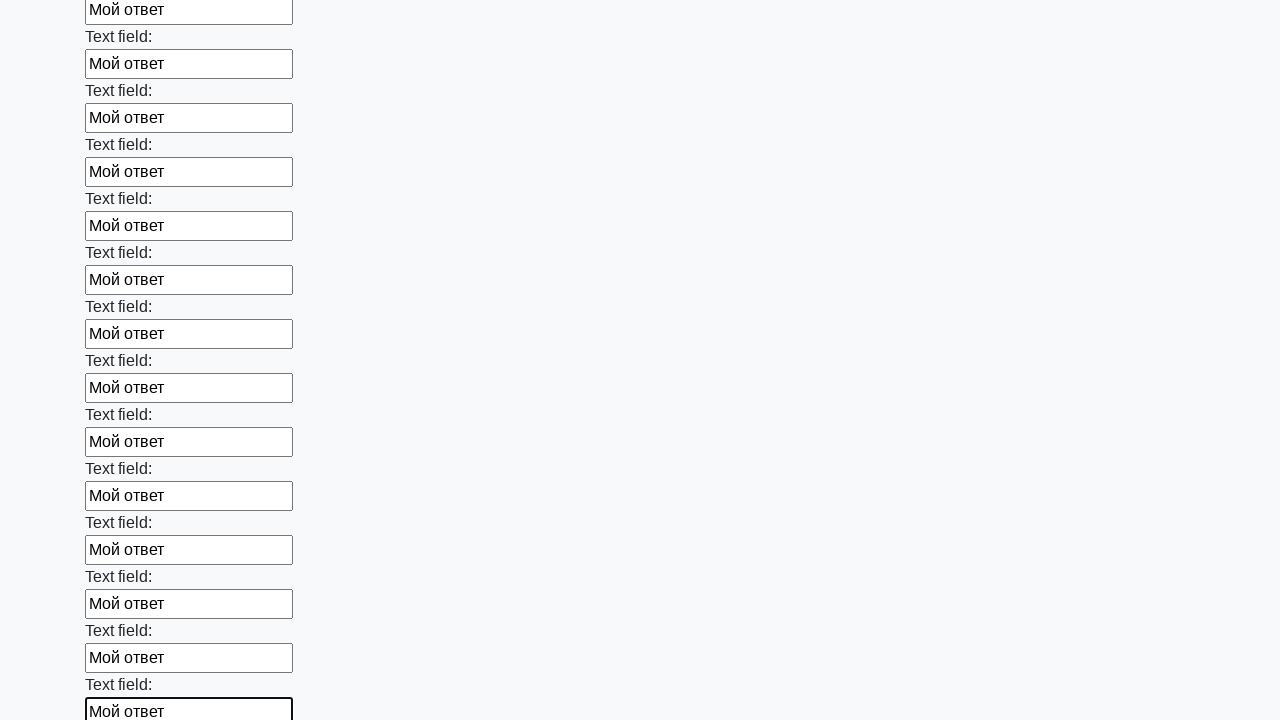

Filled a text input field with 'Мой ответ' on [type='text'] >> nth=66
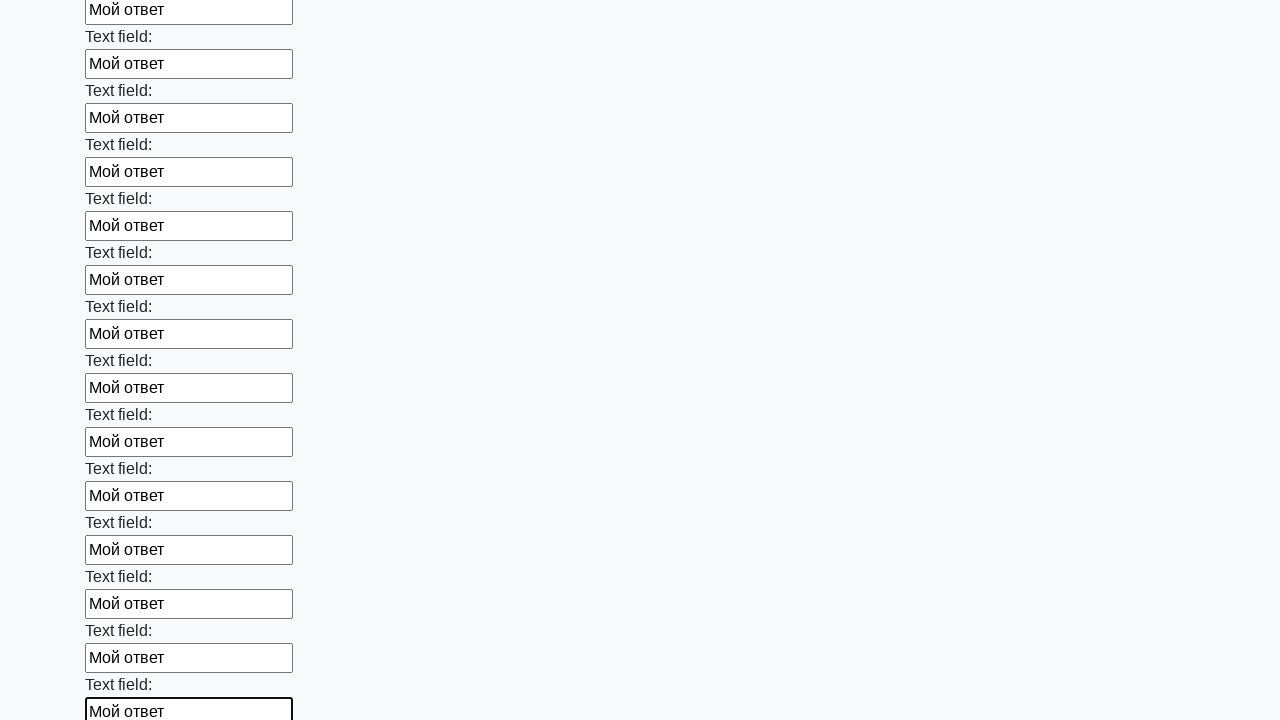

Filled a text input field with 'Мой ответ' on [type='text'] >> nth=67
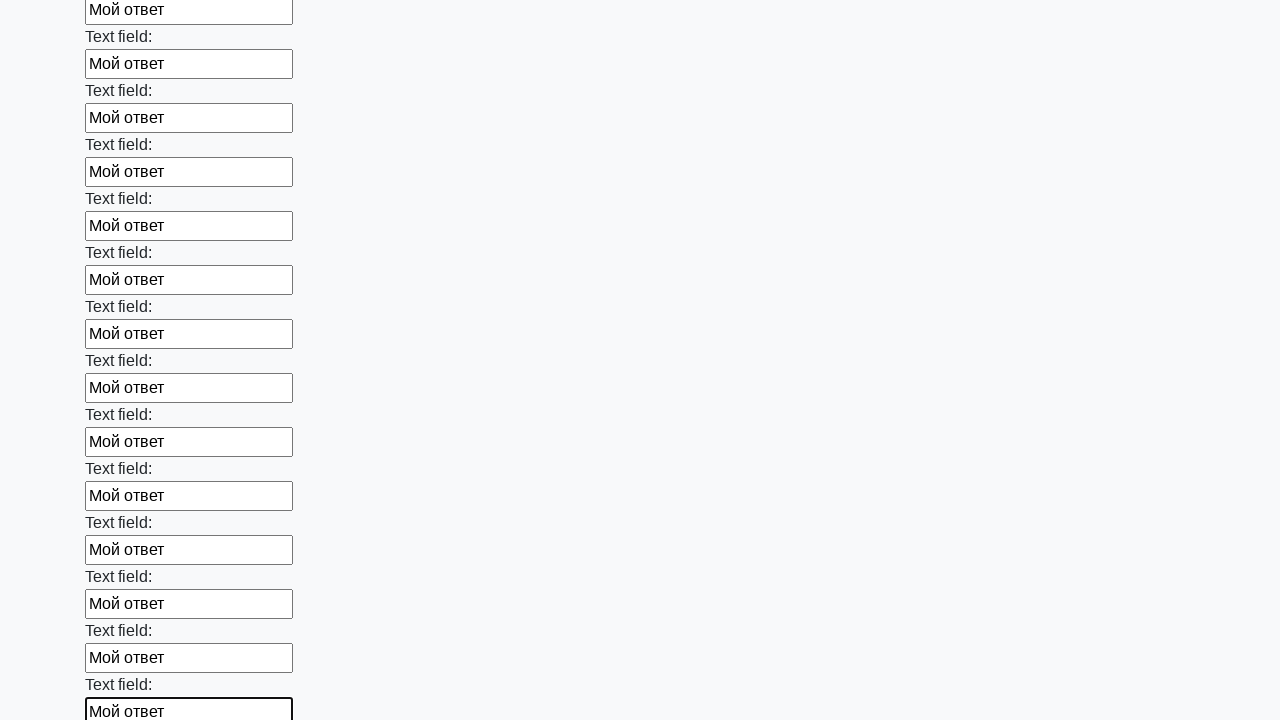

Filled a text input field with 'Мой ответ' on [type='text'] >> nth=68
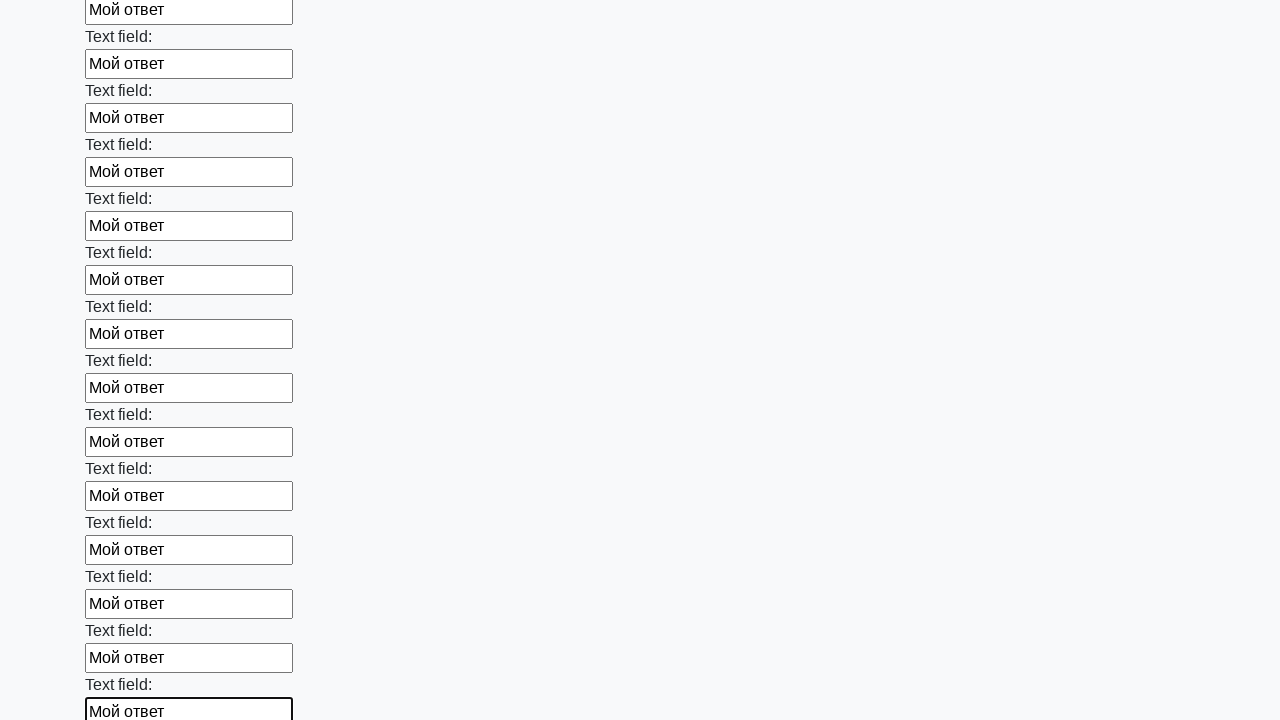

Filled a text input field with 'Мой ответ' on [type='text'] >> nth=69
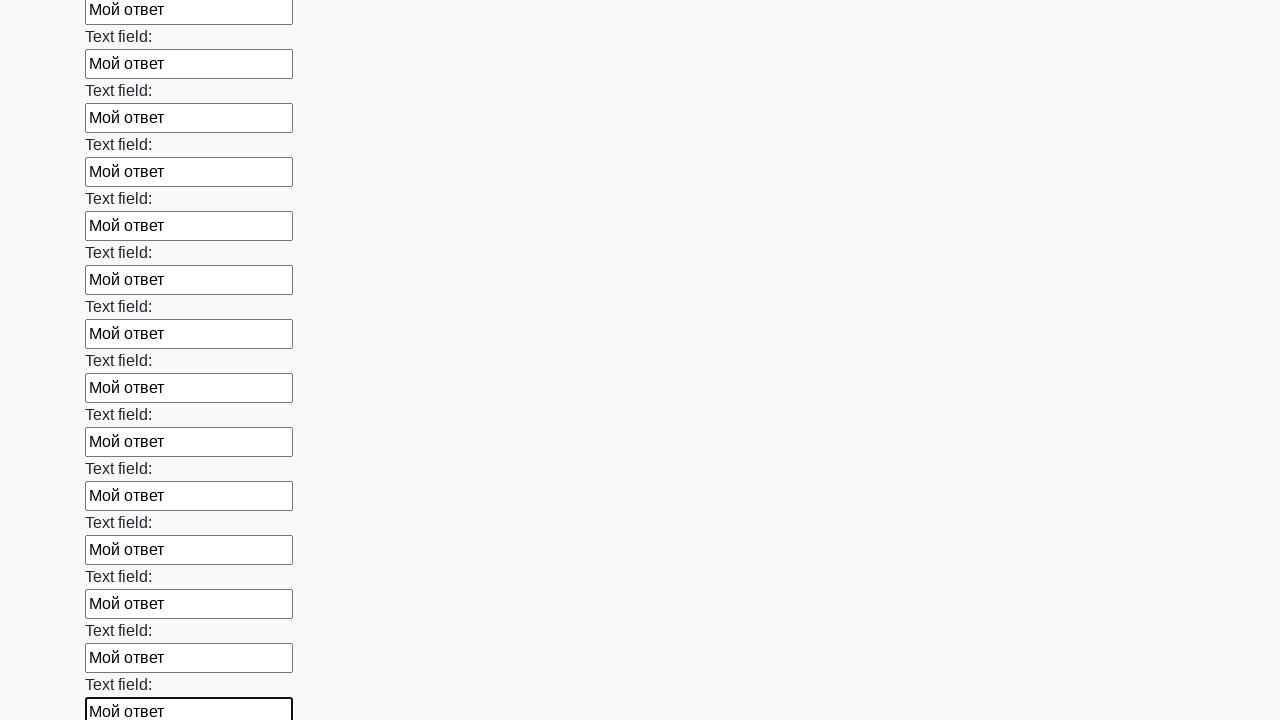

Filled a text input field with 'Мой ответ' on [type='text'] >> nth=70
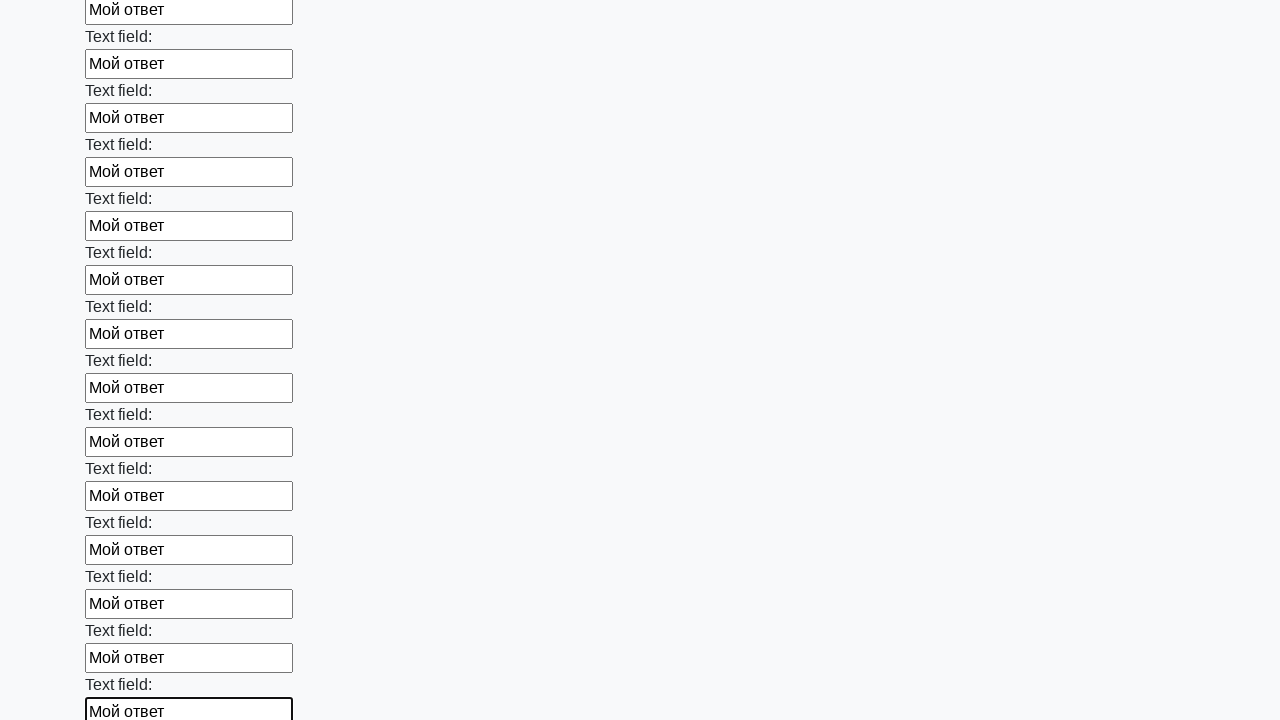

Filled a text input field with 'Мой ответ' on [type='text'] >> nth=71
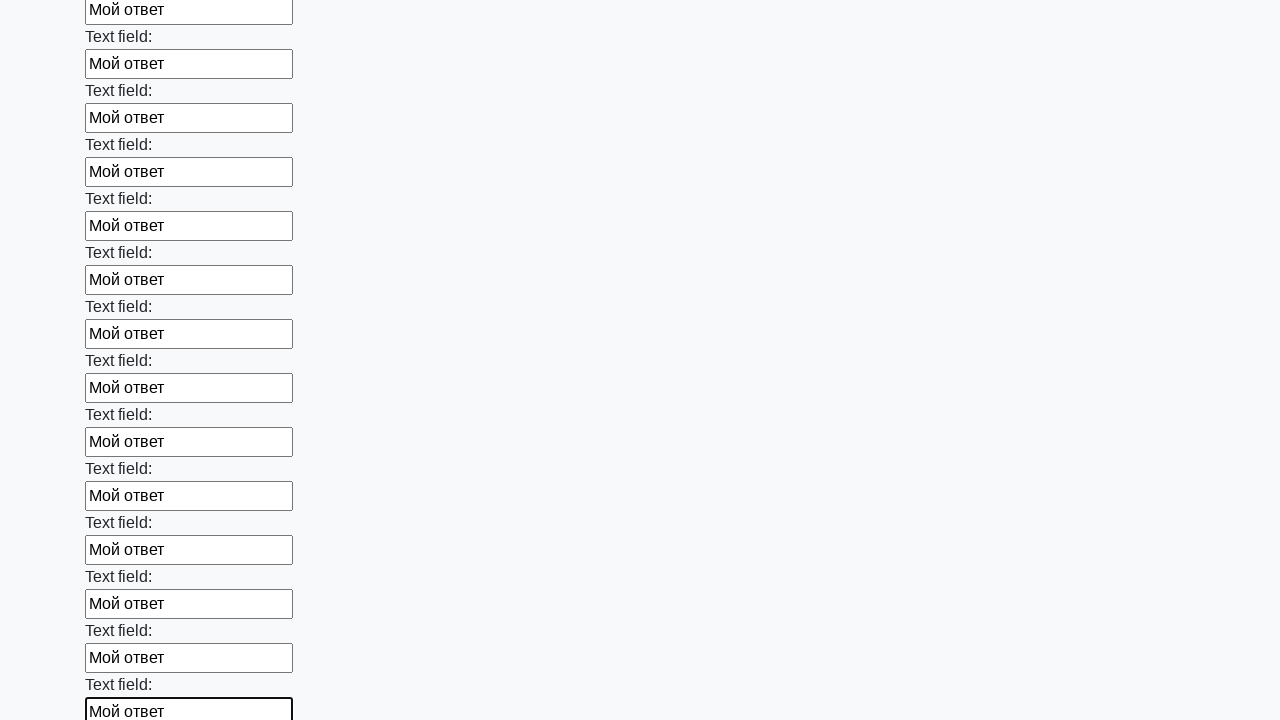

Filled a text input field with 'Мой ответ' on [type='text'] >> nth=72
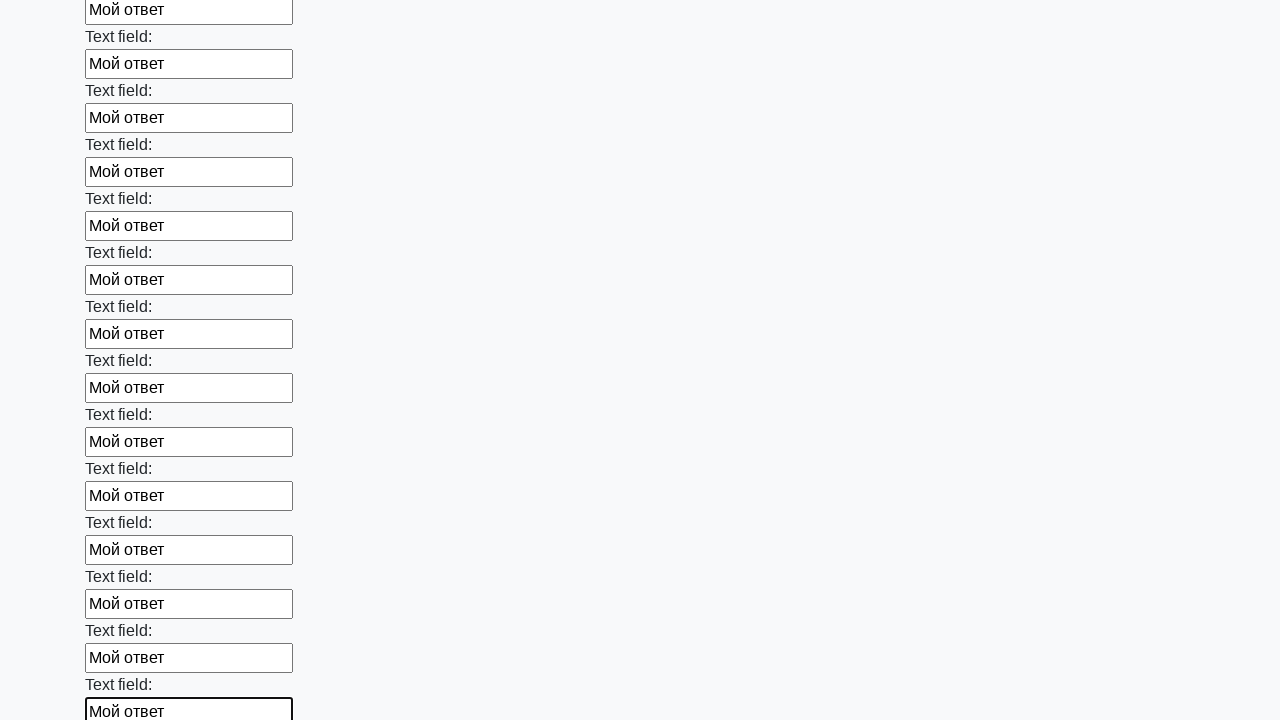

Filled a text input field with 'Мой ответ' on [type='text'] >> nth=73
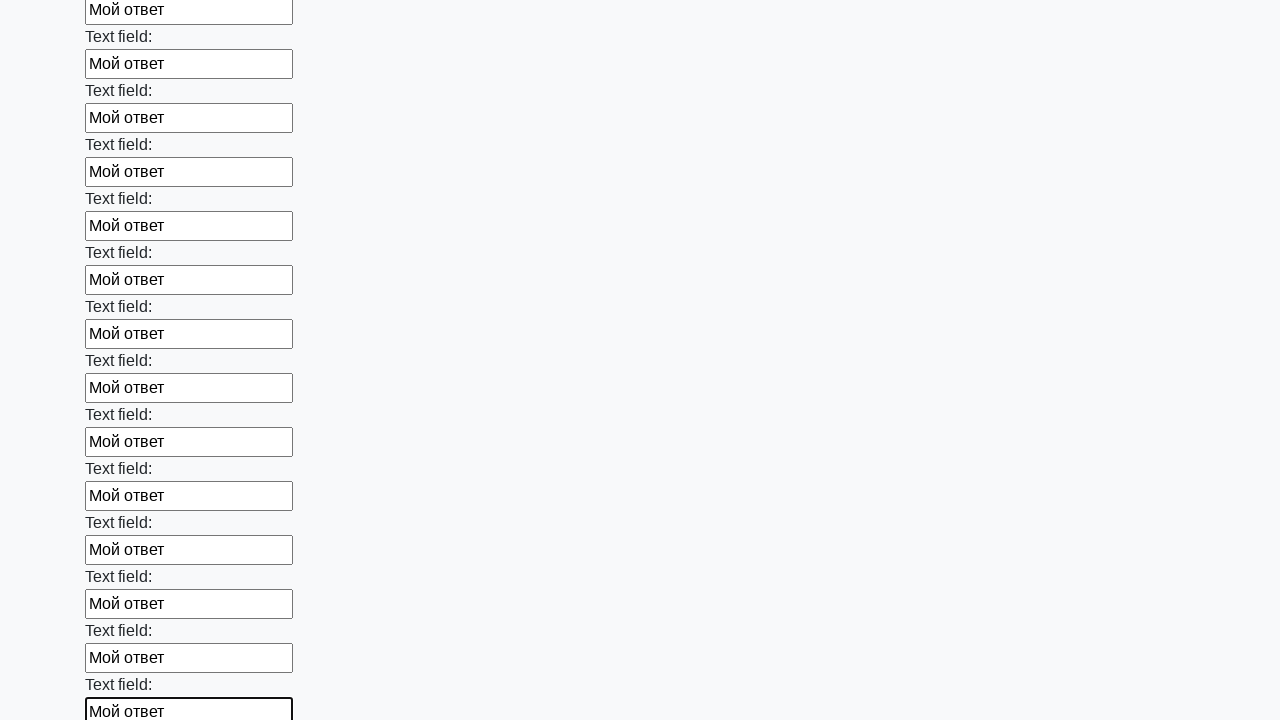

Filled a text input field with 'Мой ответ' on [type='text'] >> nth=74
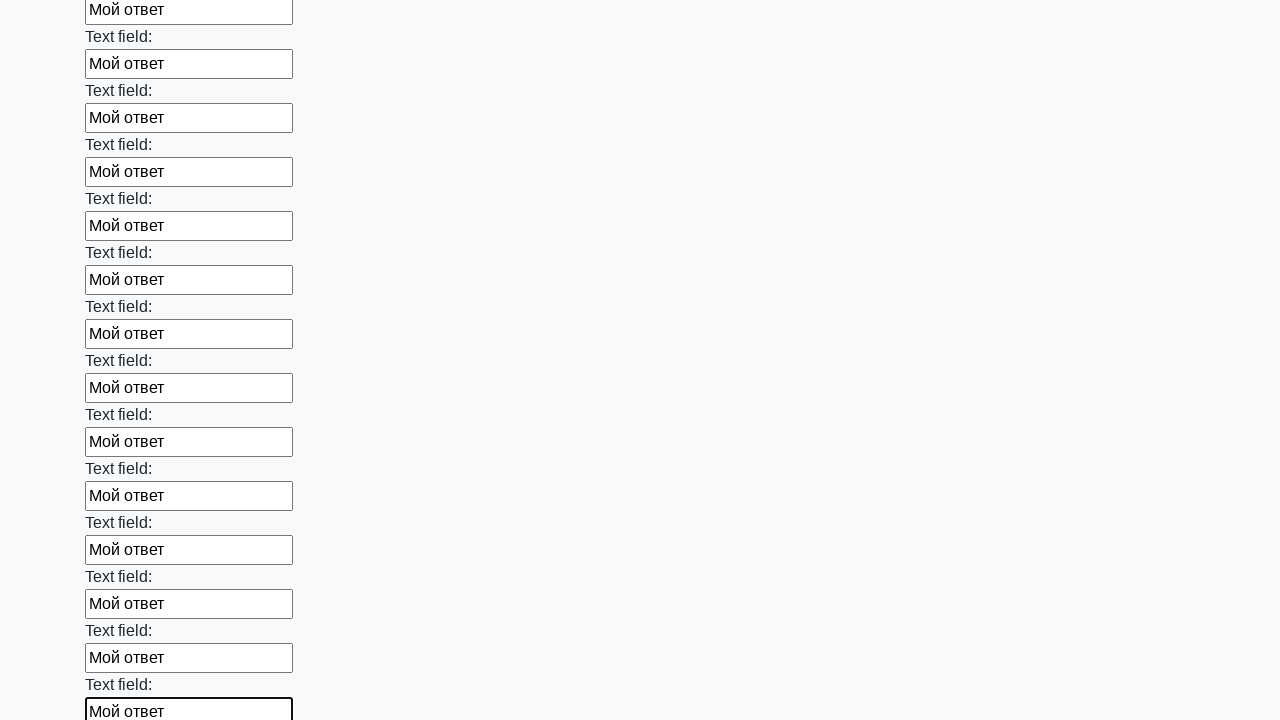

Filled a text input field with 'Мой ответ' on [type='text'] >> nth=75
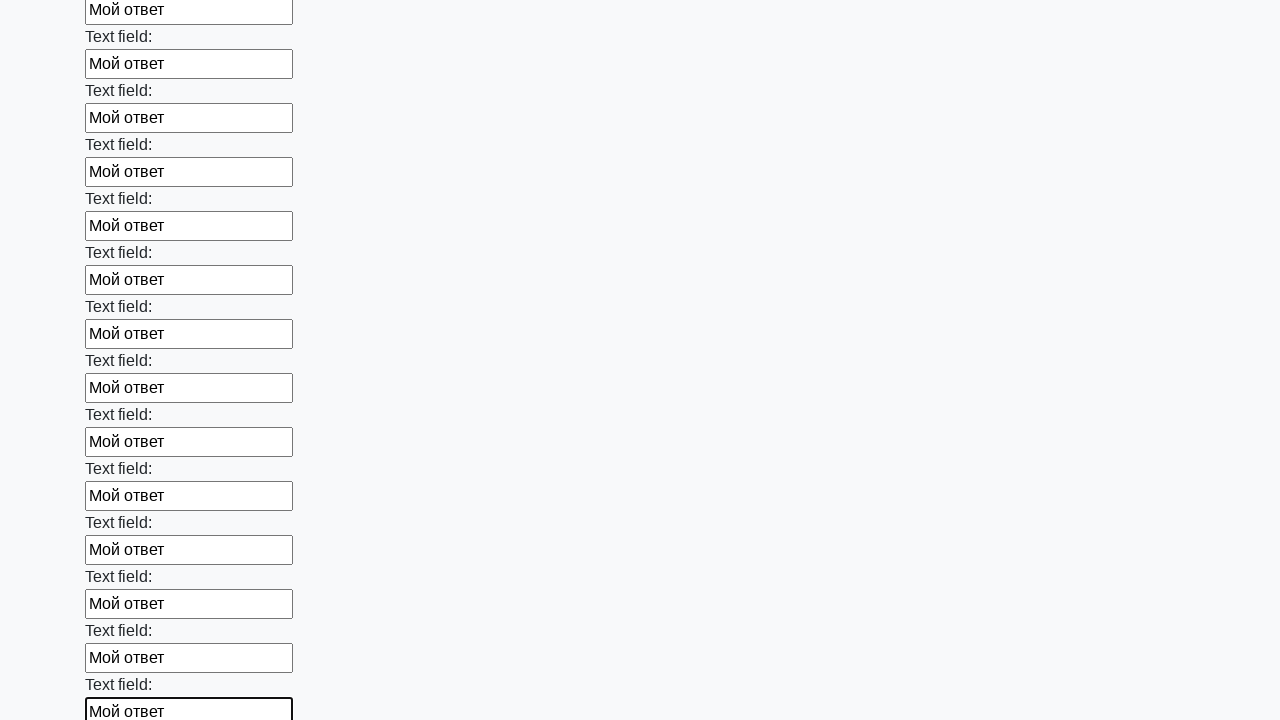

Filled a text input field with 'Мой ответ' on [type='text'] >> nth=76
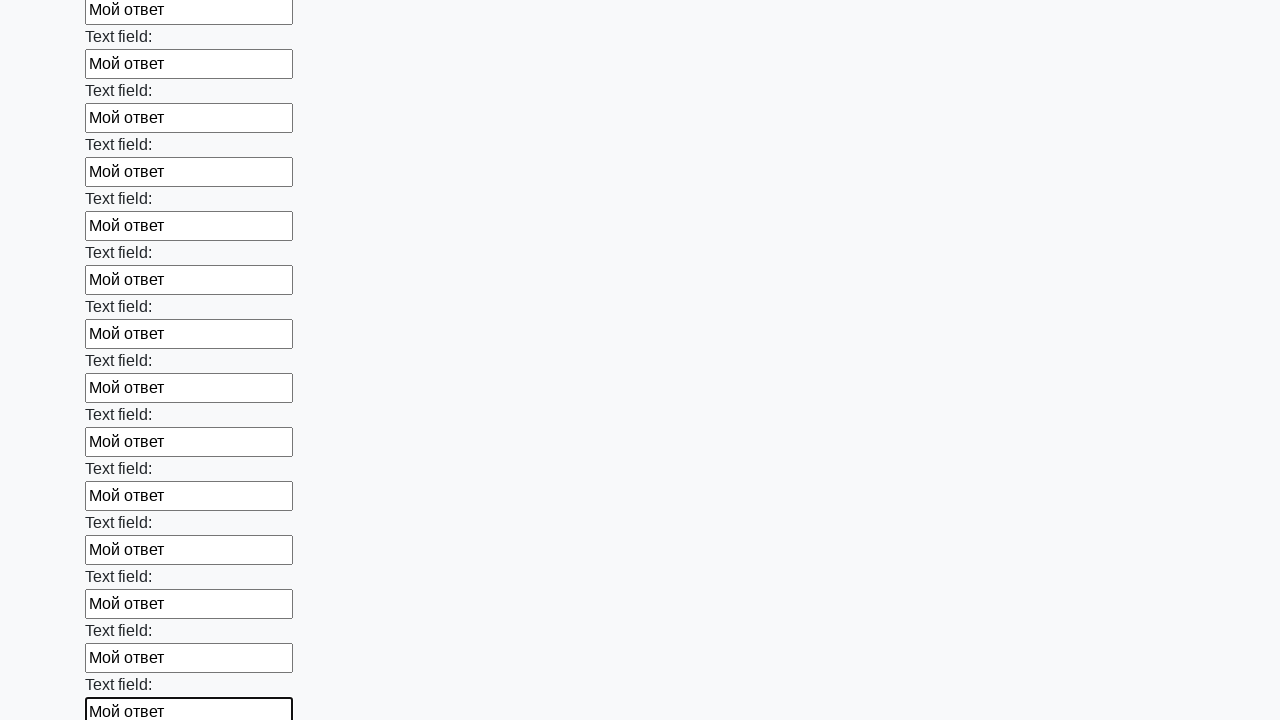

Filled a text input field with 'Мой ответ' on [type='text'] >> nth=77
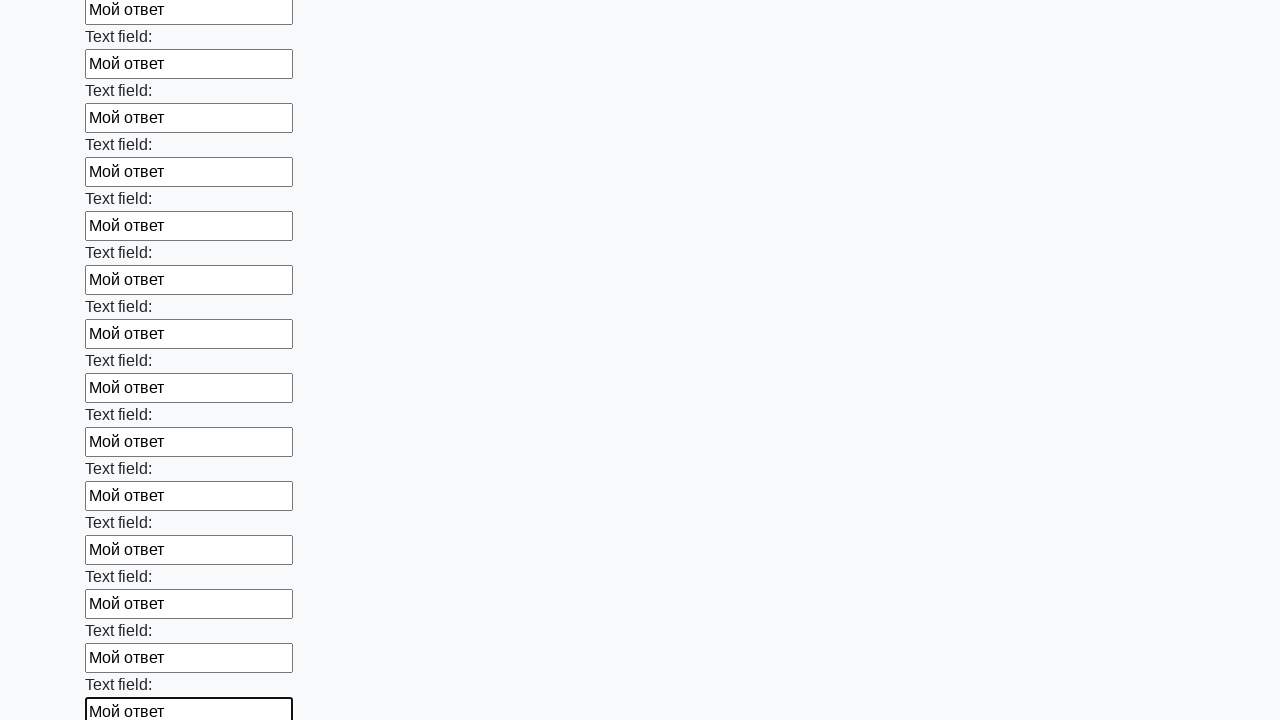

Filled a text input field with 'Мой ответ' on [type='text'] >> nth=78
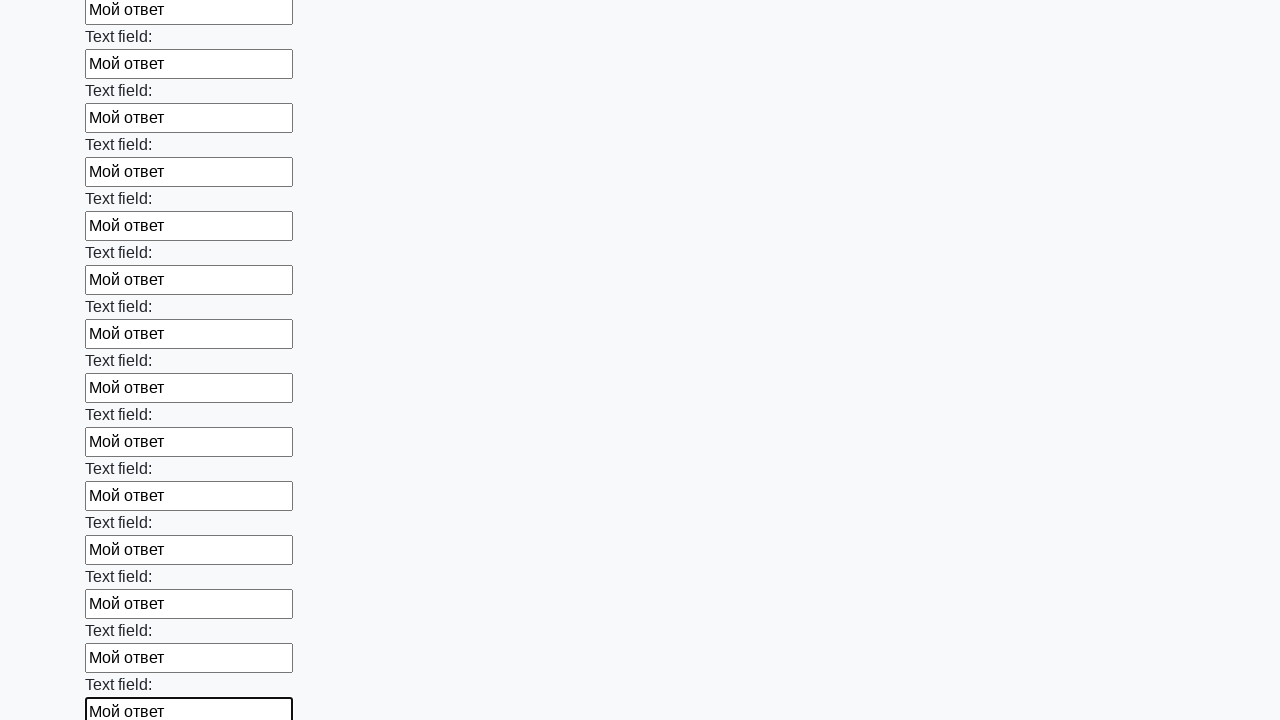

Filled a text input field with 'Мой ответ' on [type='text'] >> nth=79
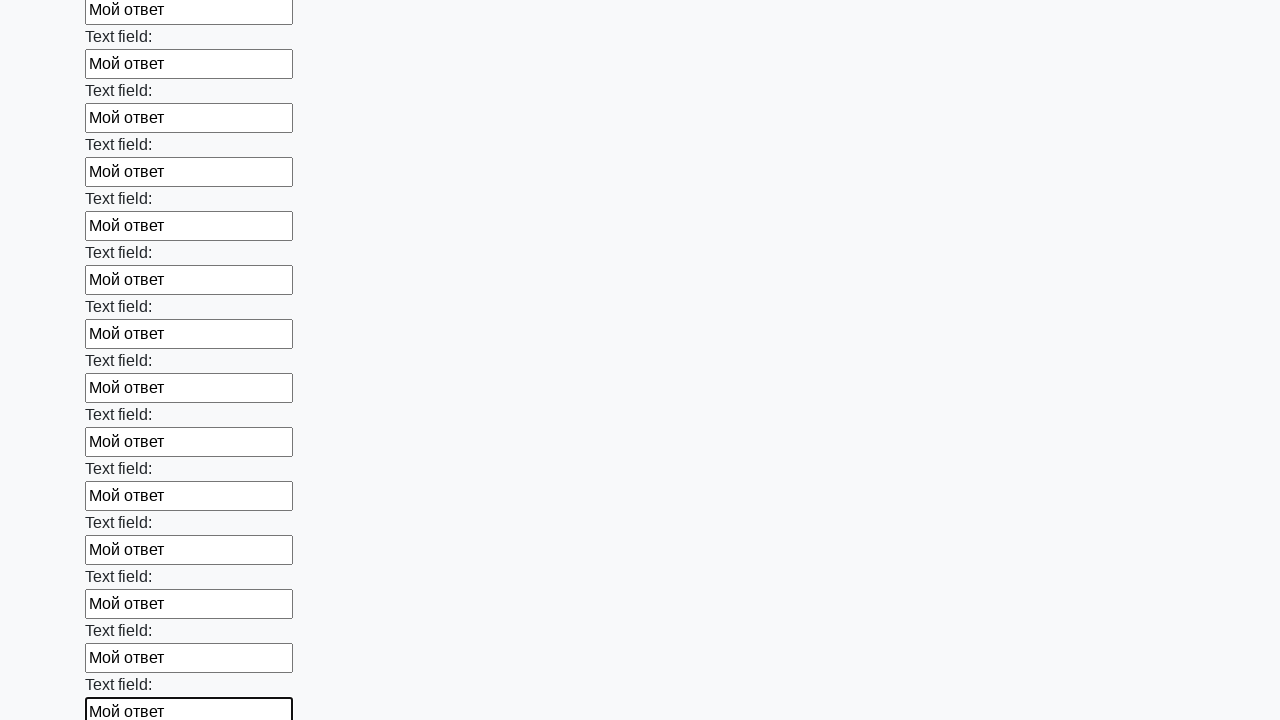

Filled a text input field with 'Мой ответ' on [type='text'] >> nth=80
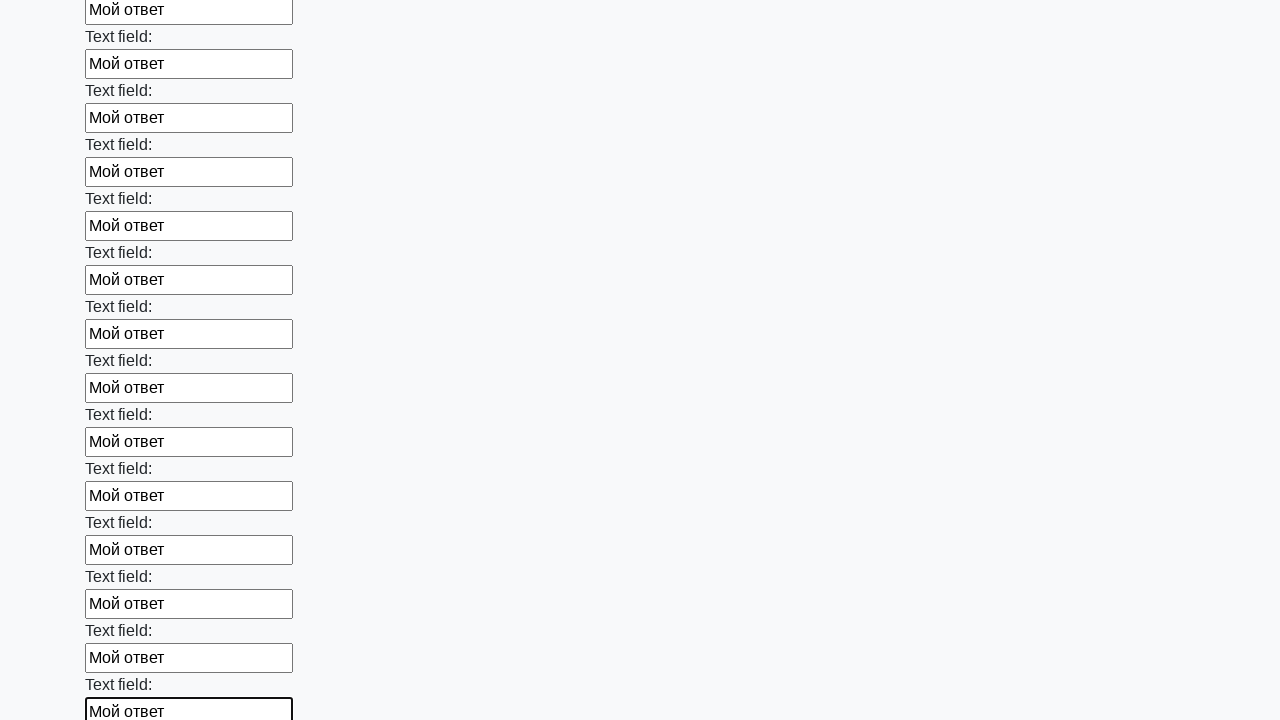

Filled a text input field with 'Мой ответ' on [type='text'] >> nth=81
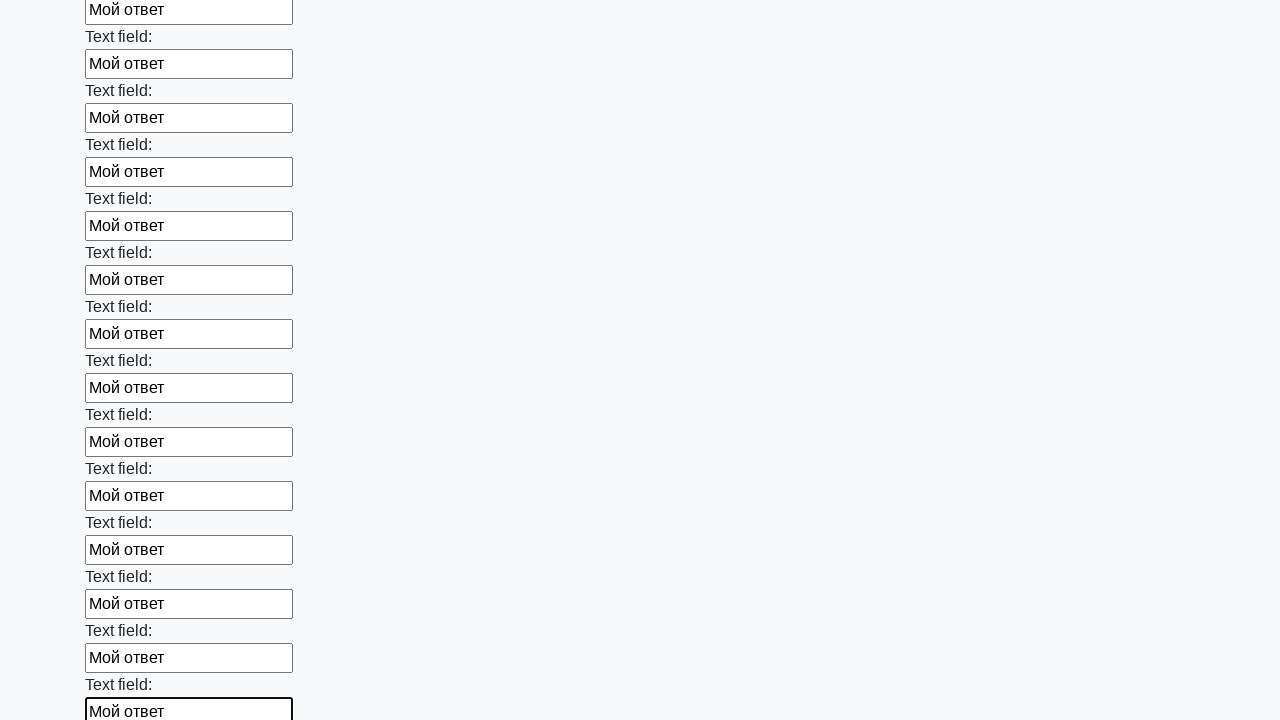

Filled a text input field with 'Мой ответ' on [type='text'] >> nth=82
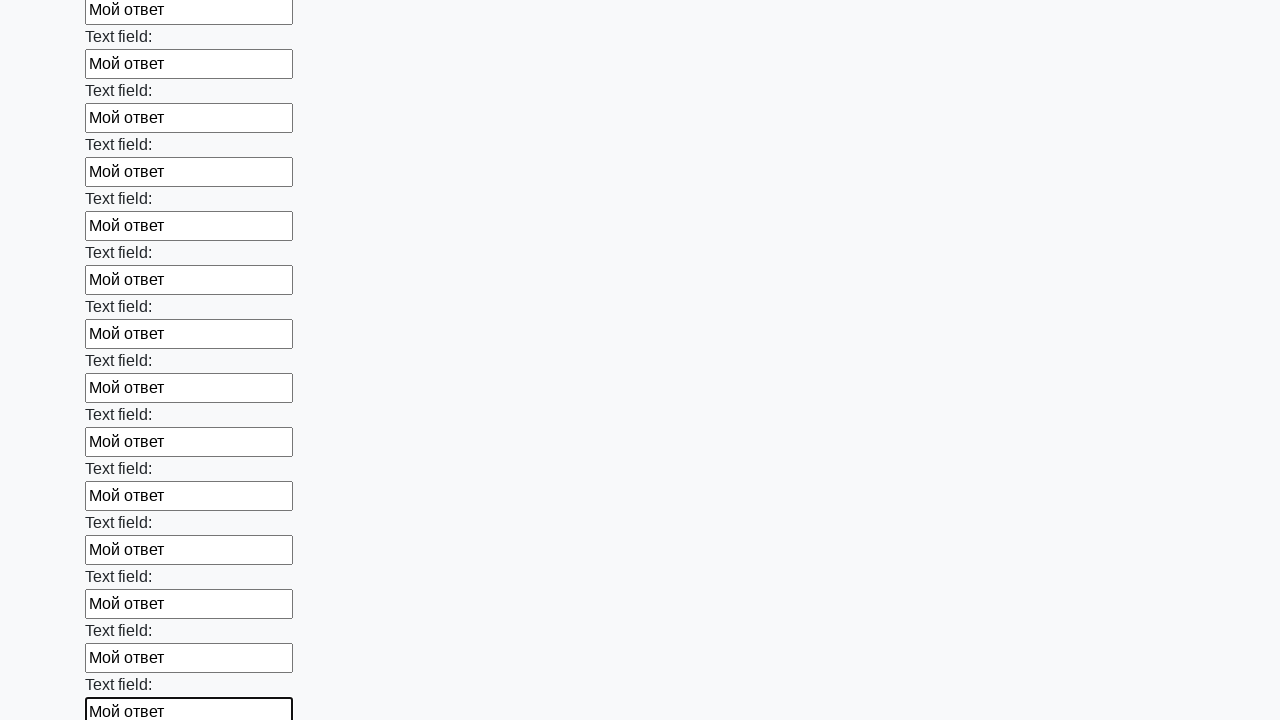

Filled a text input field with 'Мой ответ' on [type='text'] >> nth=83
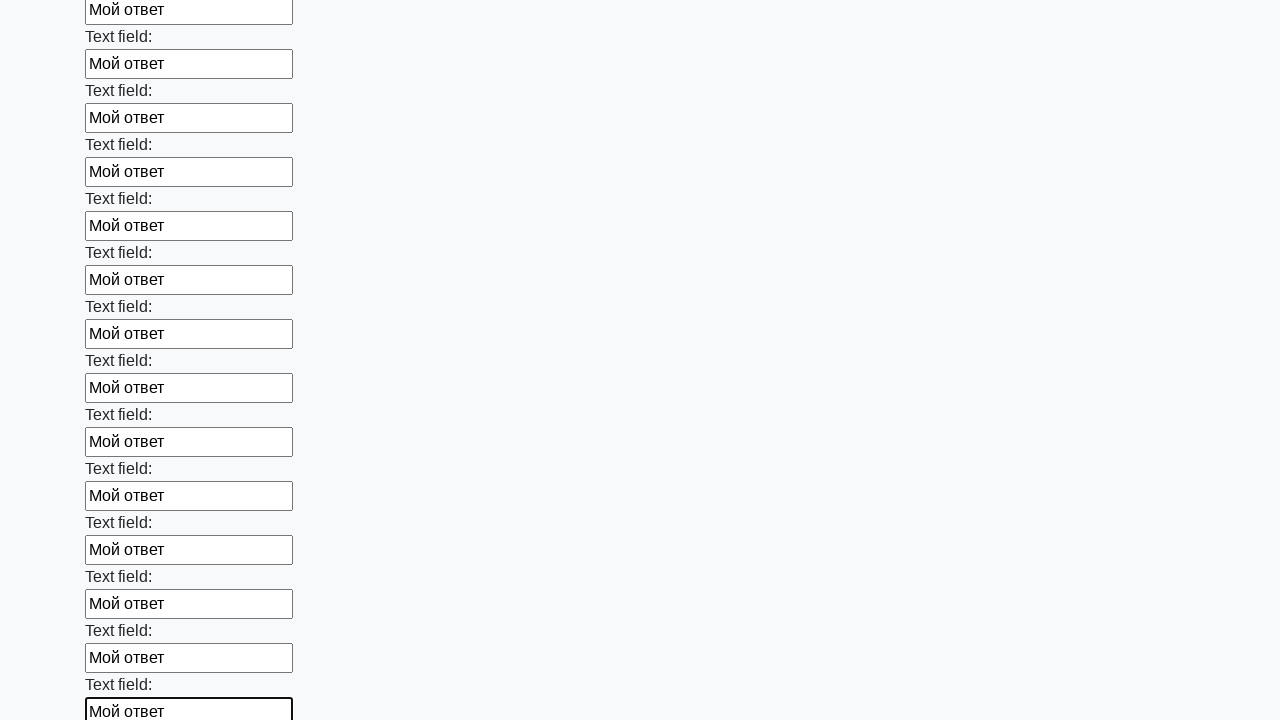

Filled a text input field with 'Мой ответ' on [type='text'] >> nth=84
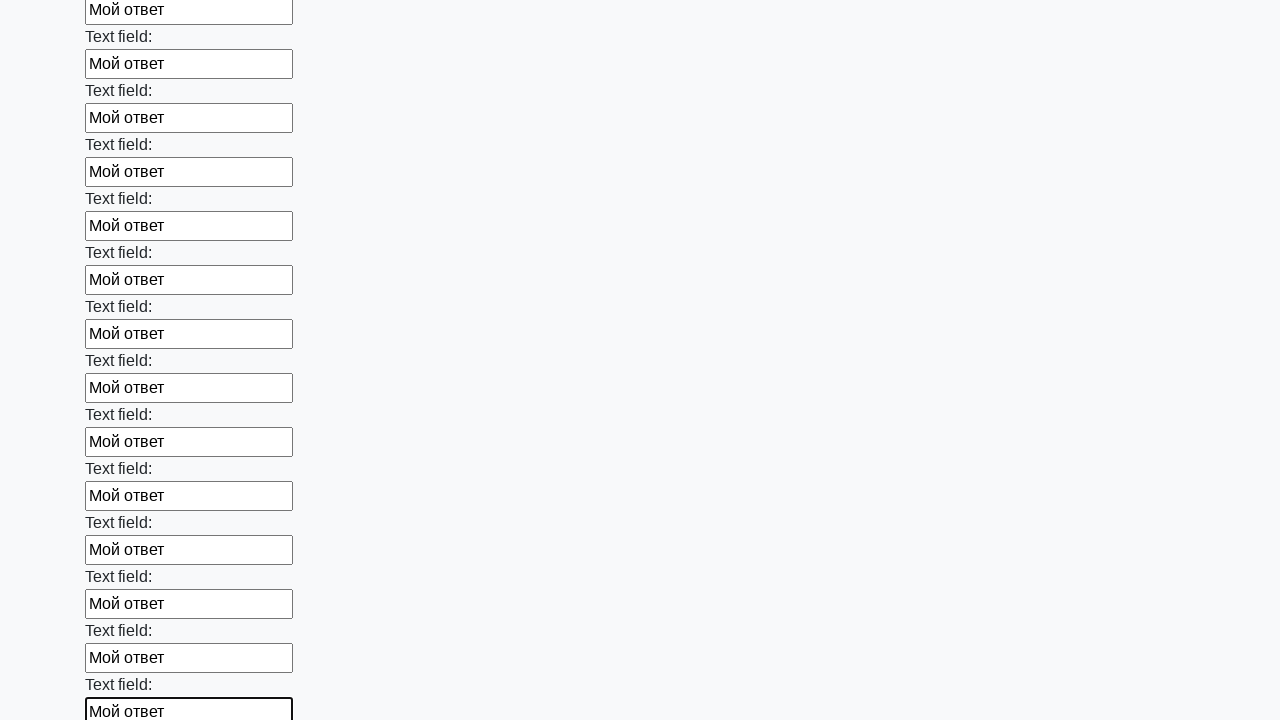

Filled a text input field with 'Мой ответ' on [type='text'] >> nth=85
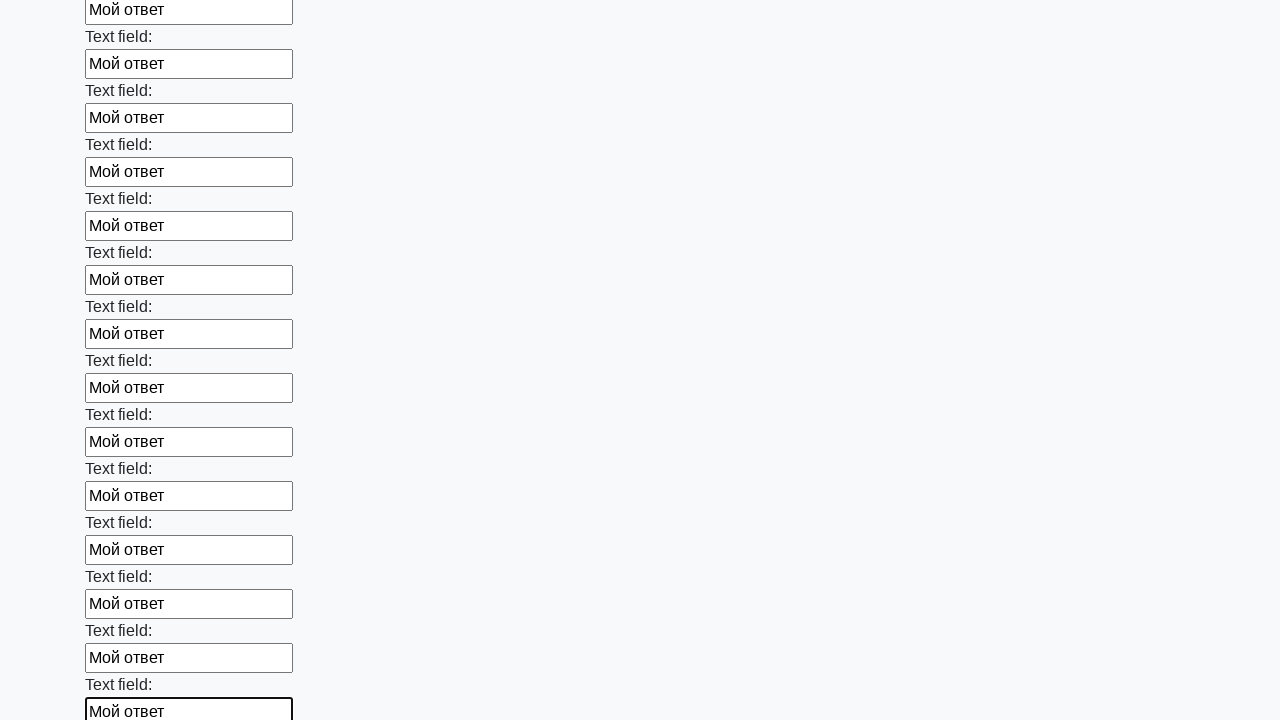

Filled a text input field with 'Мой ответ' on [type='text'] >> nth=86
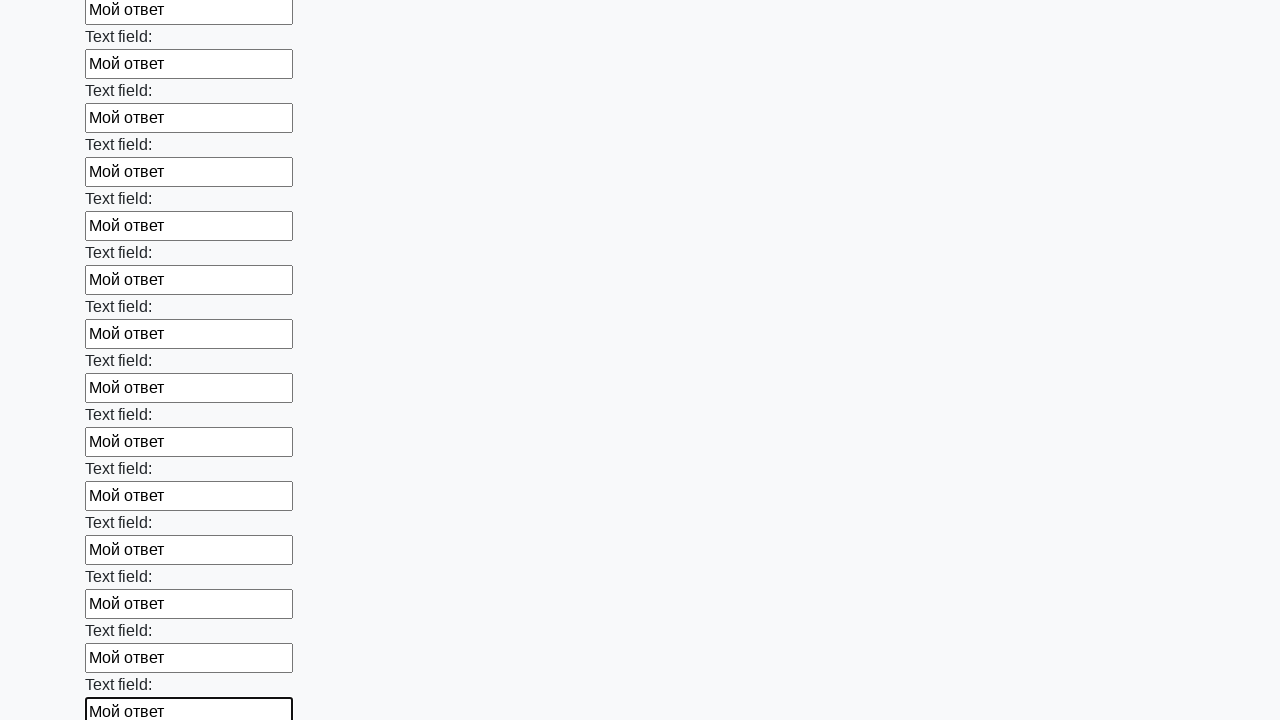

Filled a text input field with 'Мой ответ' on [type='text'] >> nth=87
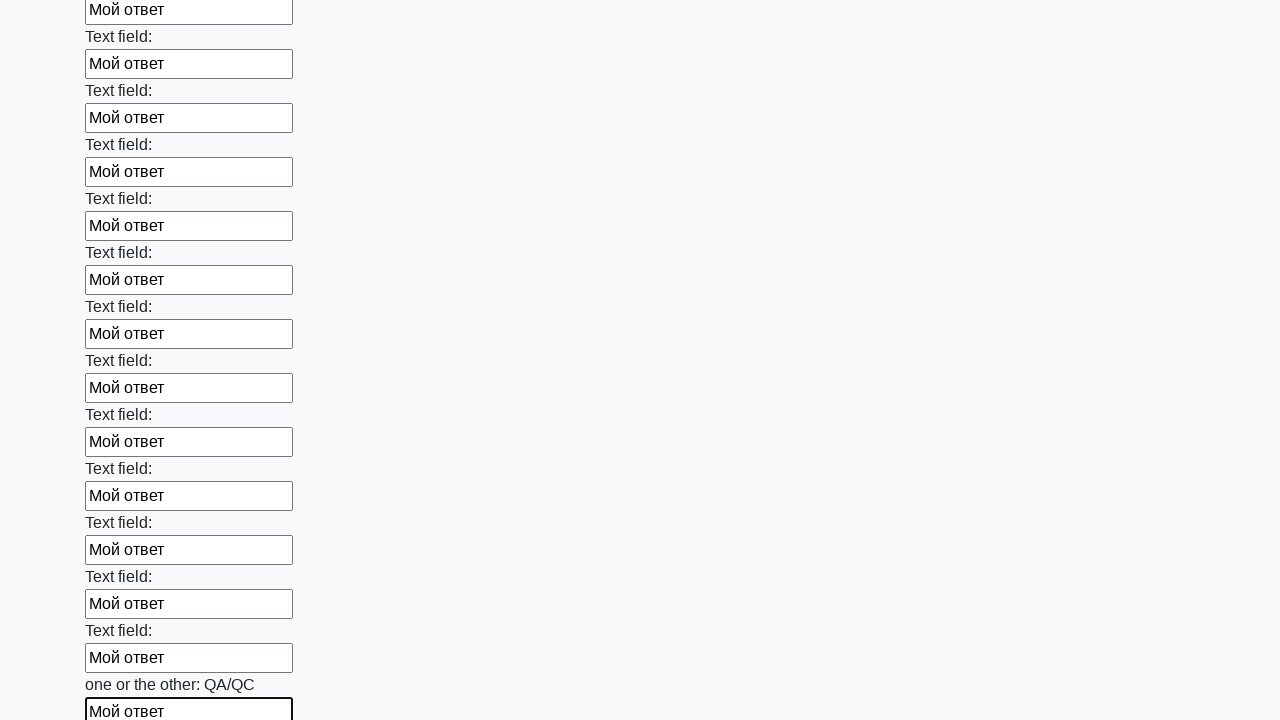

Filled a text input field with 'Мой ответ' on [type='text'] >> nth=88
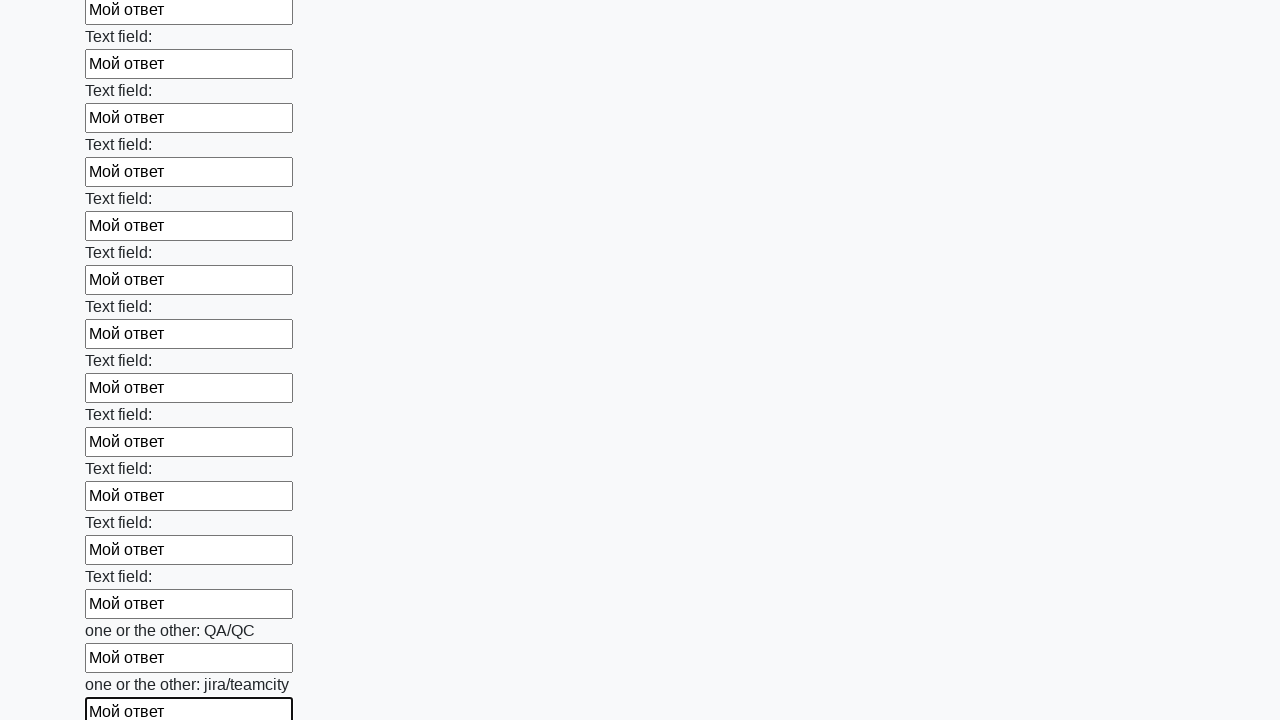

Filled a text input field with 'Мой ответ' on [type='text'] >> nth=89
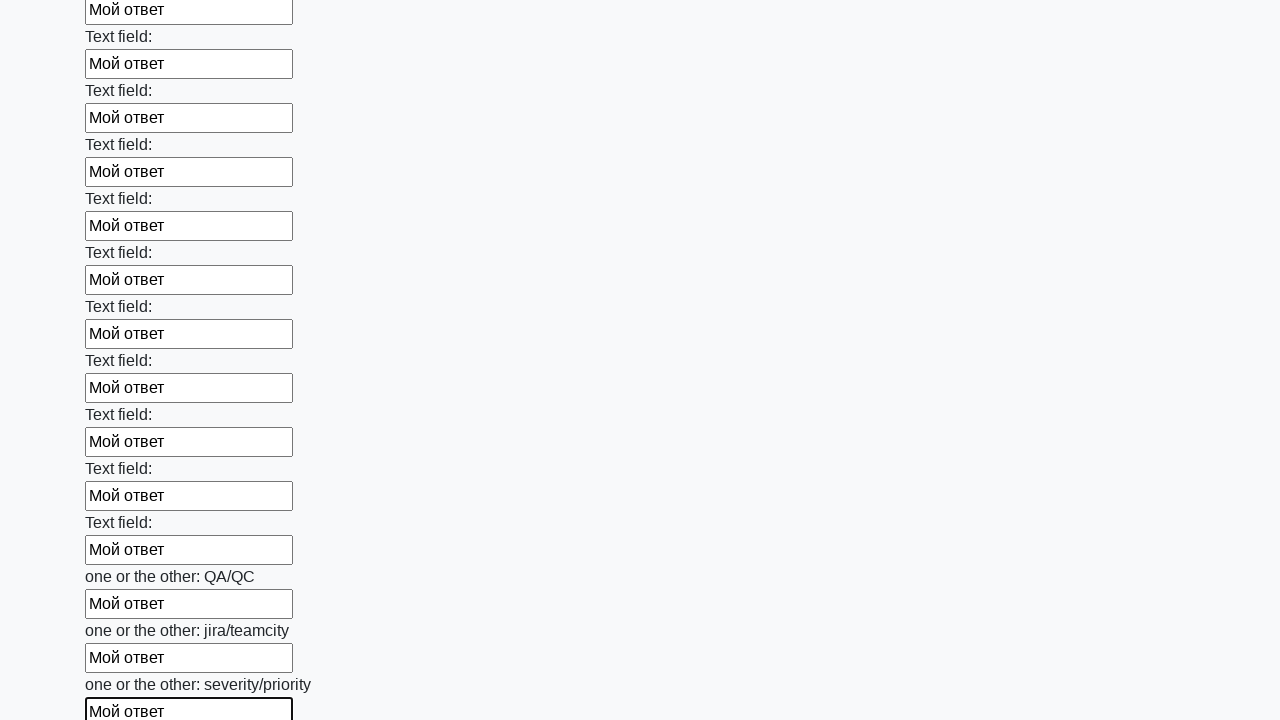

Filled a text input field with 'Мой ответ' on [type='text'] >> nth=90
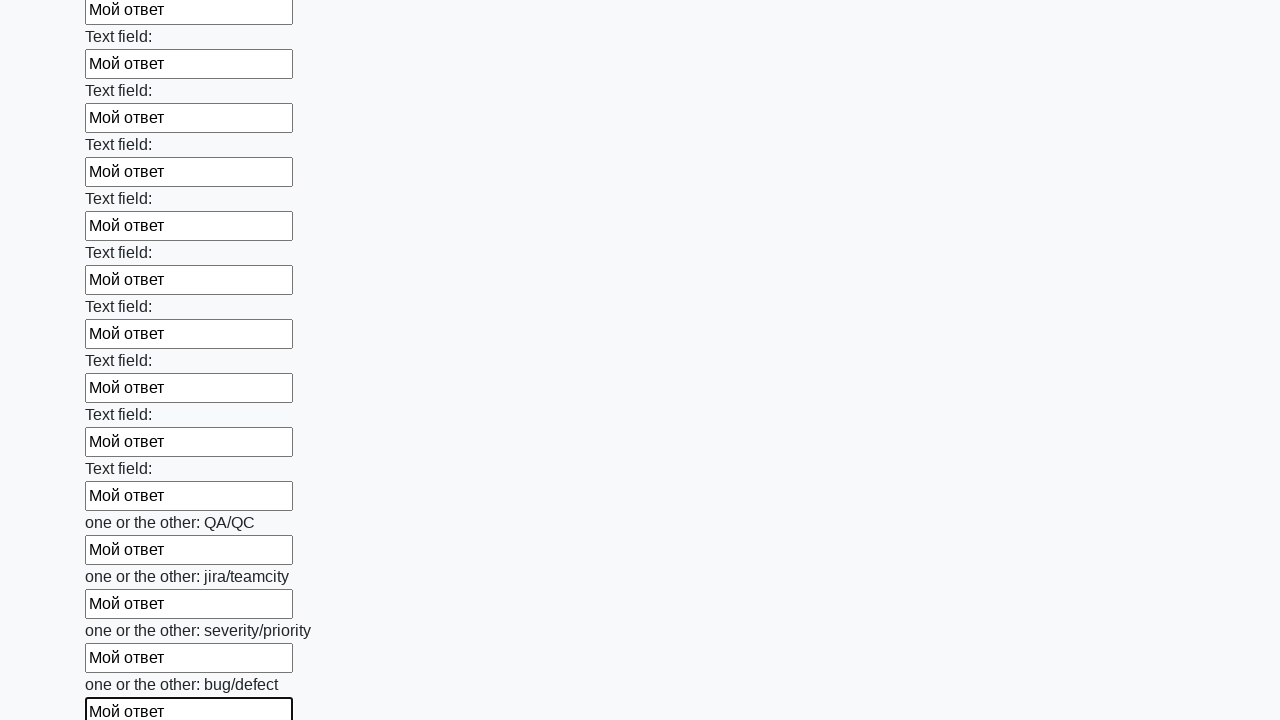

Filled a text input field with 'Мой ответ' on [type='text'] >> nth=91
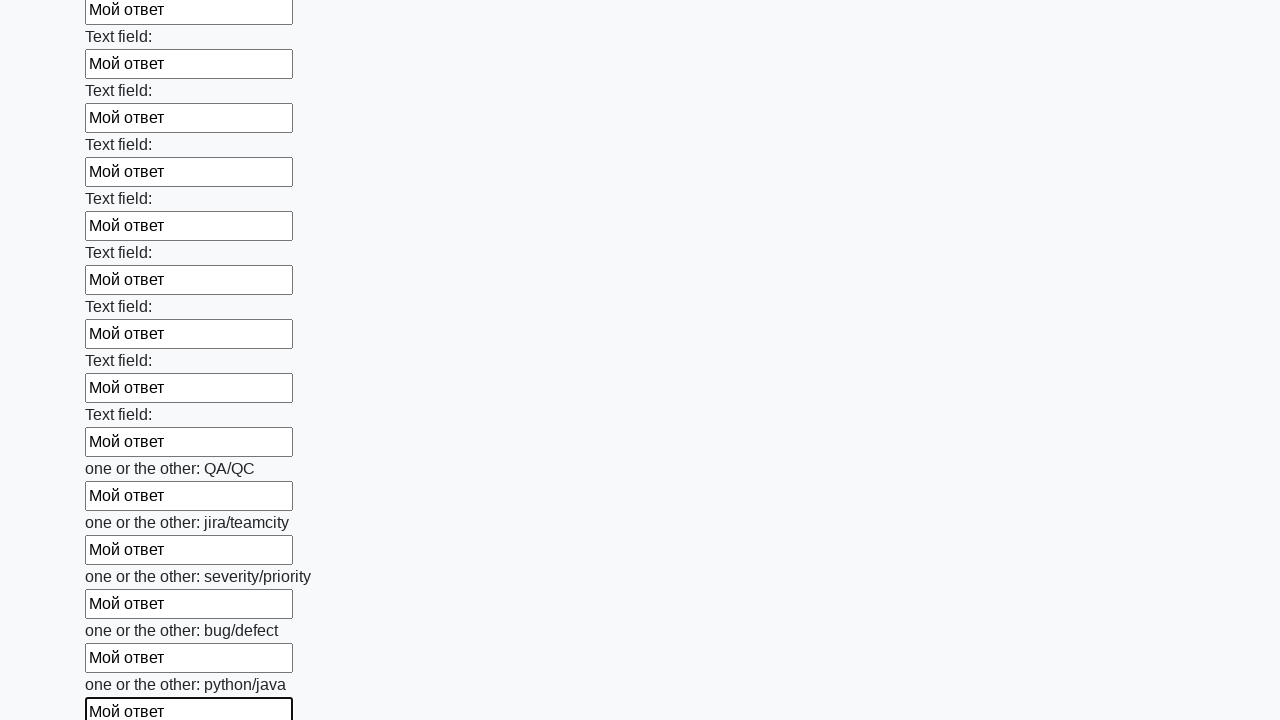

Filled a text input field with 'Мой ответ' on [type='text'] >> nth=92
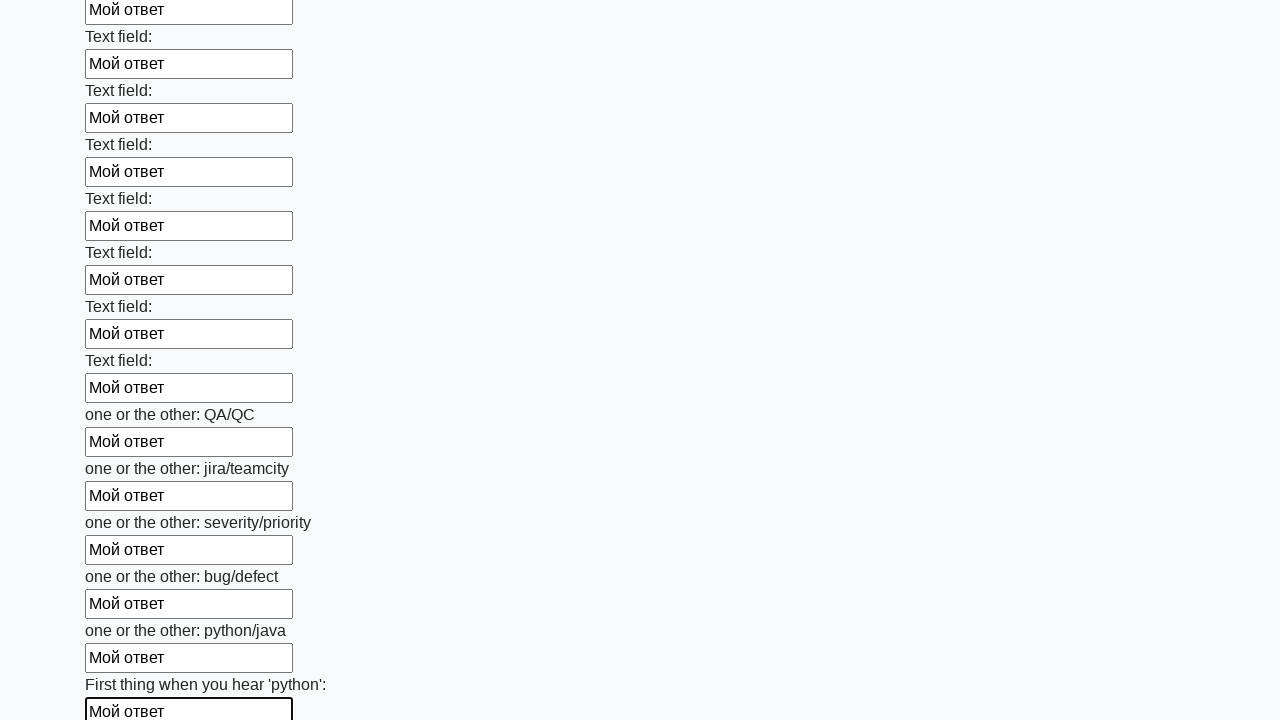

Filled a text input field with 'Мой ответ' on [type='text'] >> nth=93
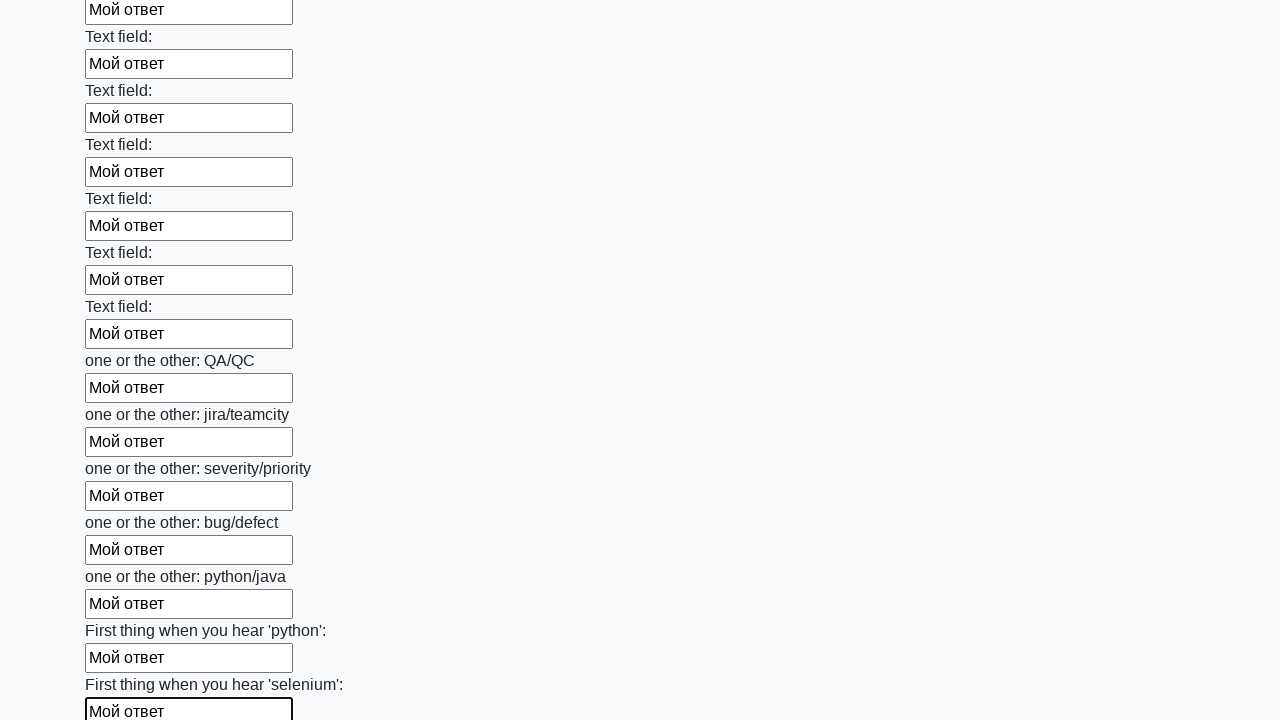

Filled a text input field with 'Мой ответ' on [type='text'] >> nth=94
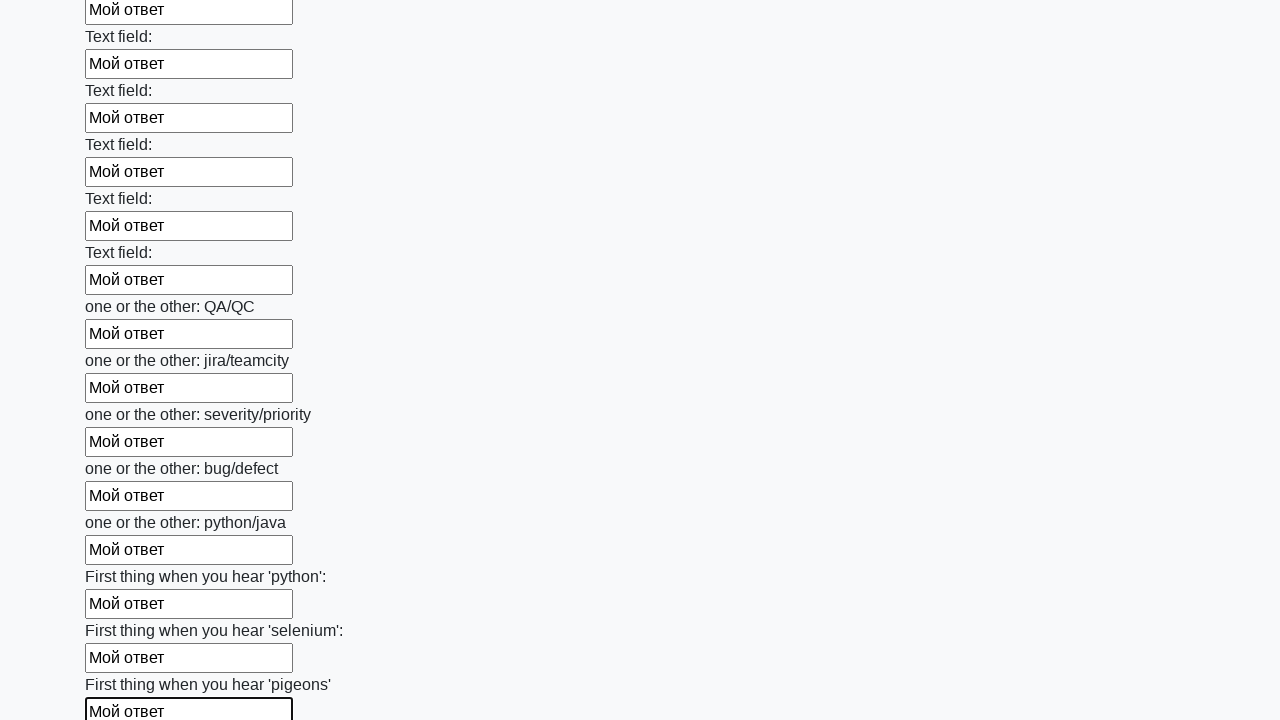

Filled a text input field with 'Мой ответ' on [type='text'] >> nth=95
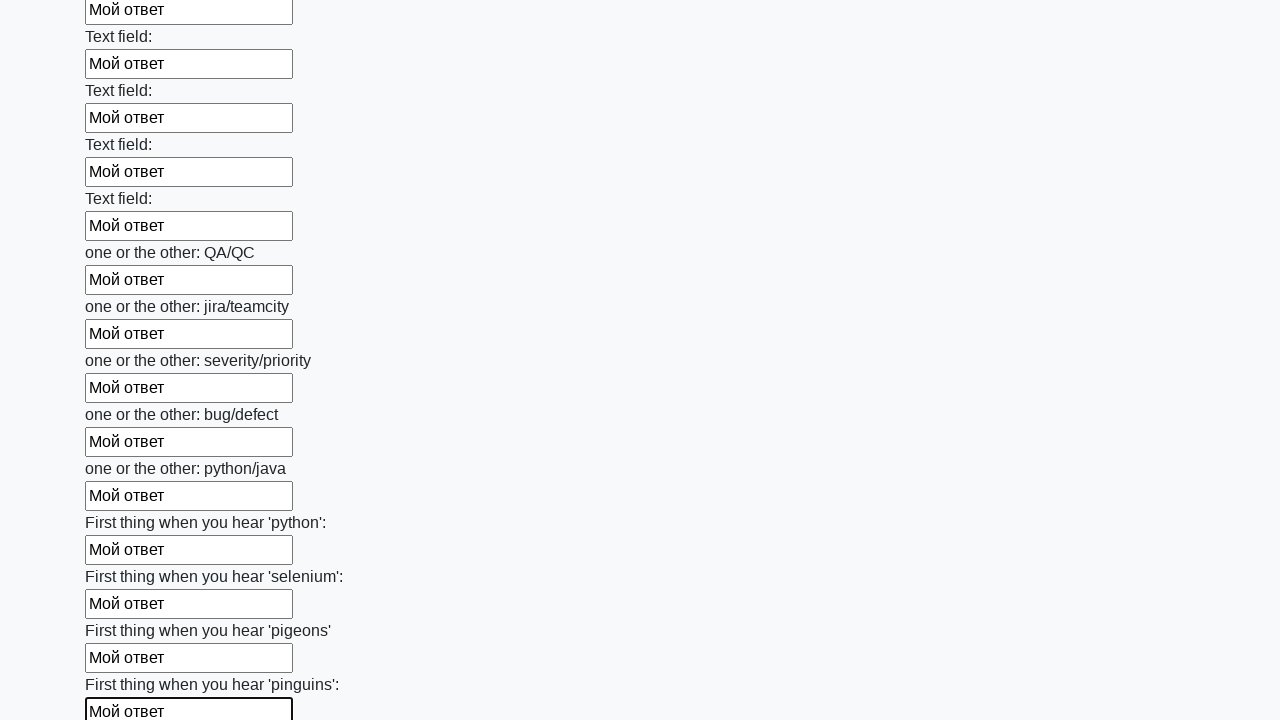

Filled a text input field with 'Мой ответ' on [type='text'] >> nth=96
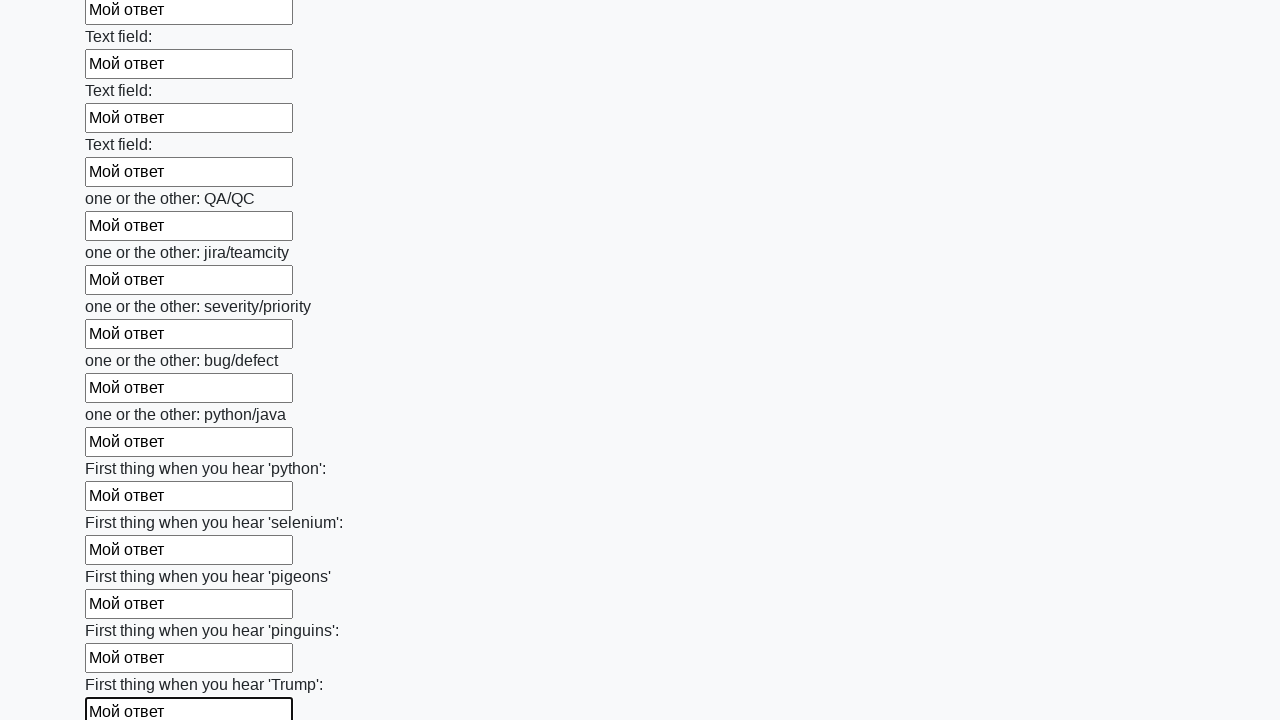

Filled a text input field with 'Мой ответ' on [type='text'] >> nth=97
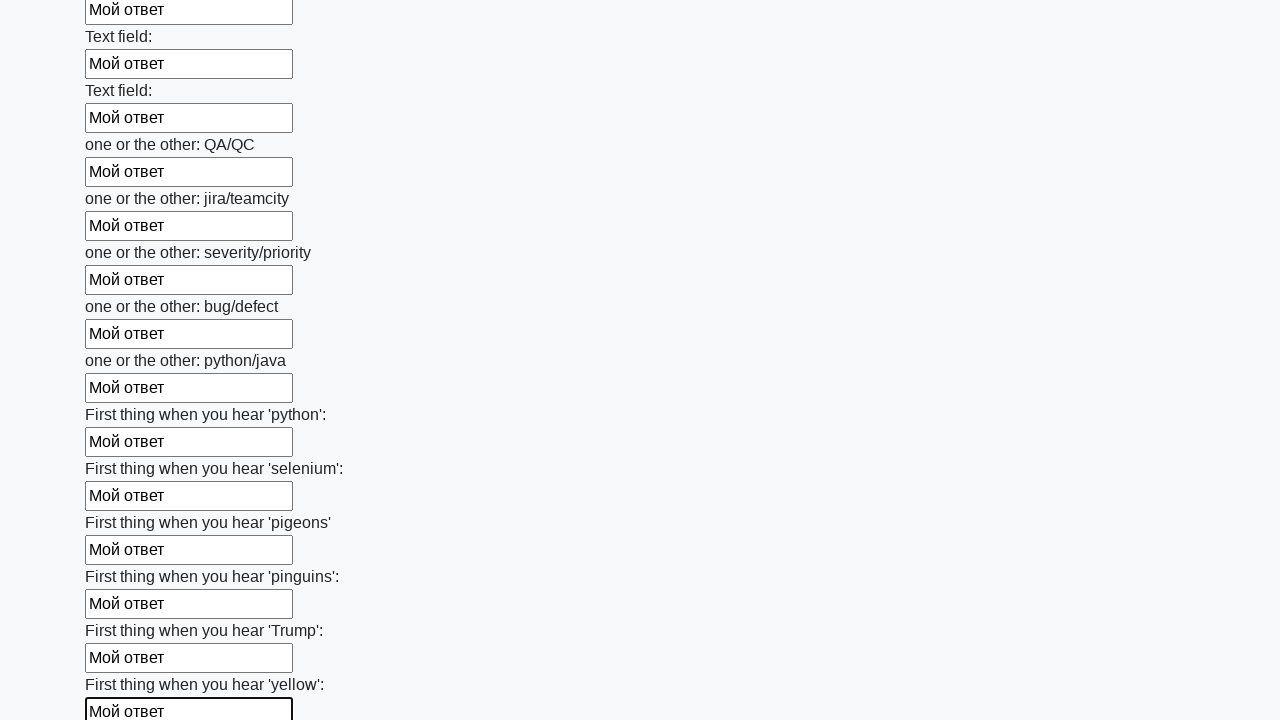

Filled a text input field with 'Мой ответ' on [type='text'] >> nth=98
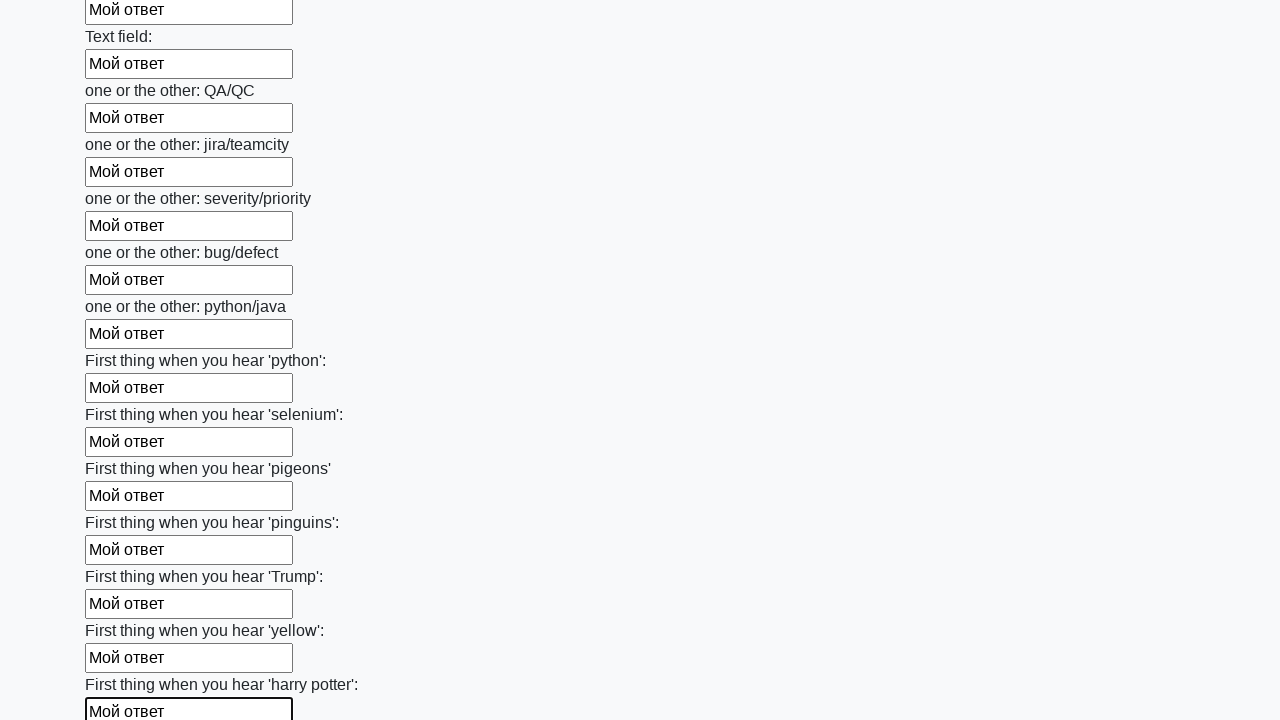

Filled a text input field with 'Мой ответ' on [type='text'] >> nth=99
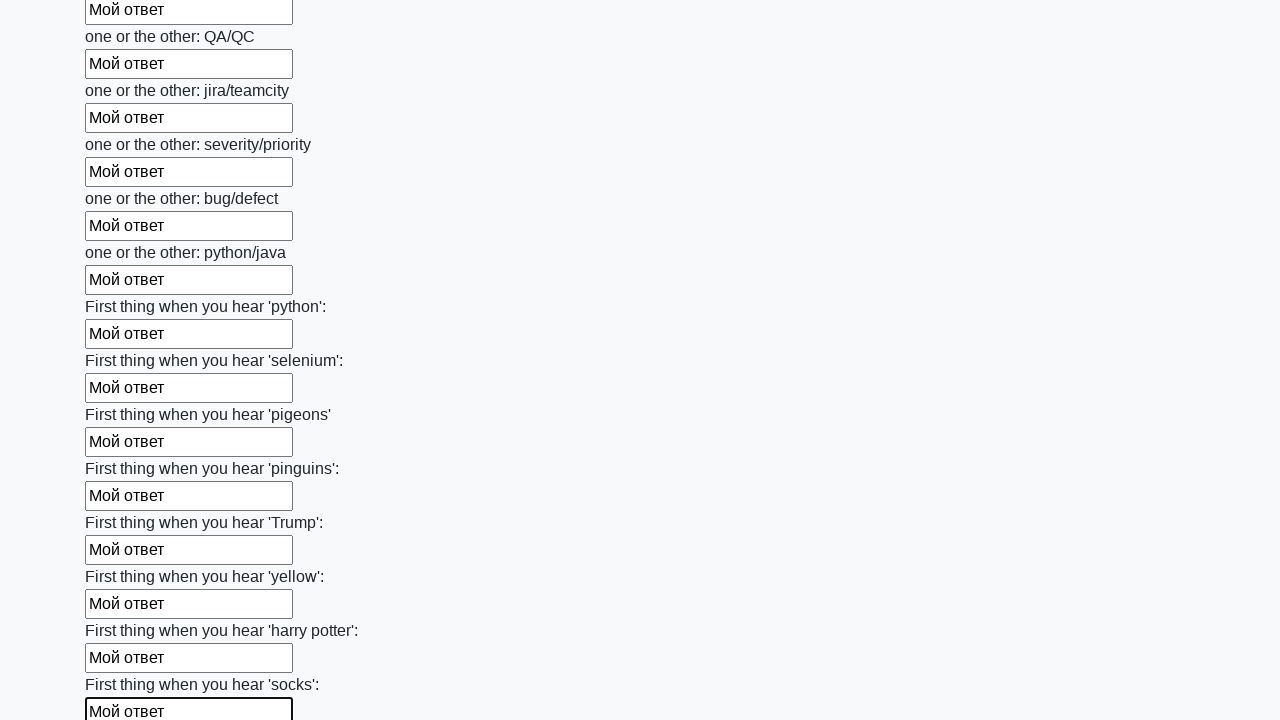

Clicked submit button to submit the form at (123, 611) on button.btn
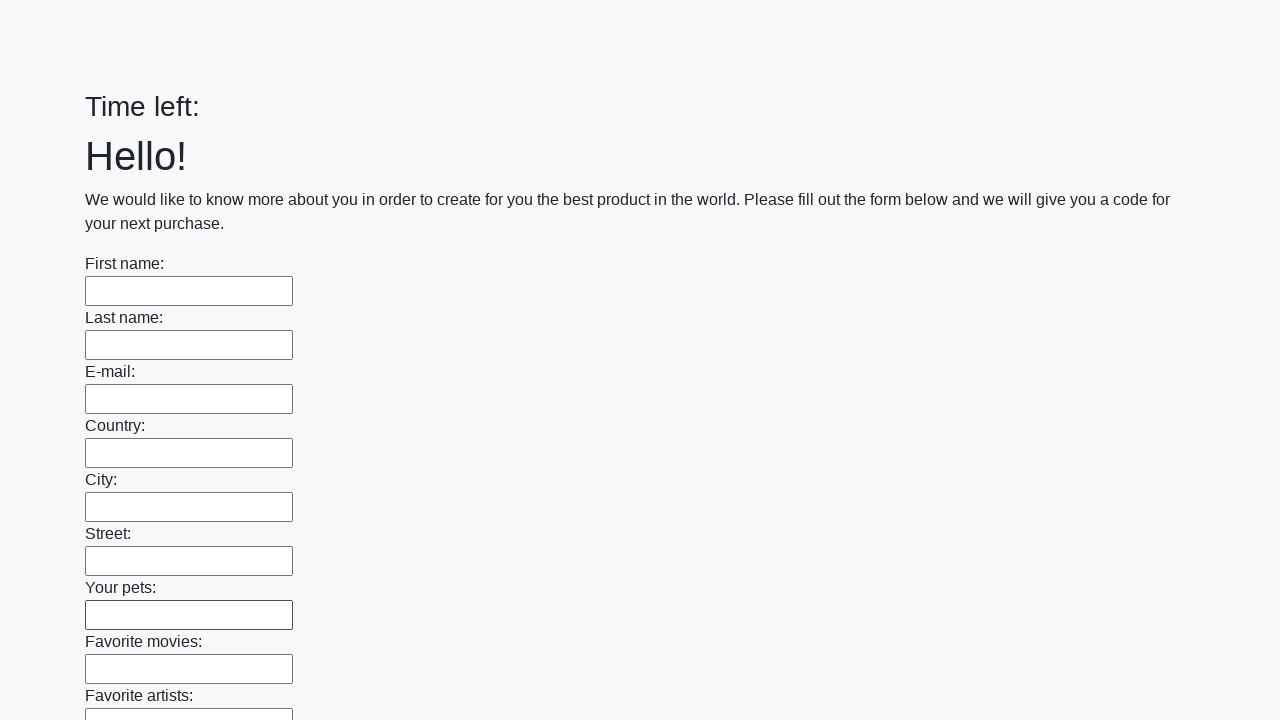

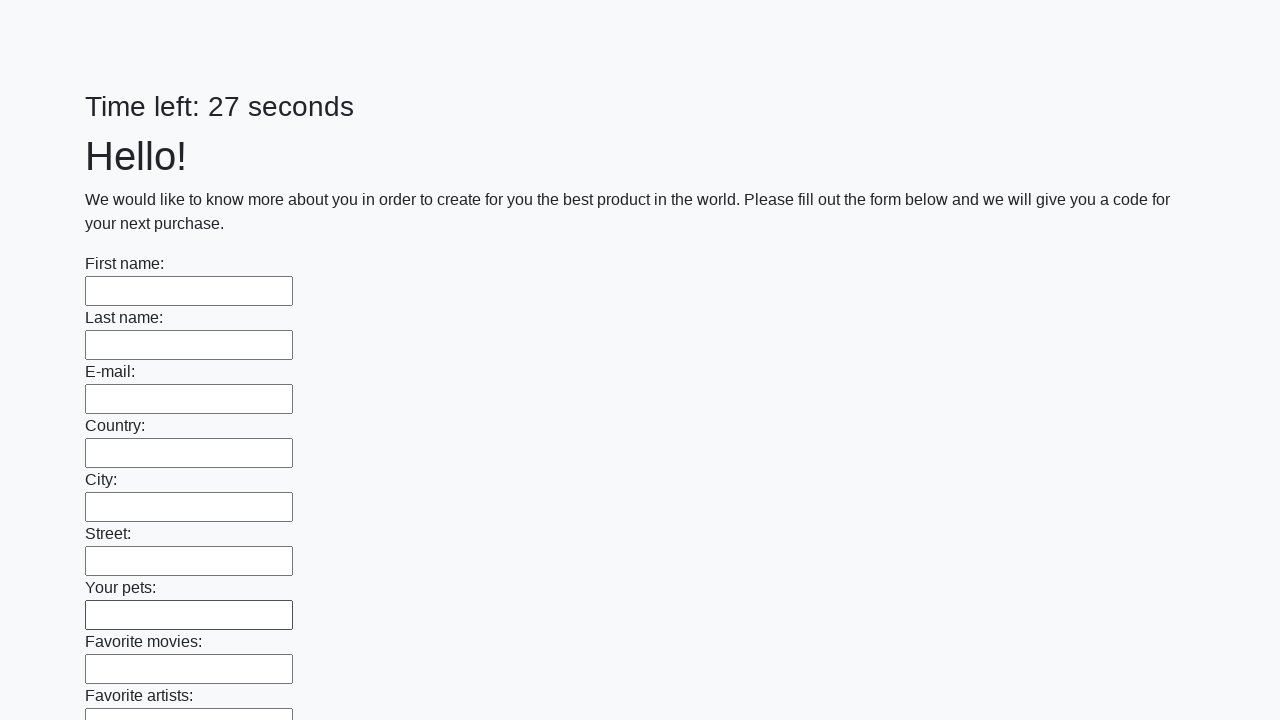